Tests a basic calculator application by selecting different builds and operations, entering various number combinations including edge cases like empty strings, negative numbers, and invalid inputs, then verifying the calculator processes them

Starting URL: https://testsheepnz.github.io/BasicCalculator.html

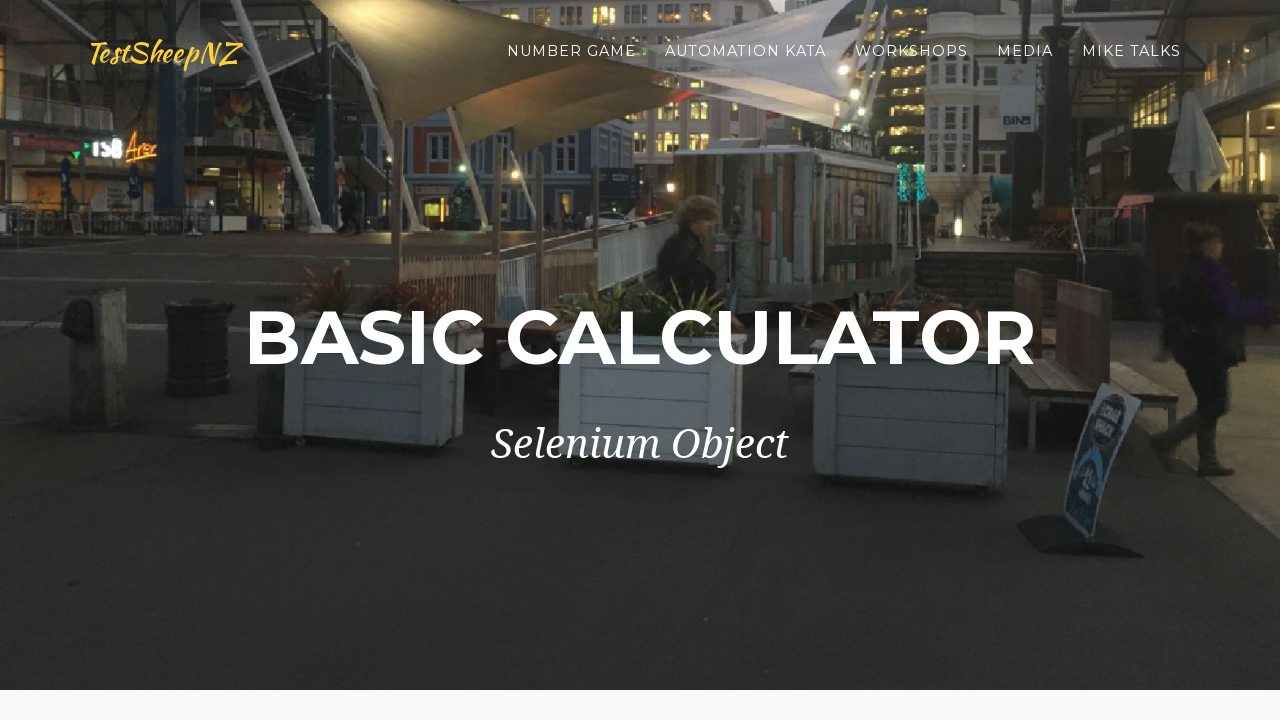

Navigated to BasicCalculator application
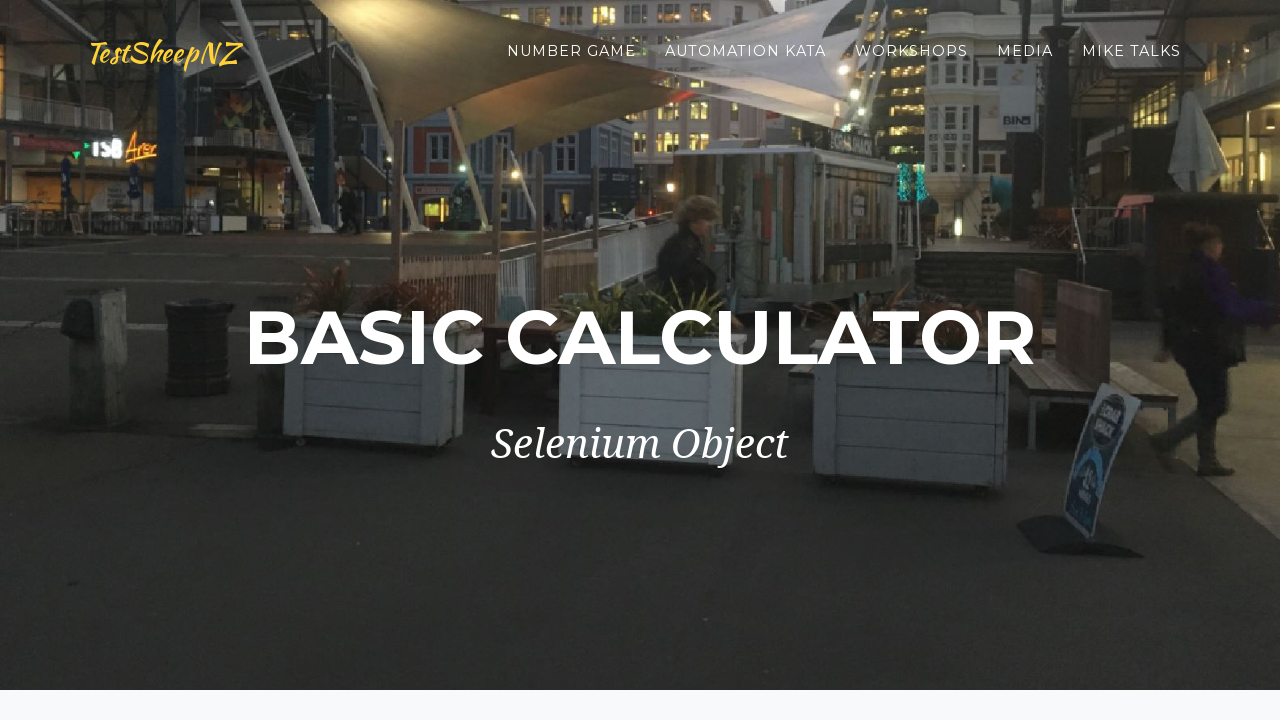

Selected build version '1' on #selectBuild
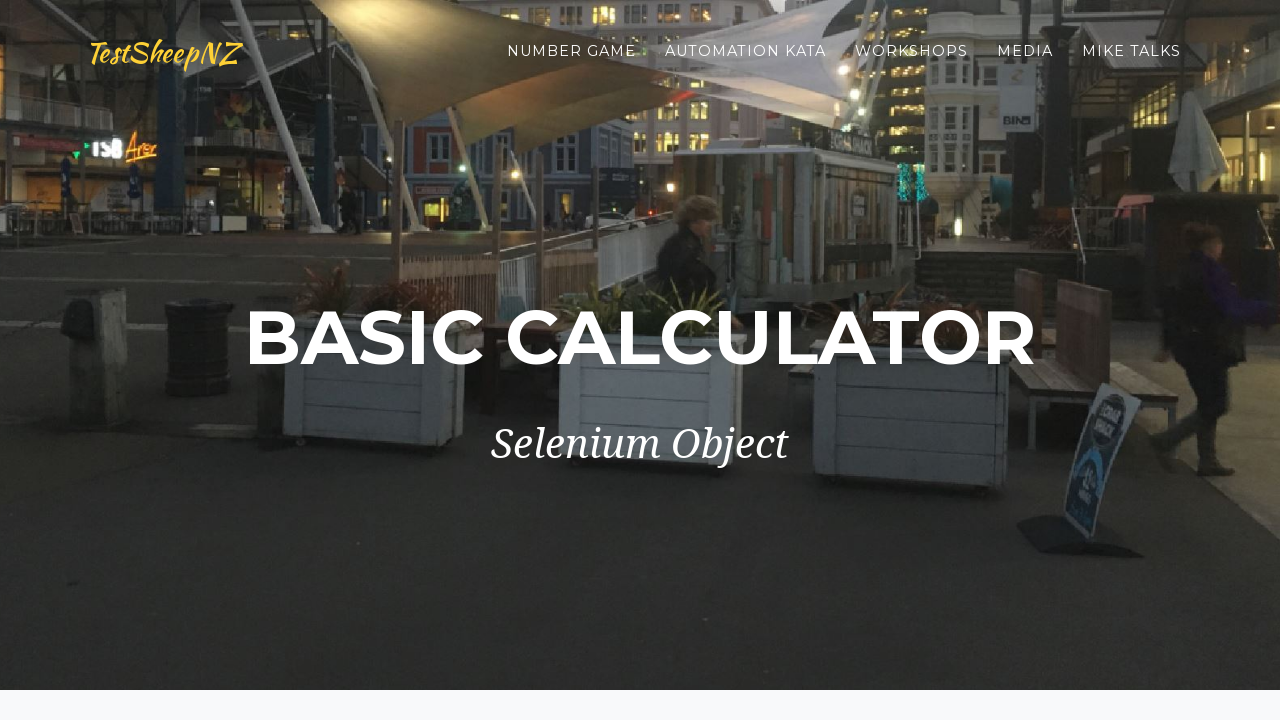

Filled first number field with '' on #number1Field
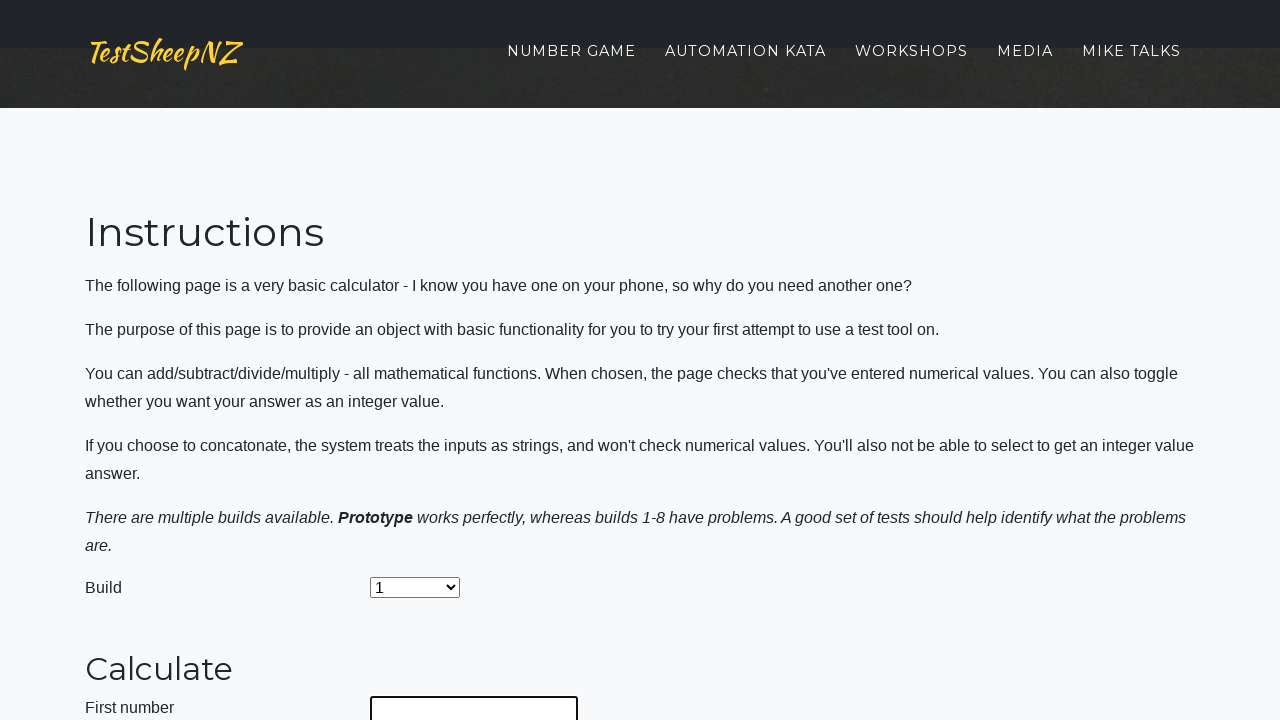

Filled second number field with '' on #number2Field
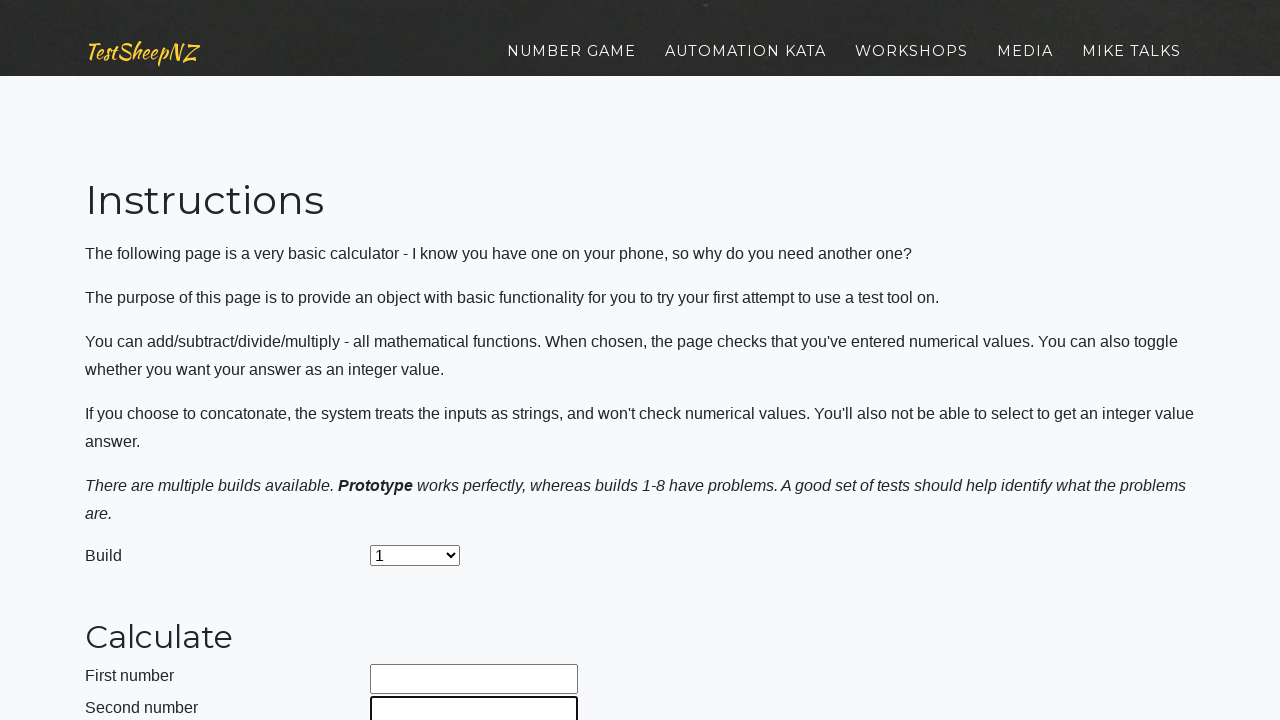

Selected operation 'Subtract' on #selectOperationDropdown
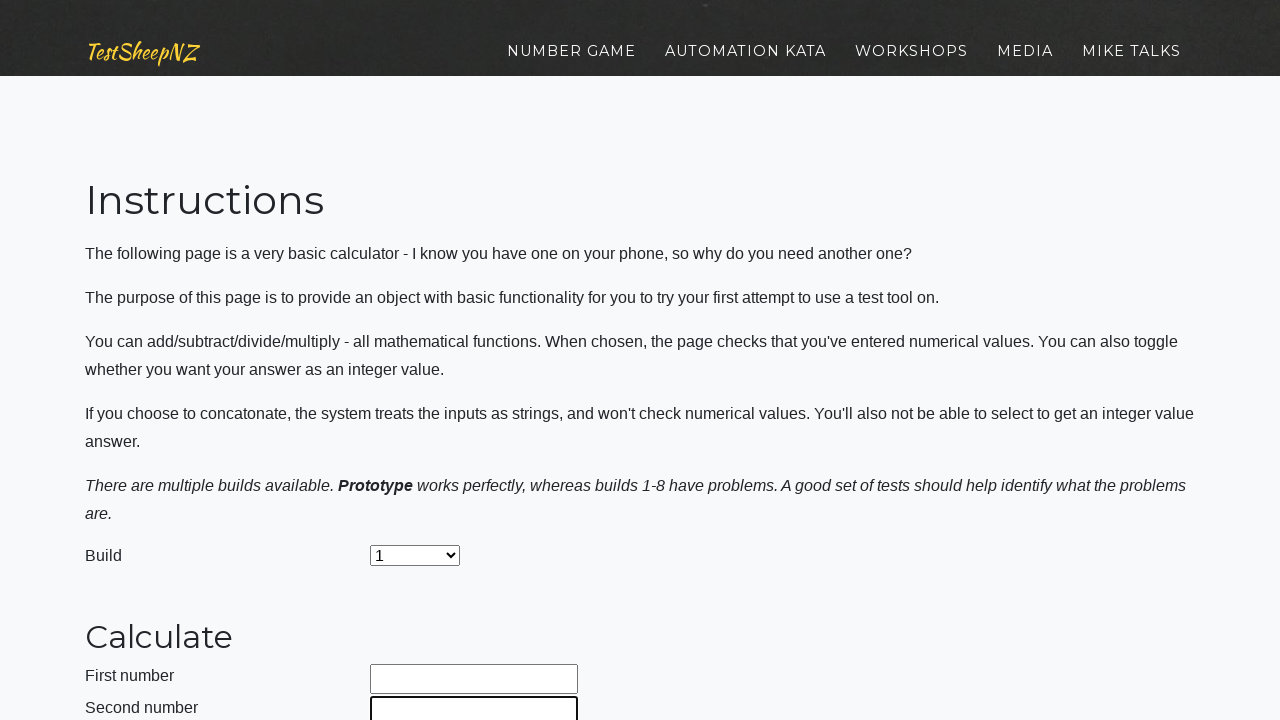

Clicked calculate button at (422, 361) on #calculateButton
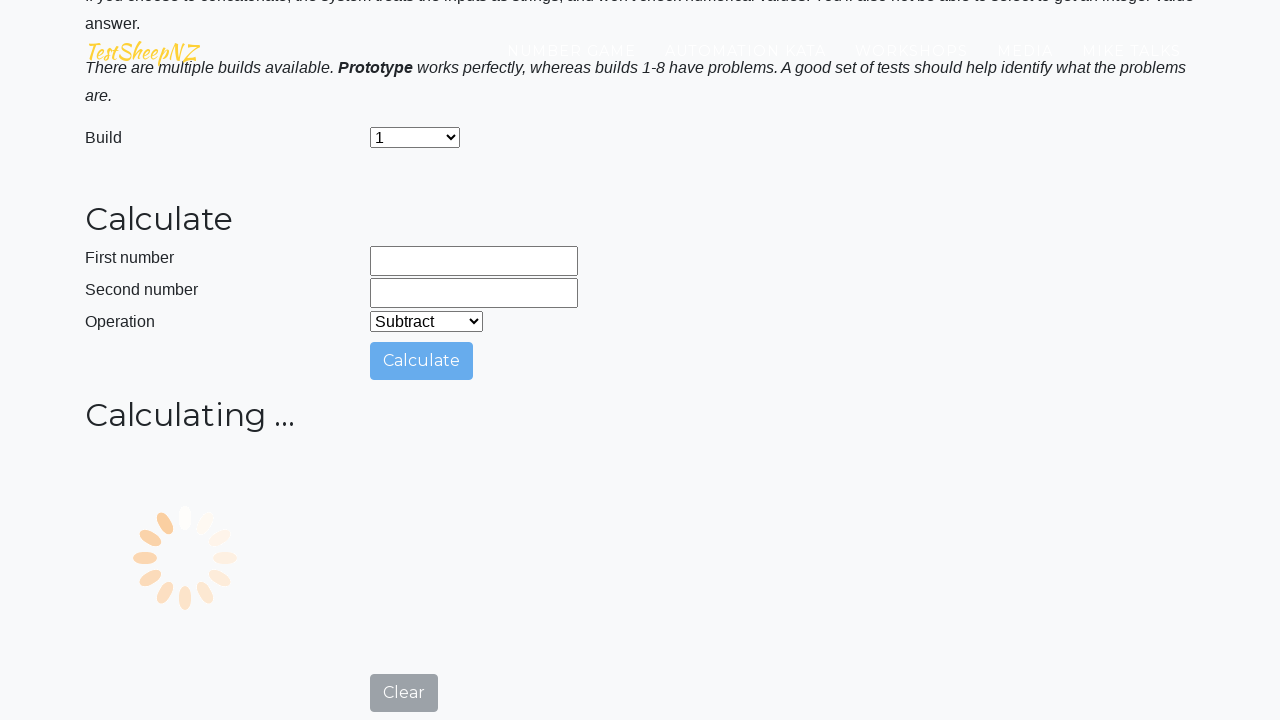

Result field appeared with calculation result
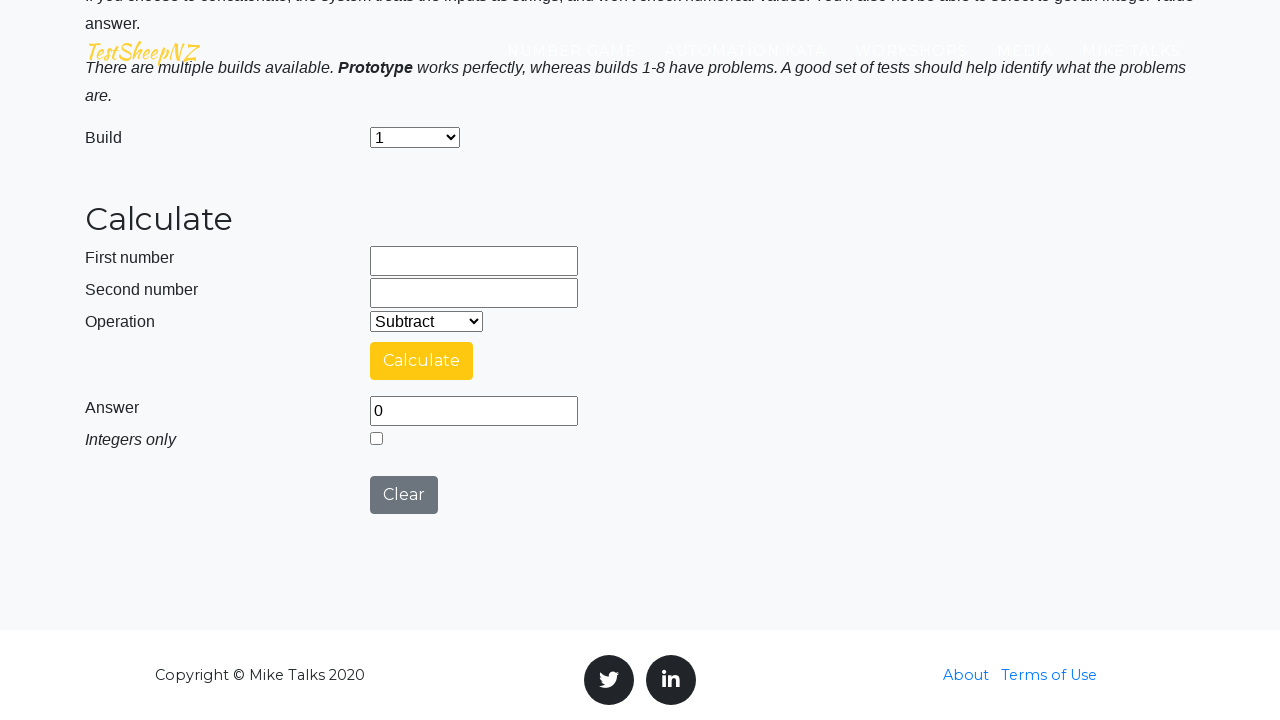

Navigated to BasicCalculator application
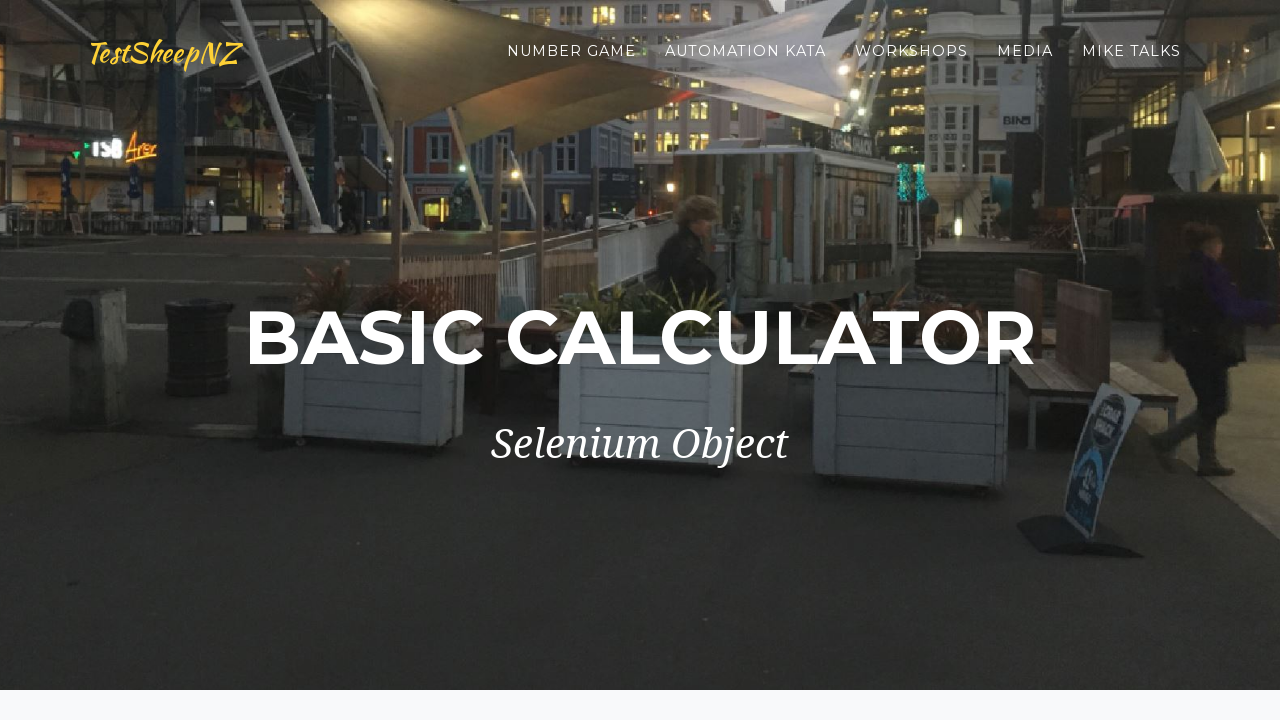

Selected build version '1' on #selectBuild
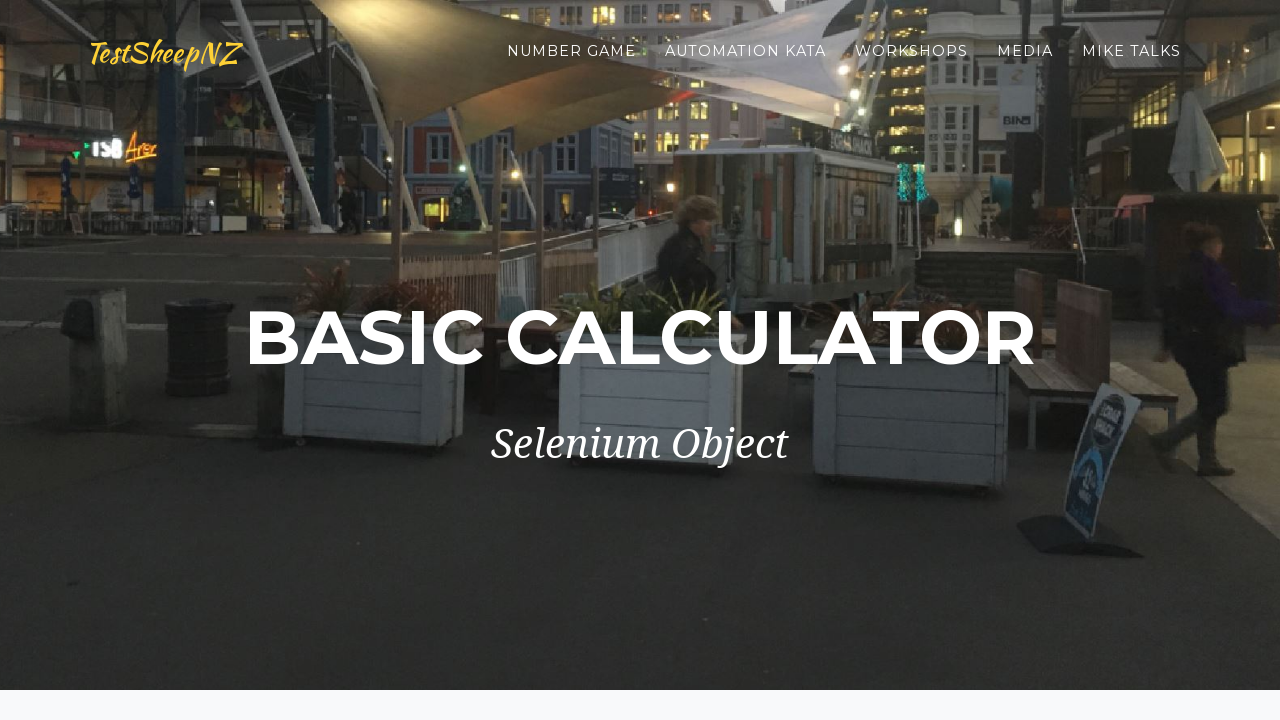

Filled first number field with '5' on #number1Field
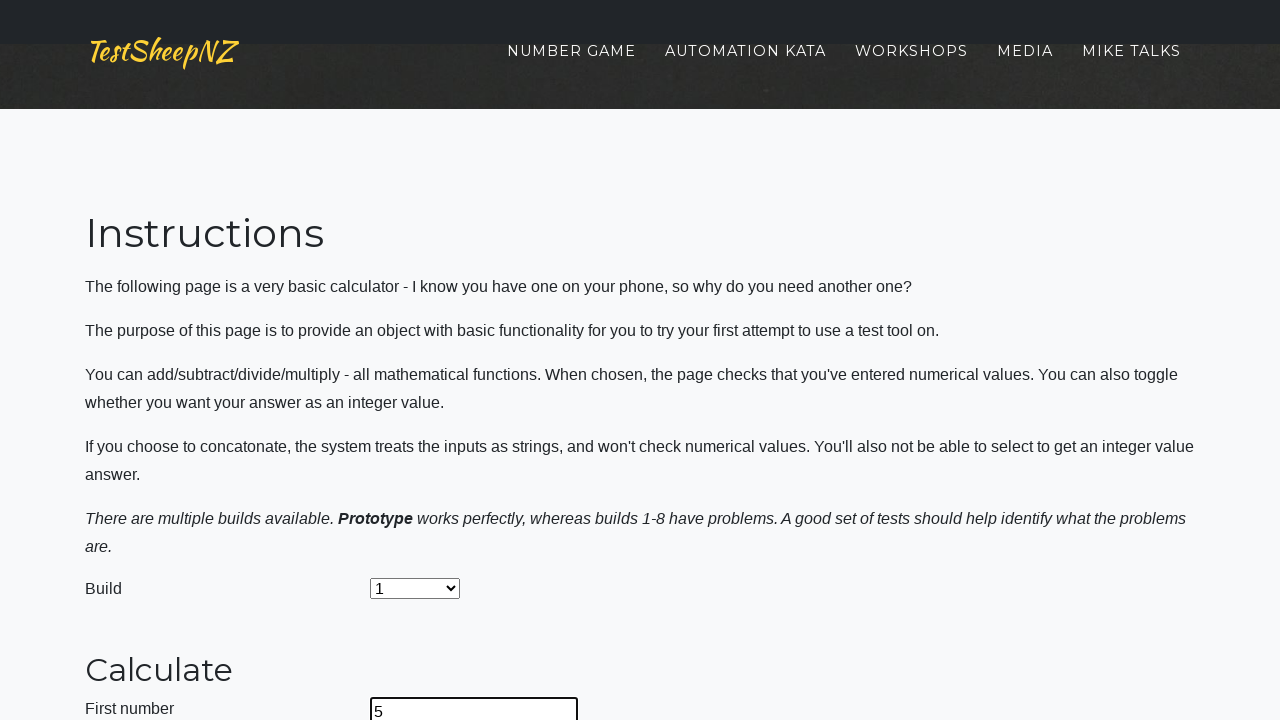

Filled second number field with '' on #number2Field
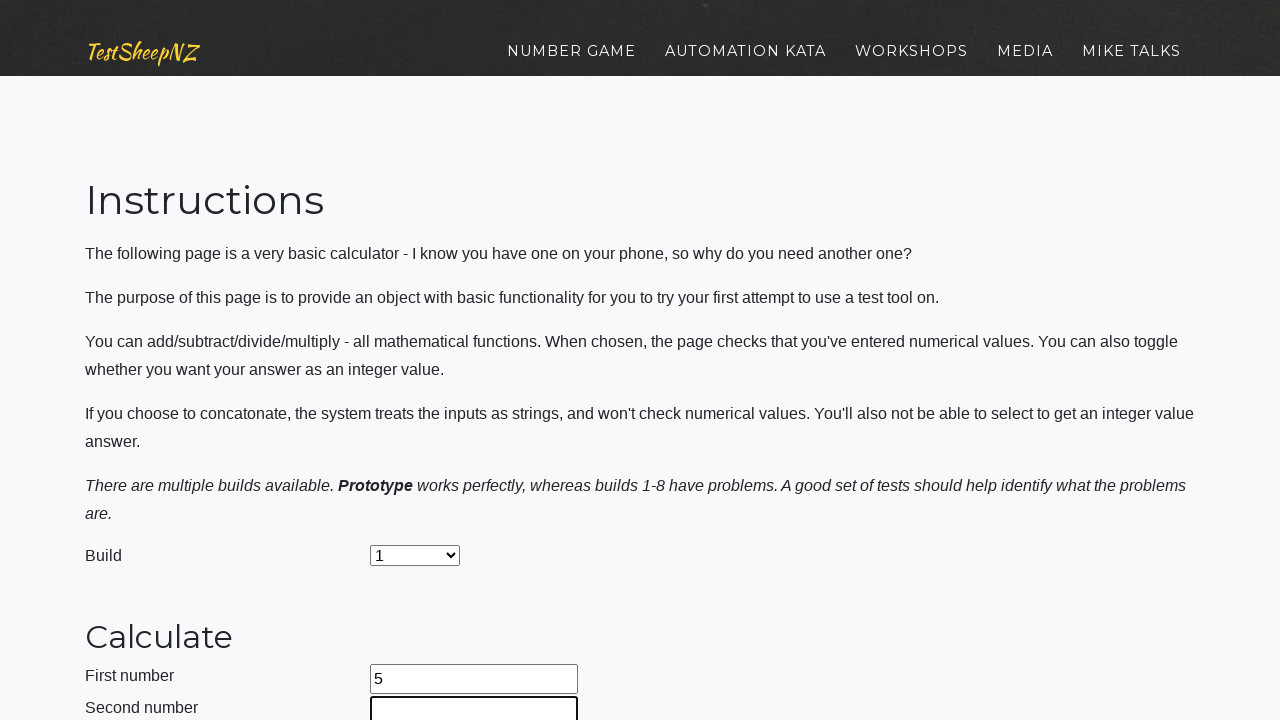

Selected operation 'Subtract' on #selectOperationDropdown
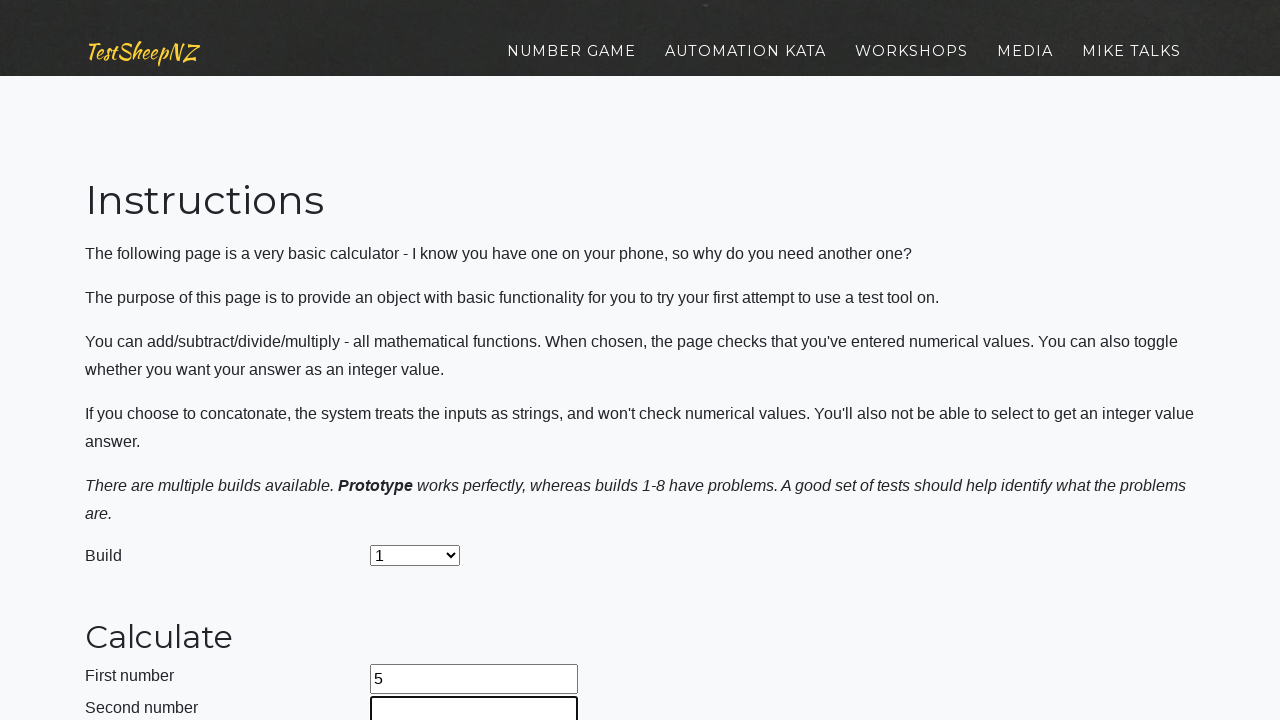

Clicked calculate button at (422, 361) on #calculateButton
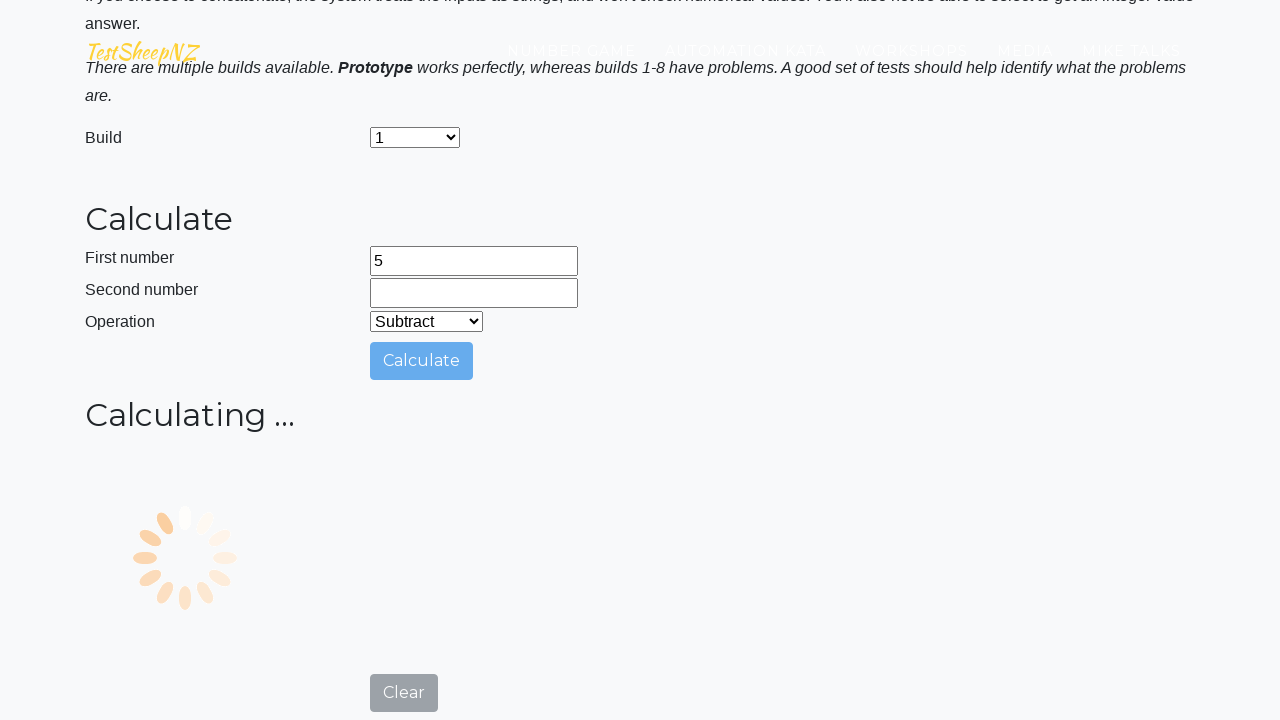

Result field appeared with calculation result
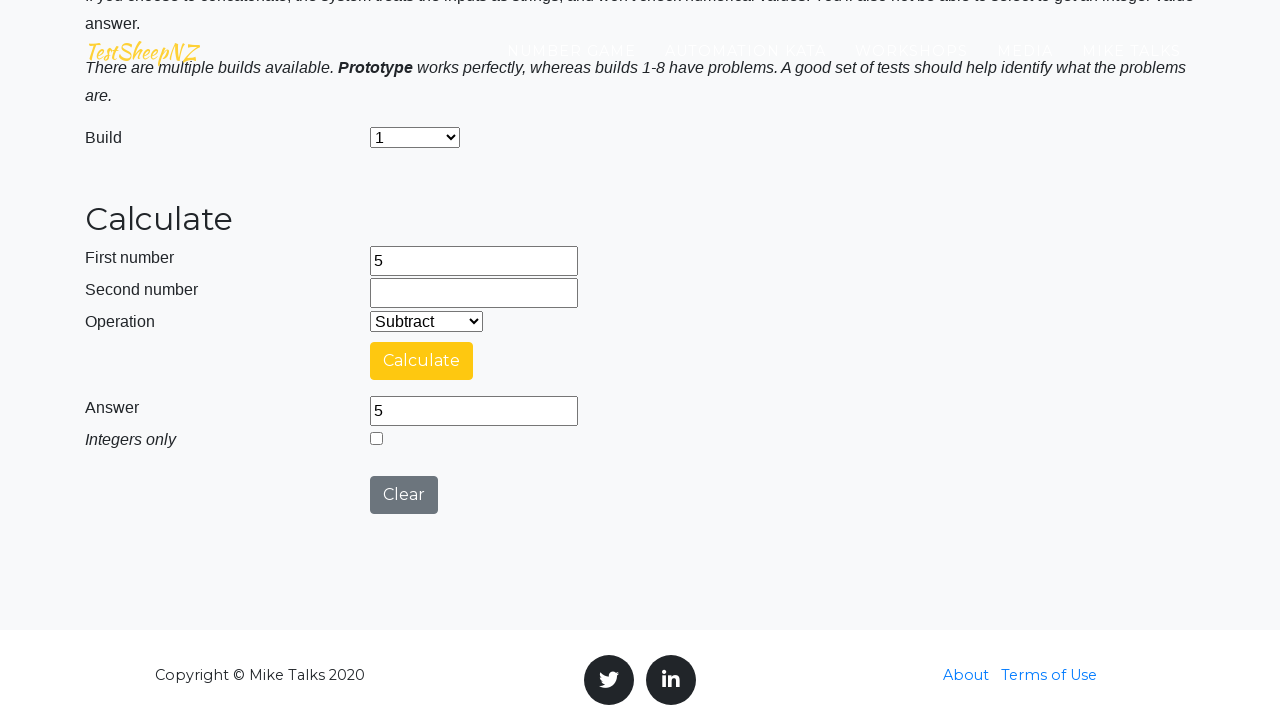

Navigated to BasicCalculator application
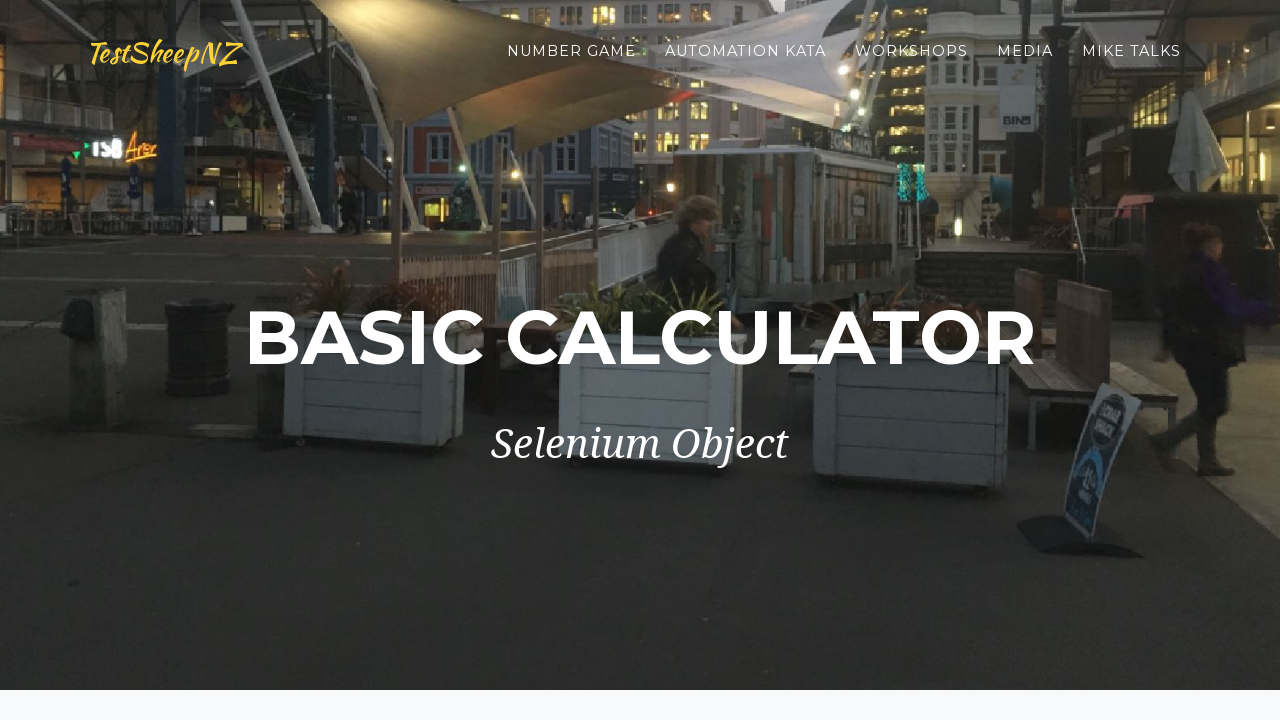

Selected build version '1' on #selectBuild
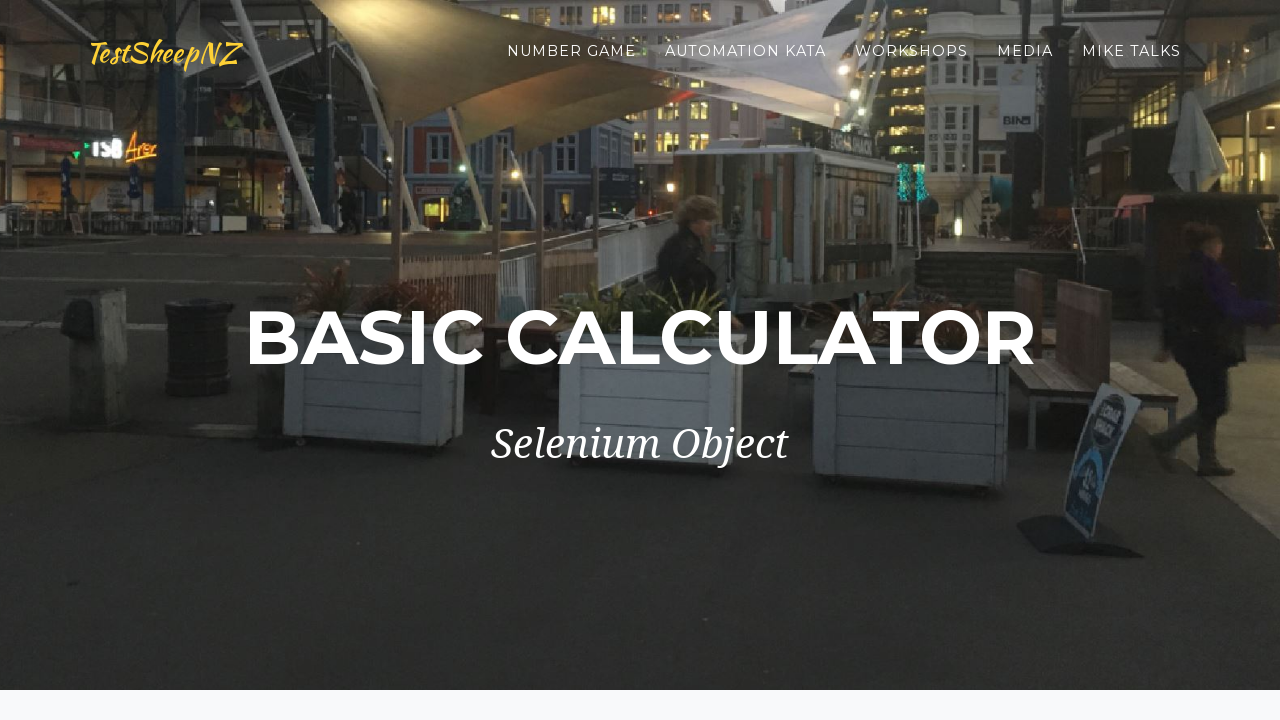

Filled first number field with '' on #number1Field
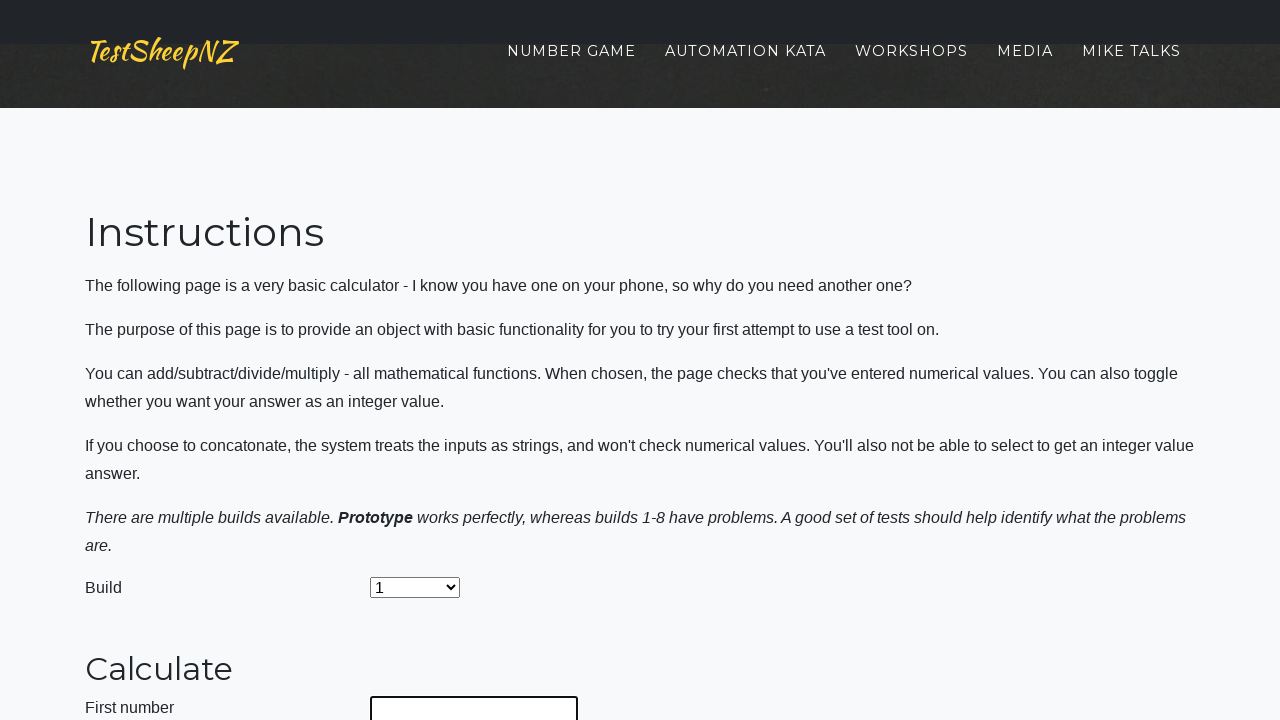

Filled second number field with '-4' on #number2Field
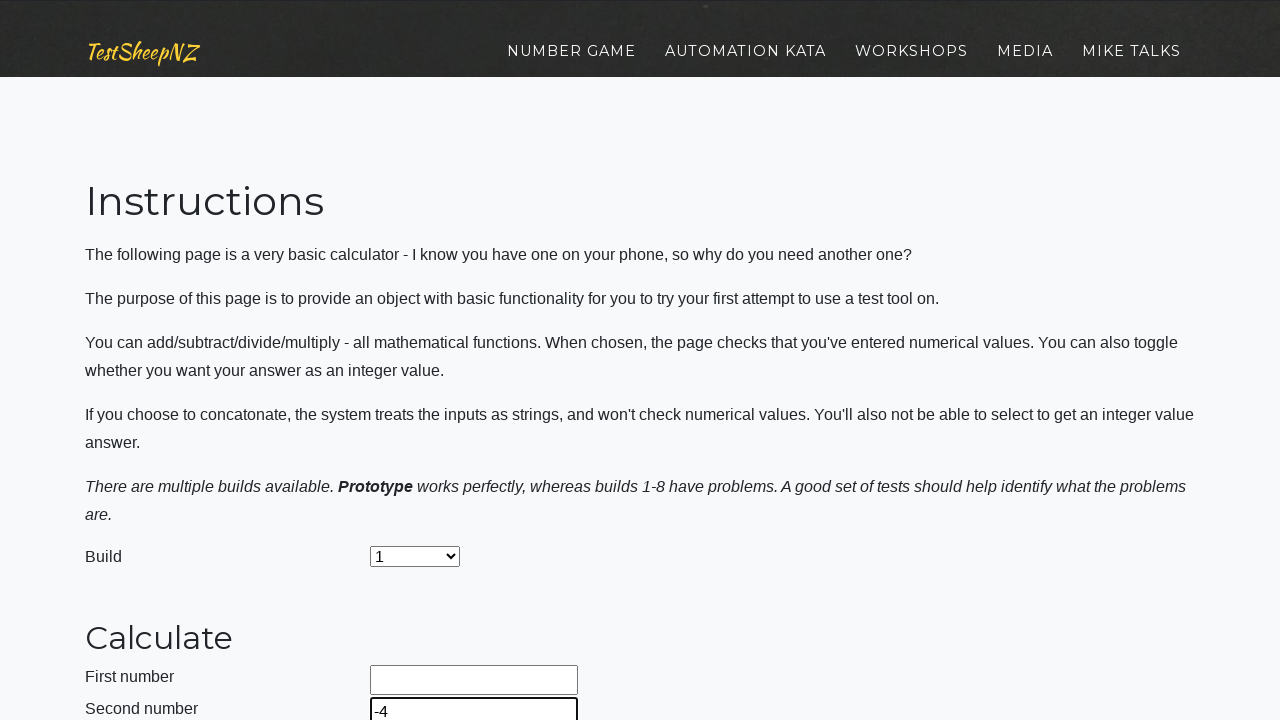

Selected operation 'Subtract' on #selectOperationDropdown
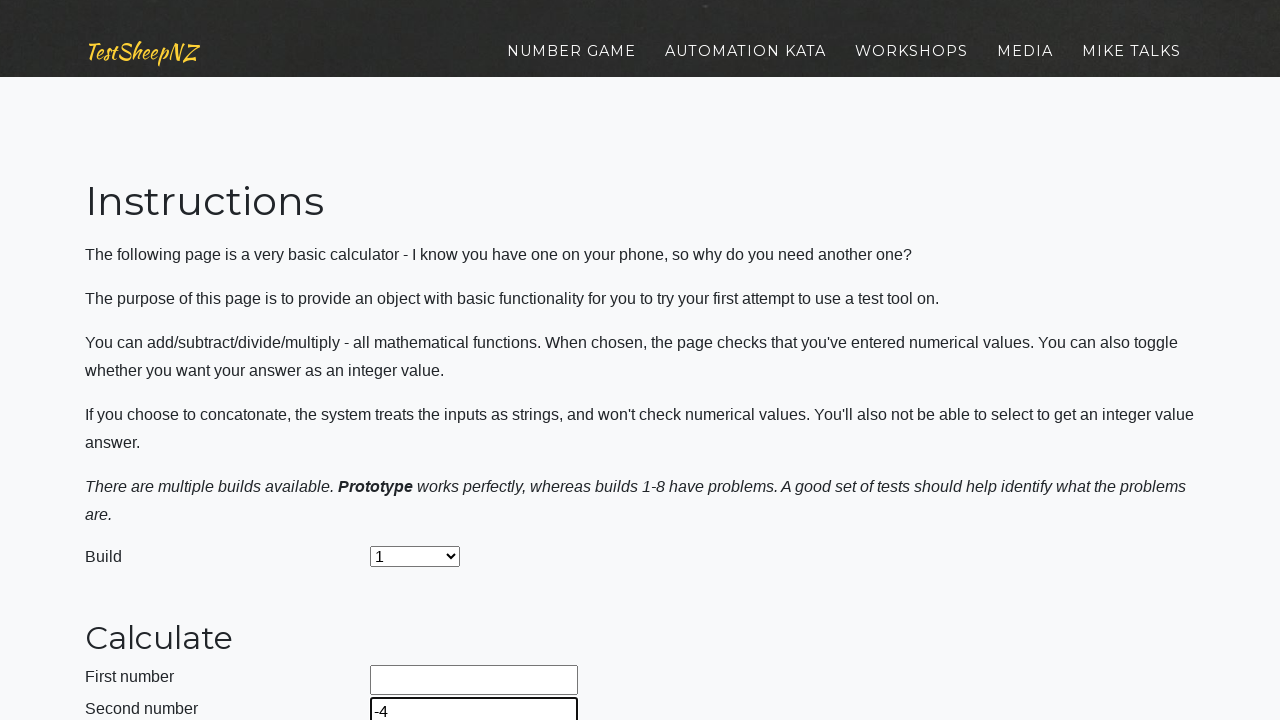

Clicked calculate button at (422, 361) on #calculateButton
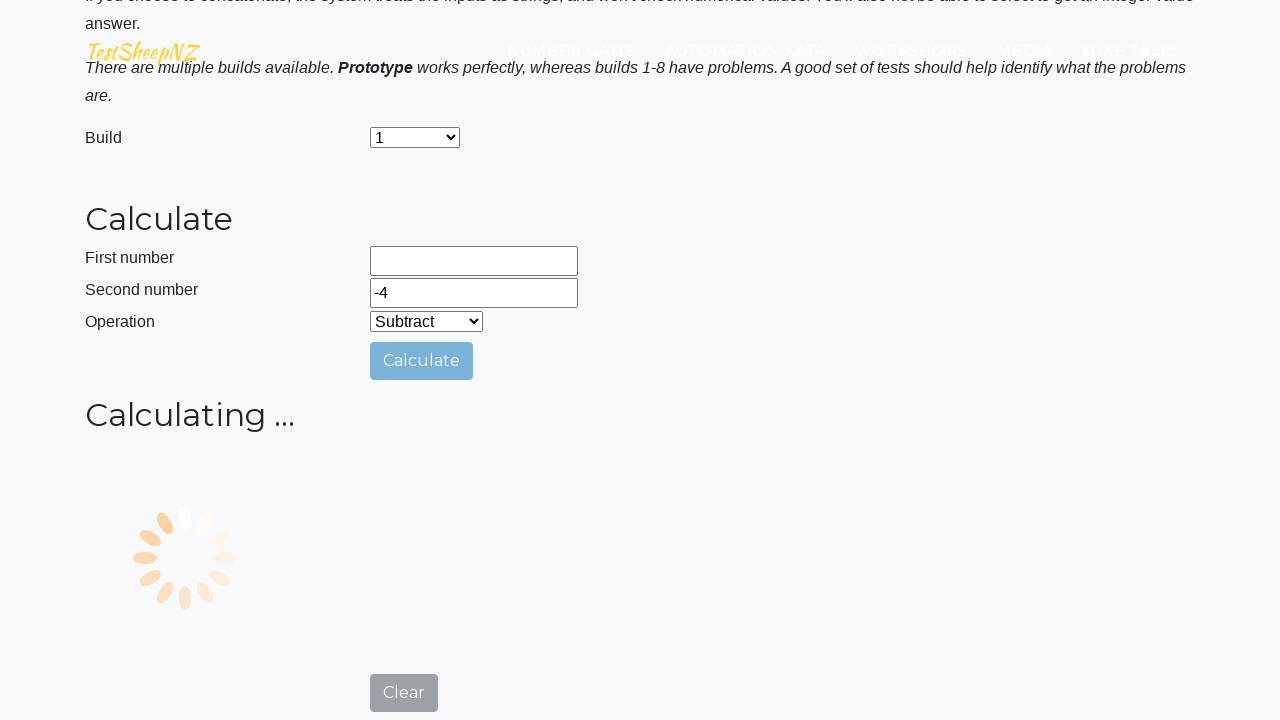

Result field appeared with calculation result
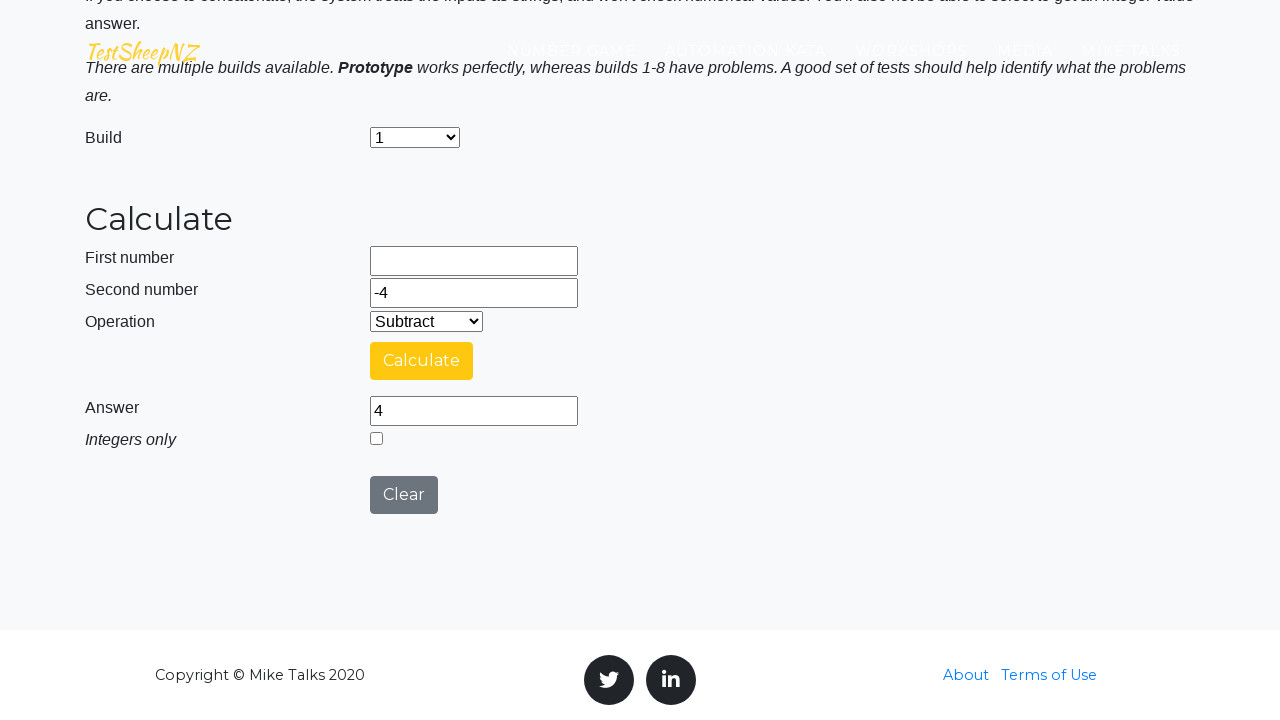

Navigated to BasicCalculator application
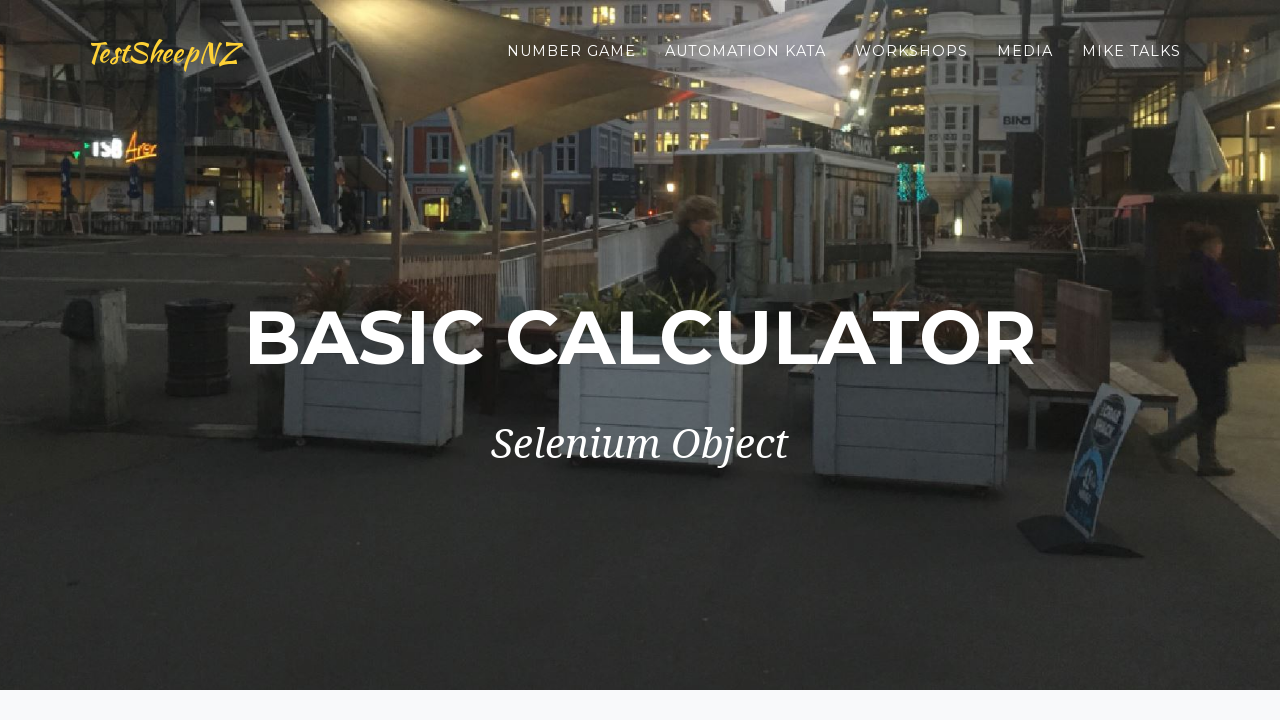

Selected build version '1' on #selectBuild
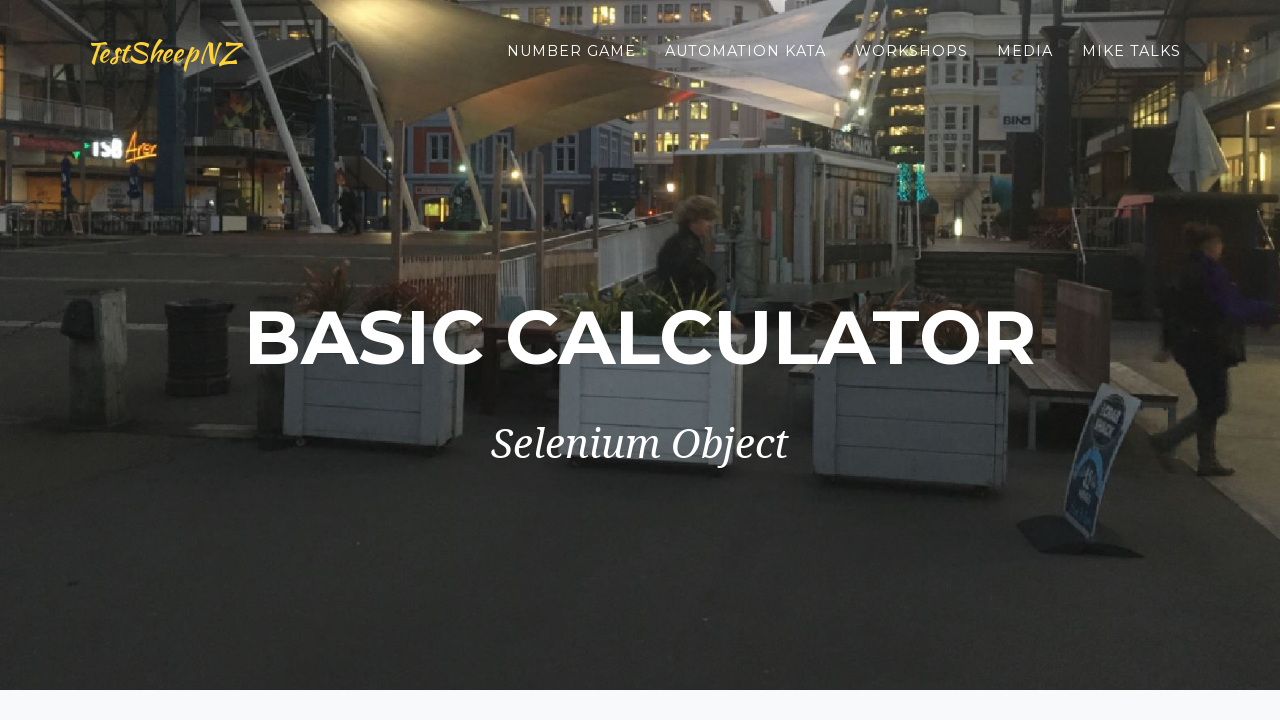

Filled first number field with 'a4' on #number1Field
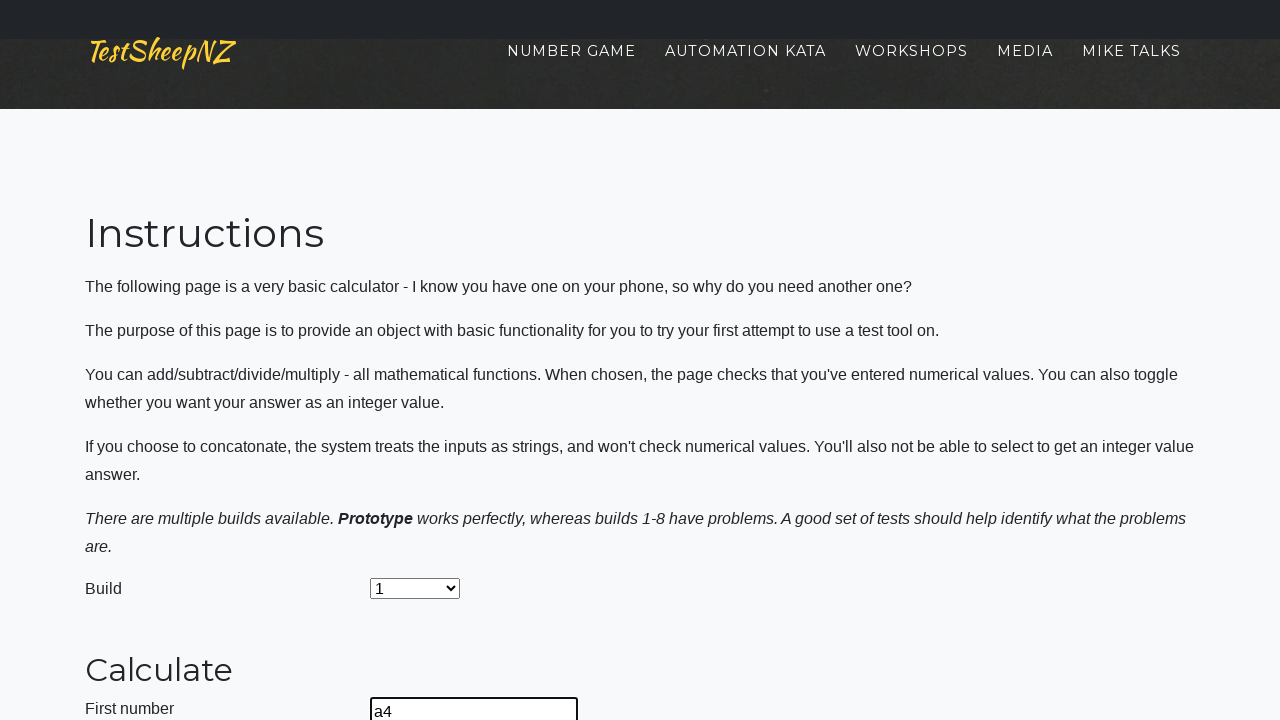

Filled second number field with '7' on #number2Field
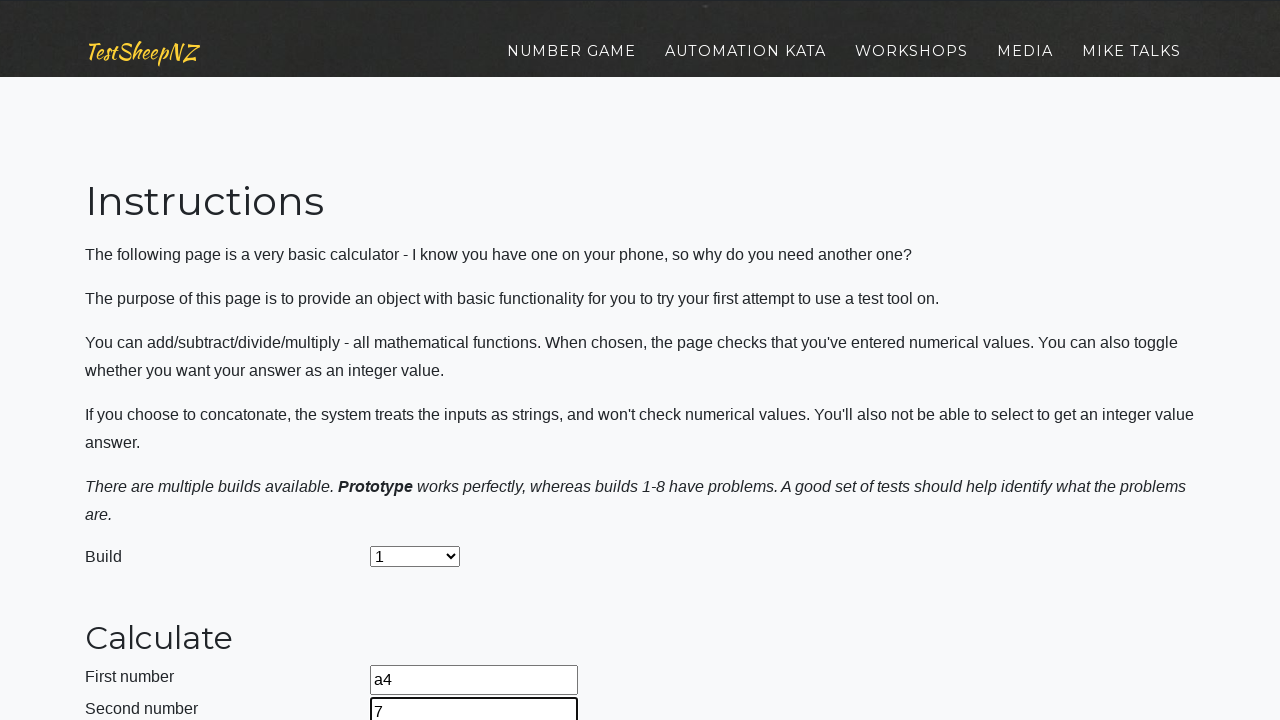

Selected operation 'Subtract' on #selectOperationDropdown
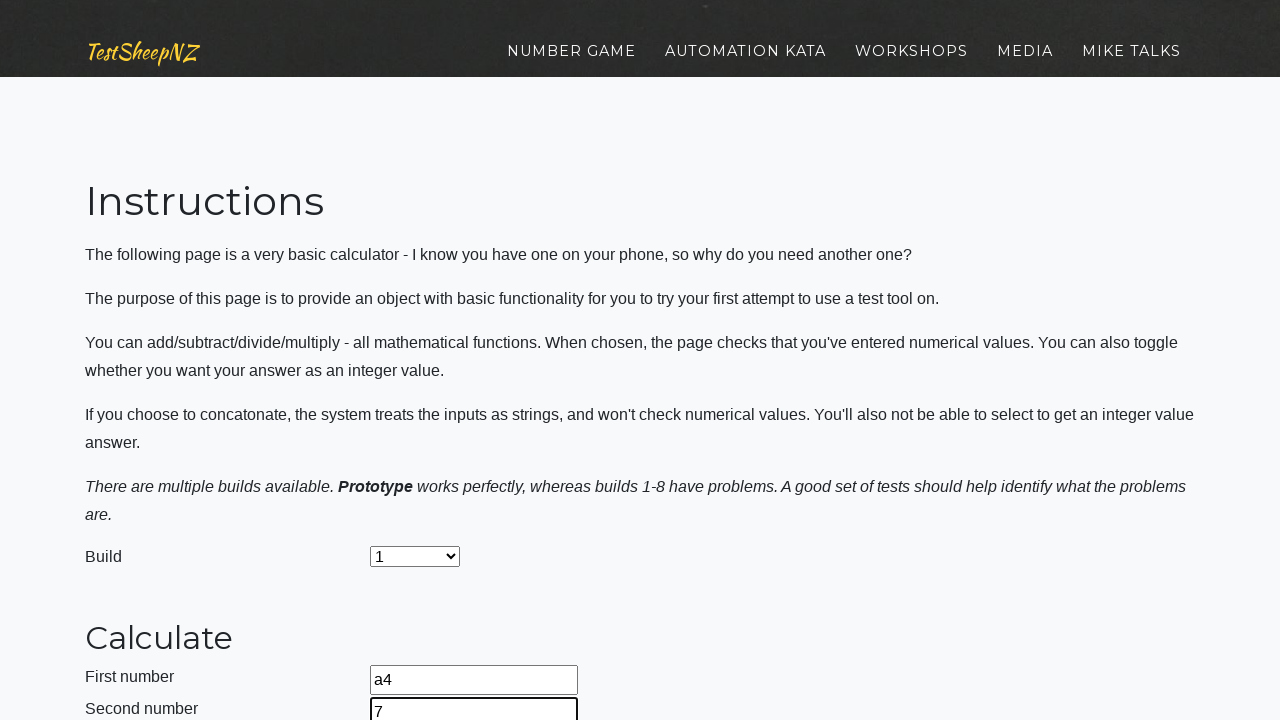

Clicked calculate button at (422, 361) on #calculateButton
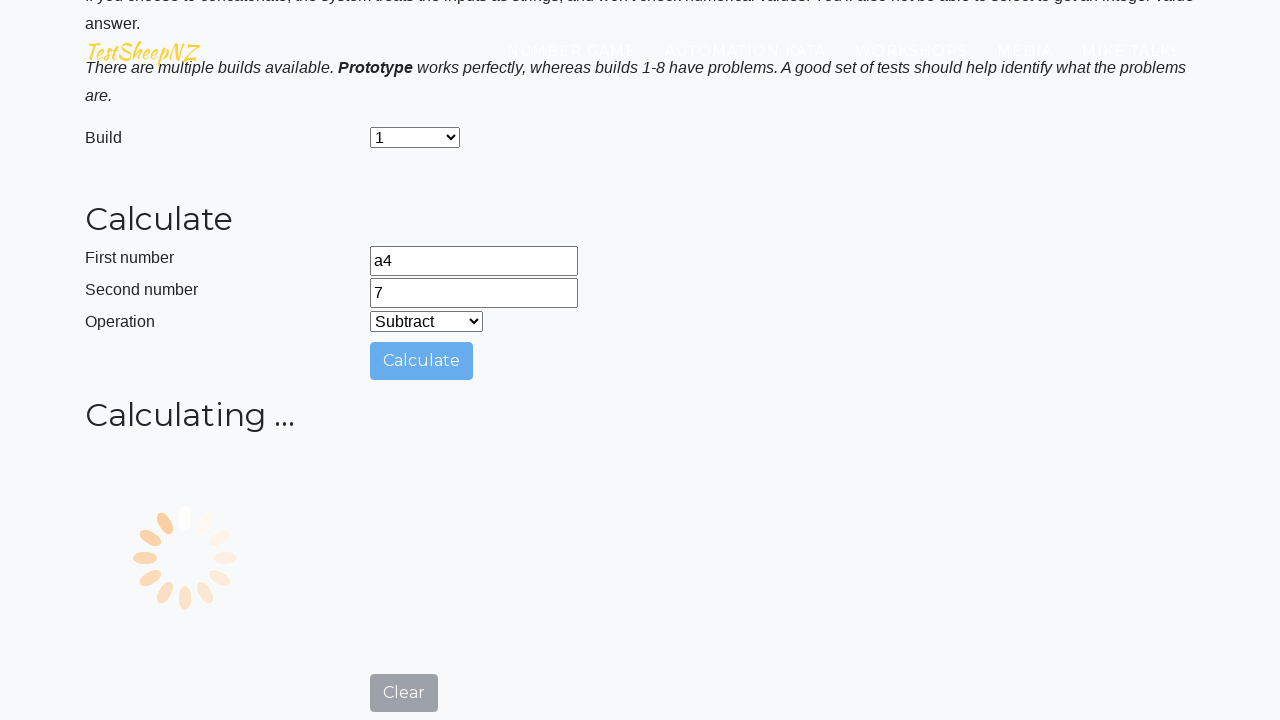

Result field appeared with calculation result
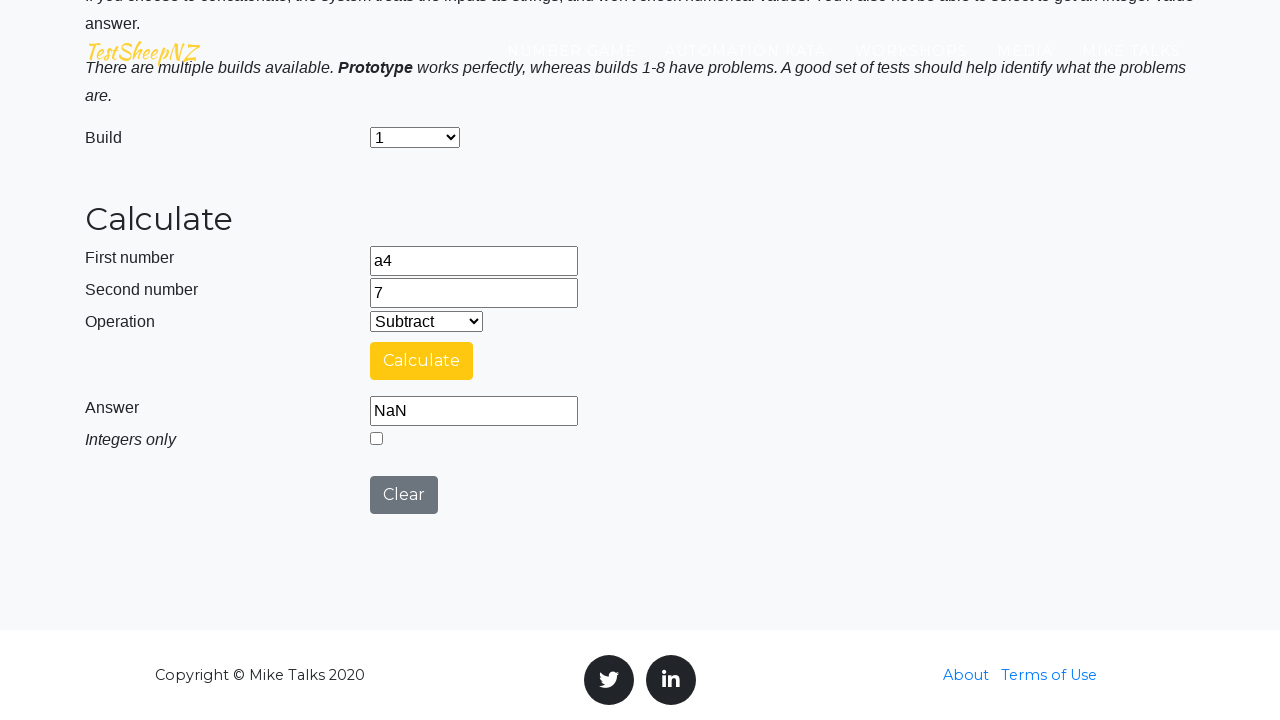

Navigated to BasicCalculator application
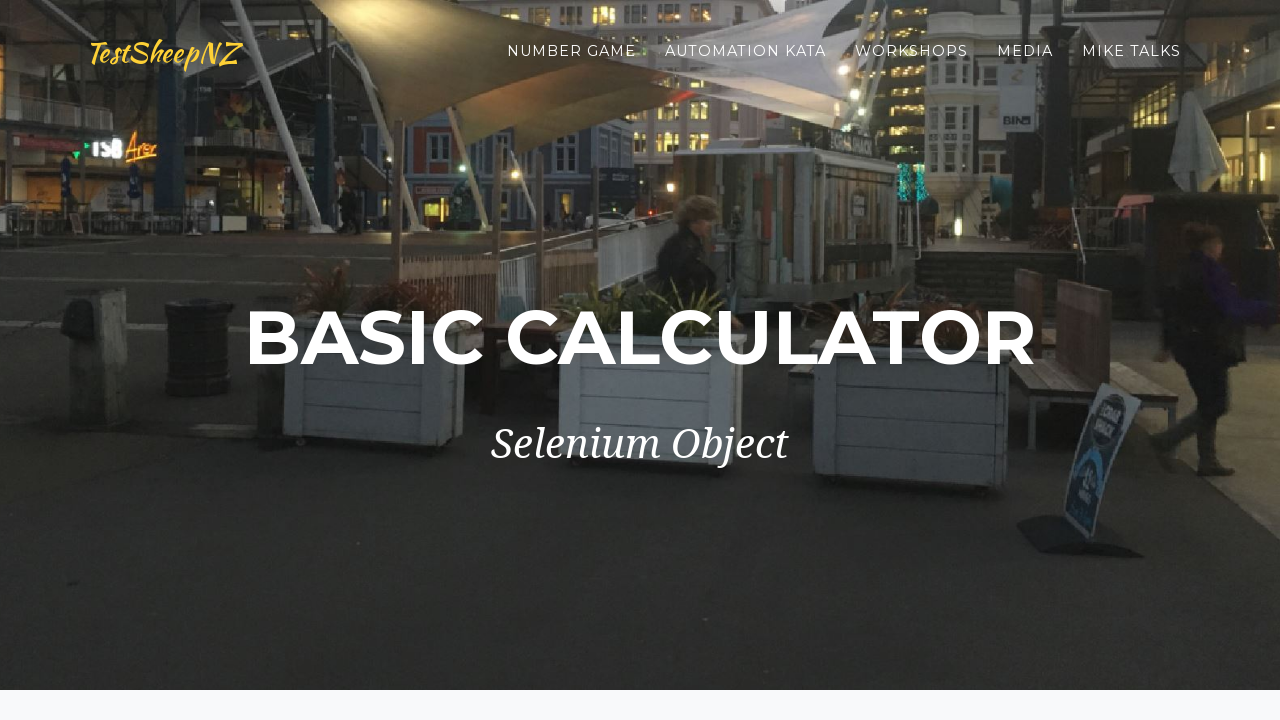

Selected build version '1' on #selectBuild
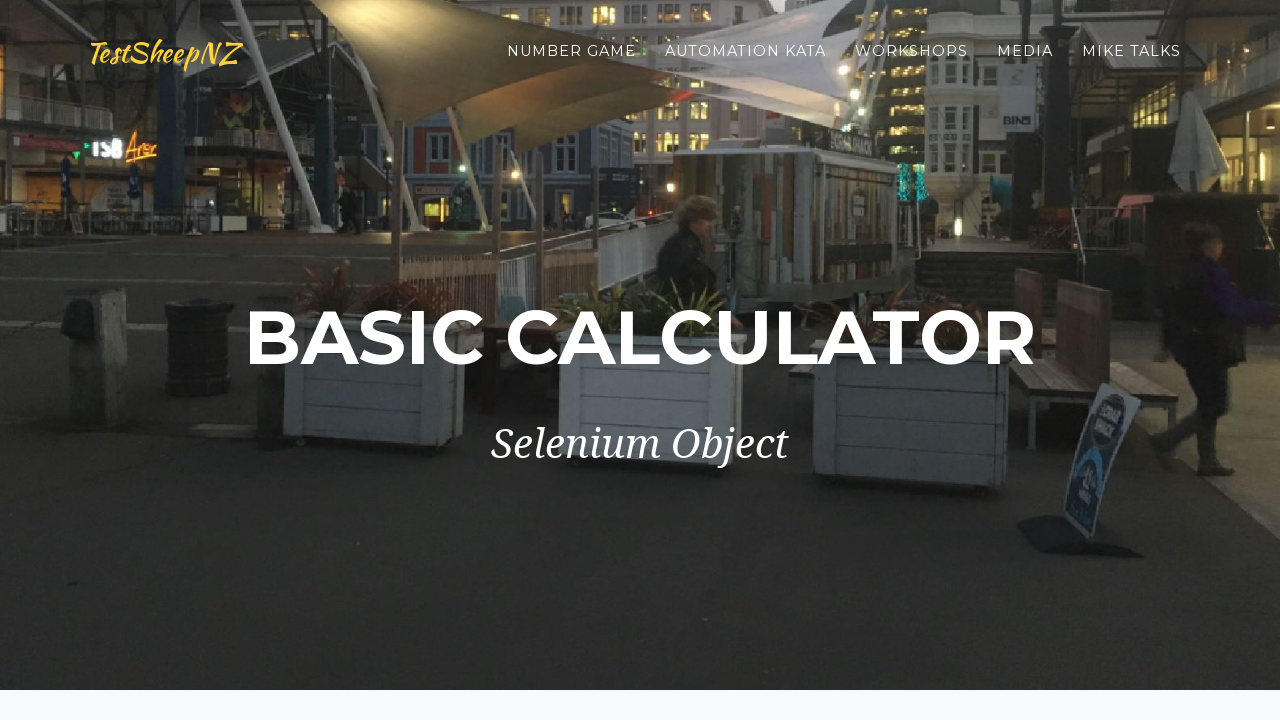

Filled first number field with '100' on #number1Field
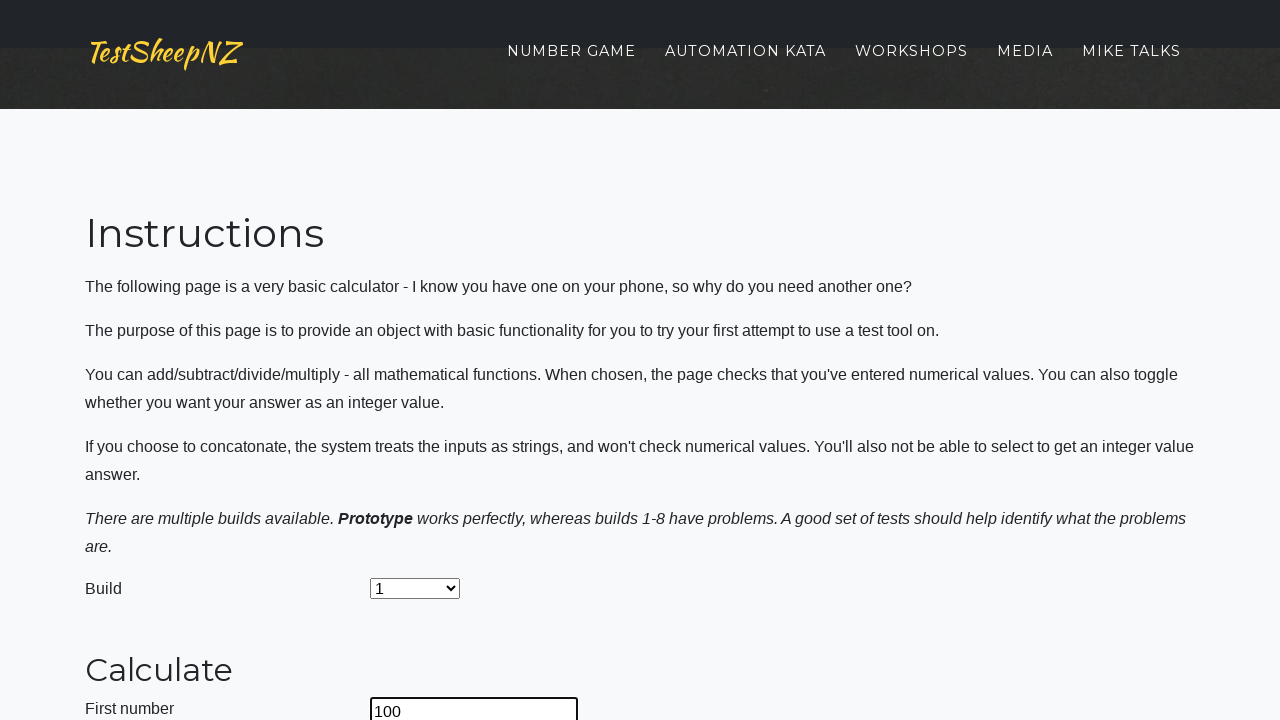

Filled second number field with 'rt1' on #number2Field
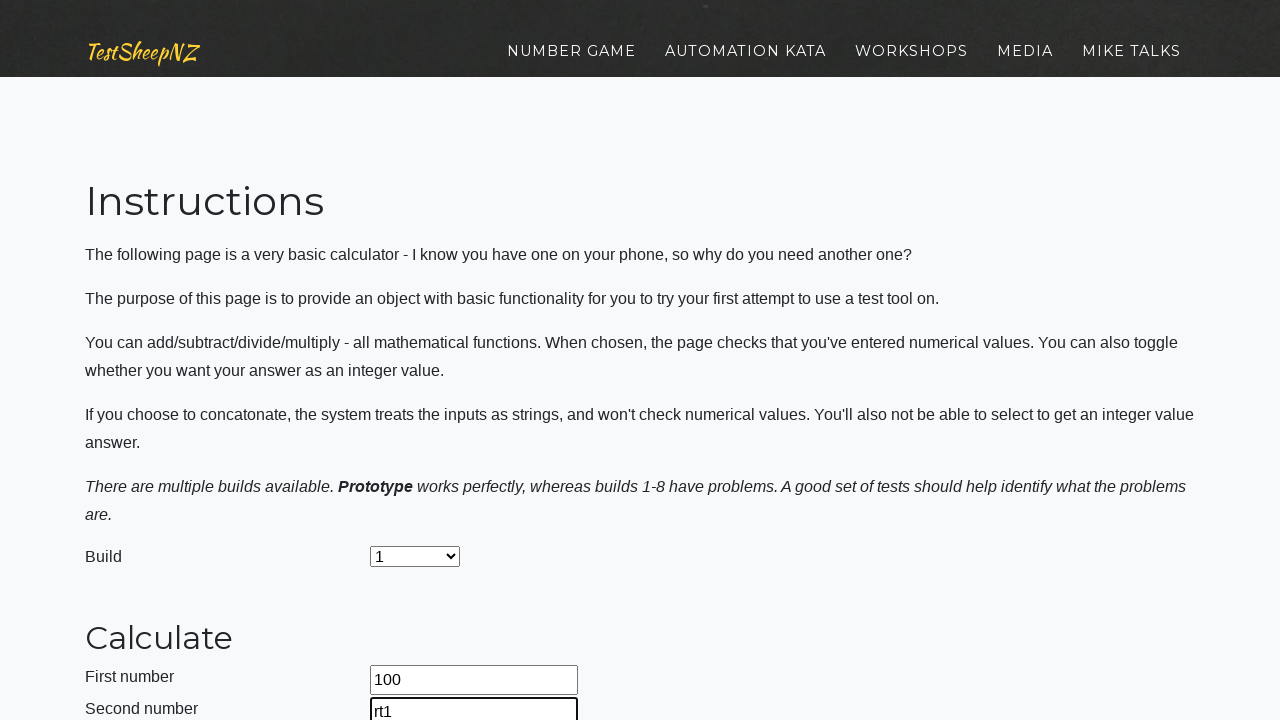

Selected operation 'Subtract' on #selectOperationDropdown
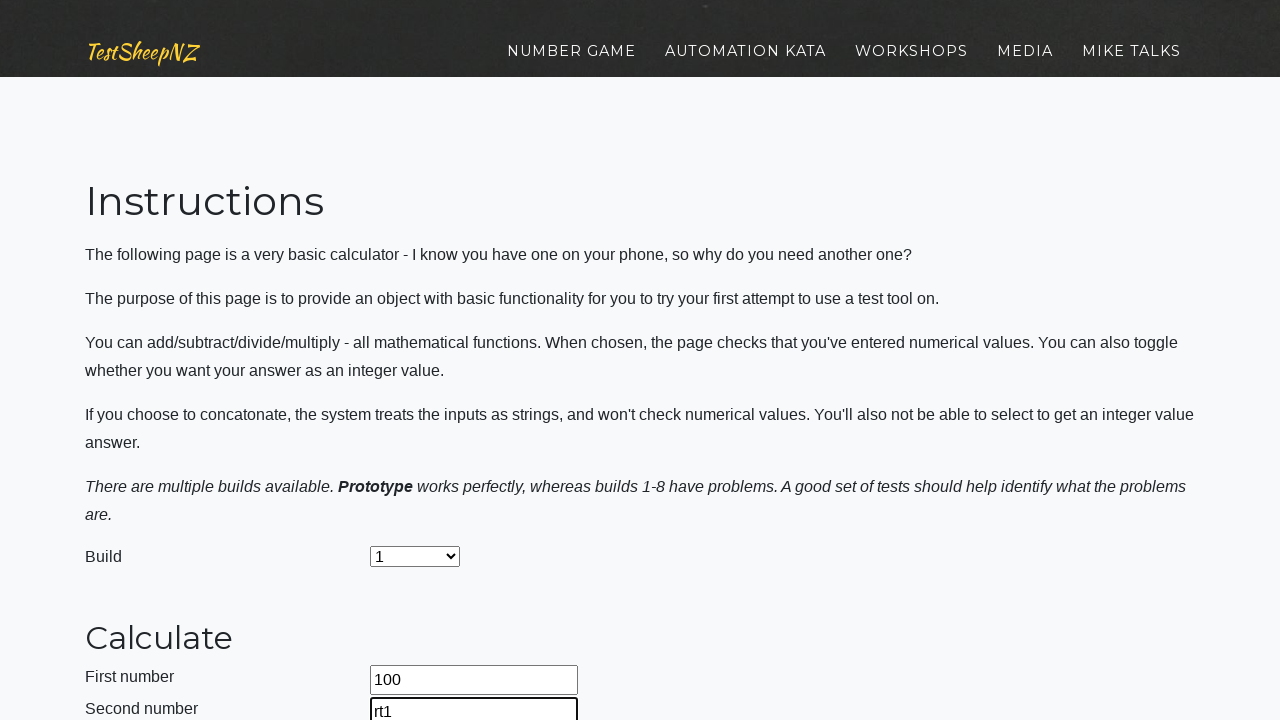

Clicked calculate button at (422, 361) on #calculateButton
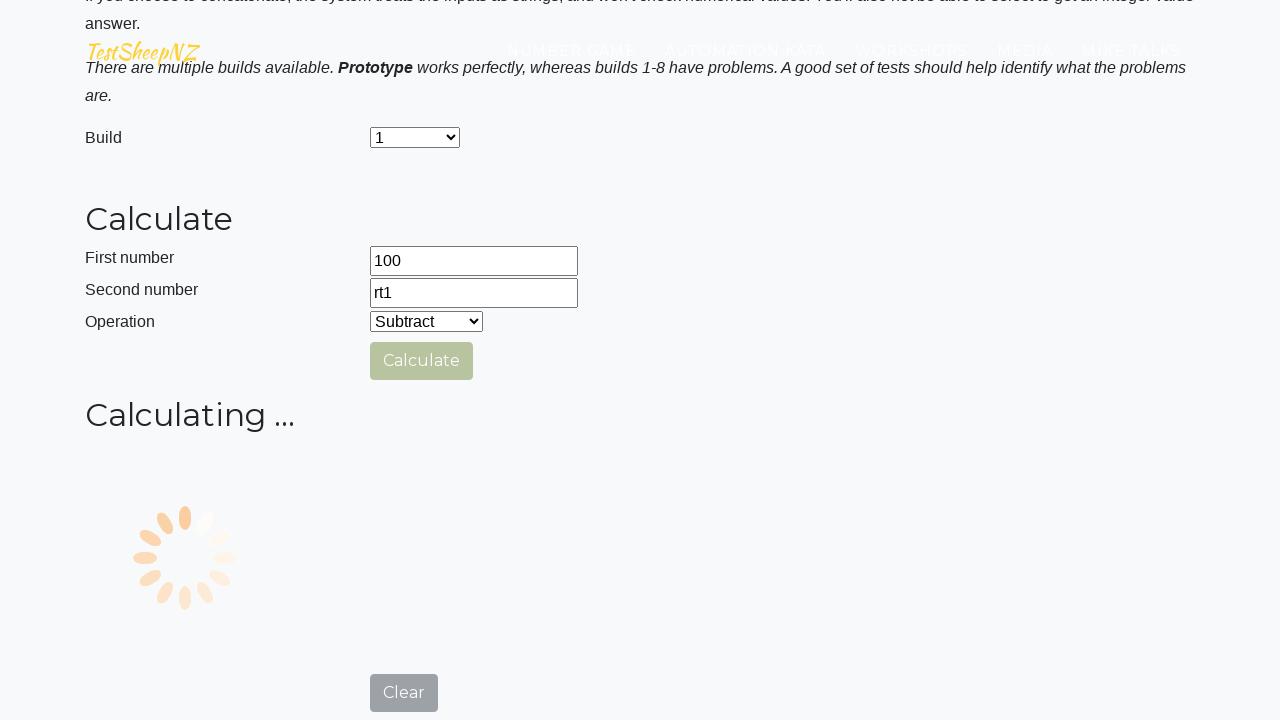

Result field appeared with calculation result
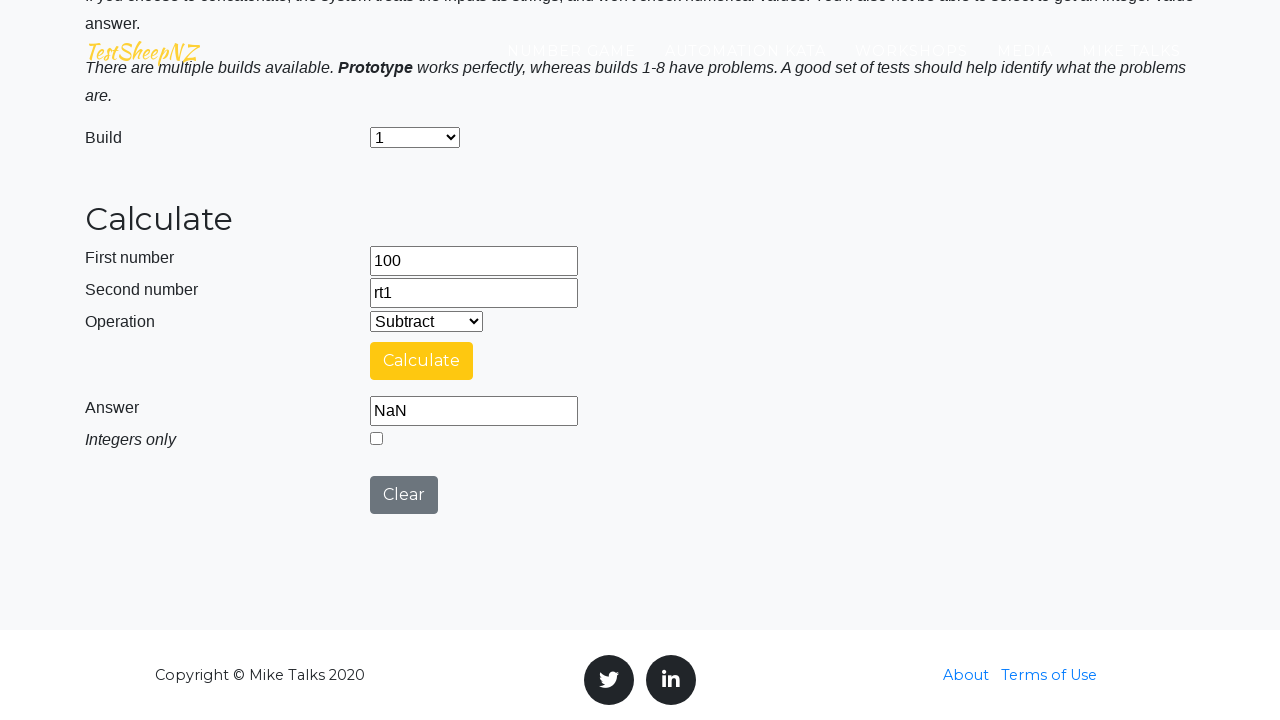

Navigated to BasicCalculator application
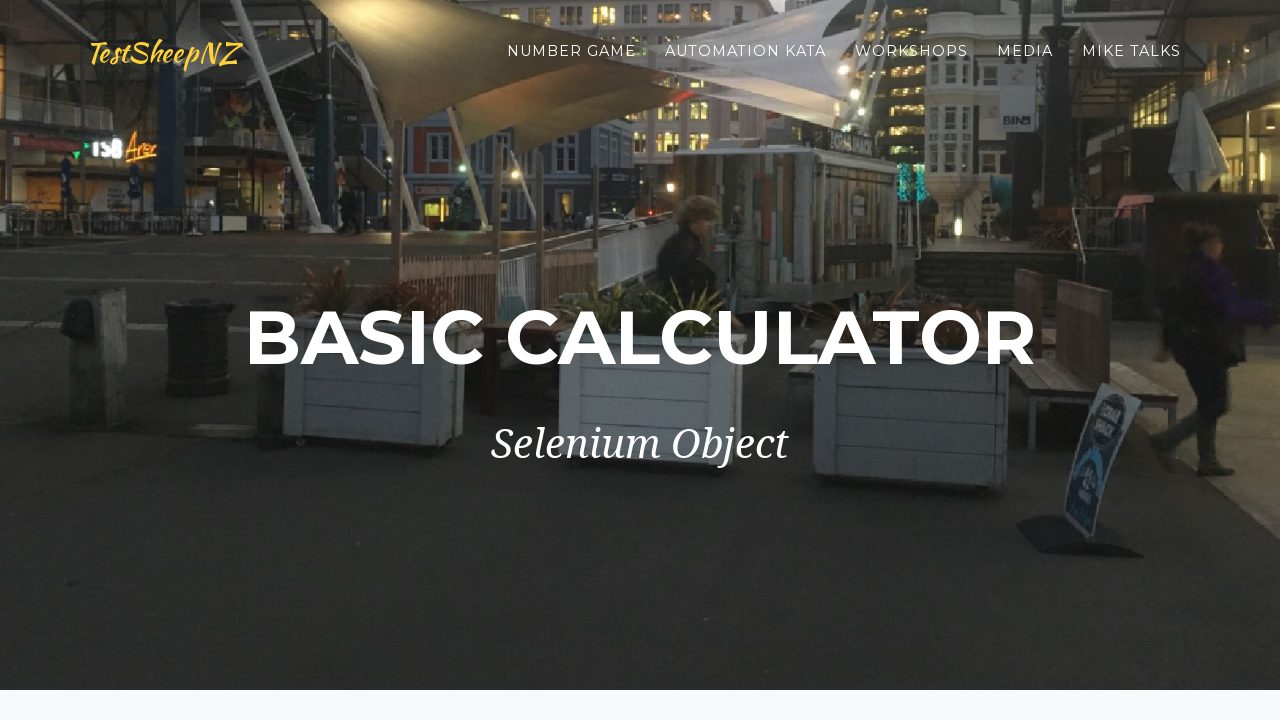

Selected build version '1' on #selectBuild
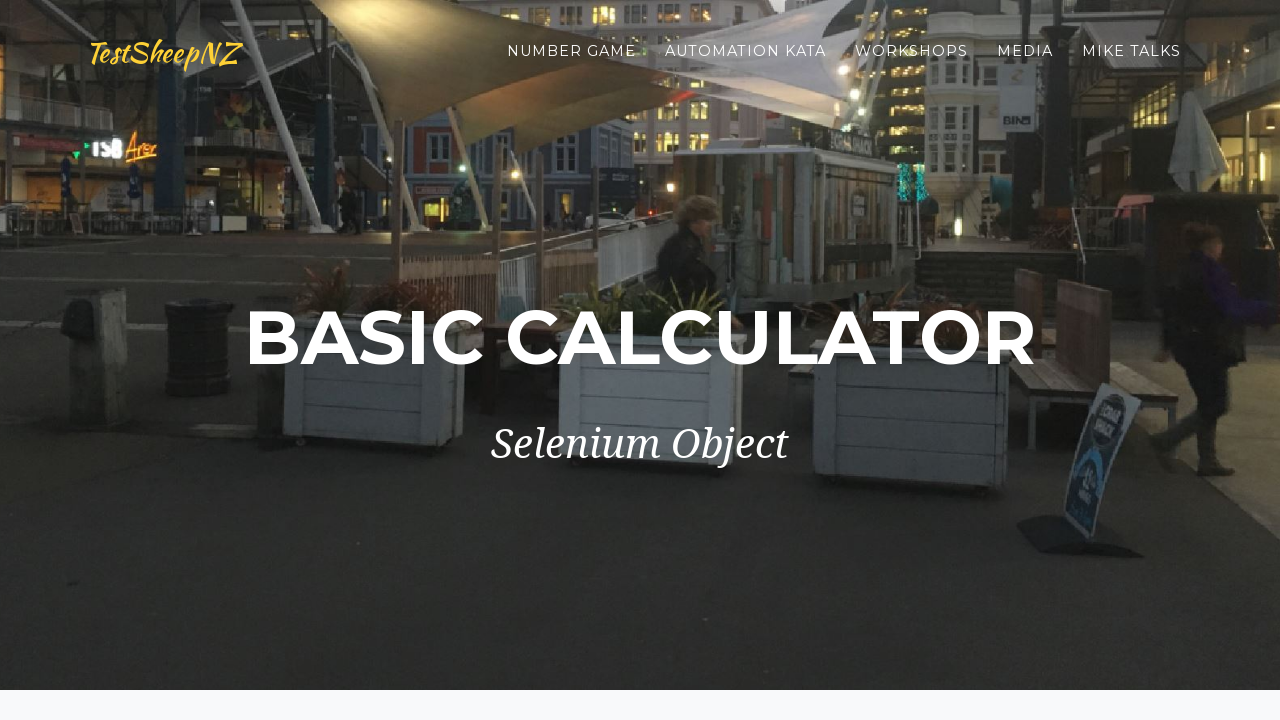

Filled first number field with 't1' on #number1Field
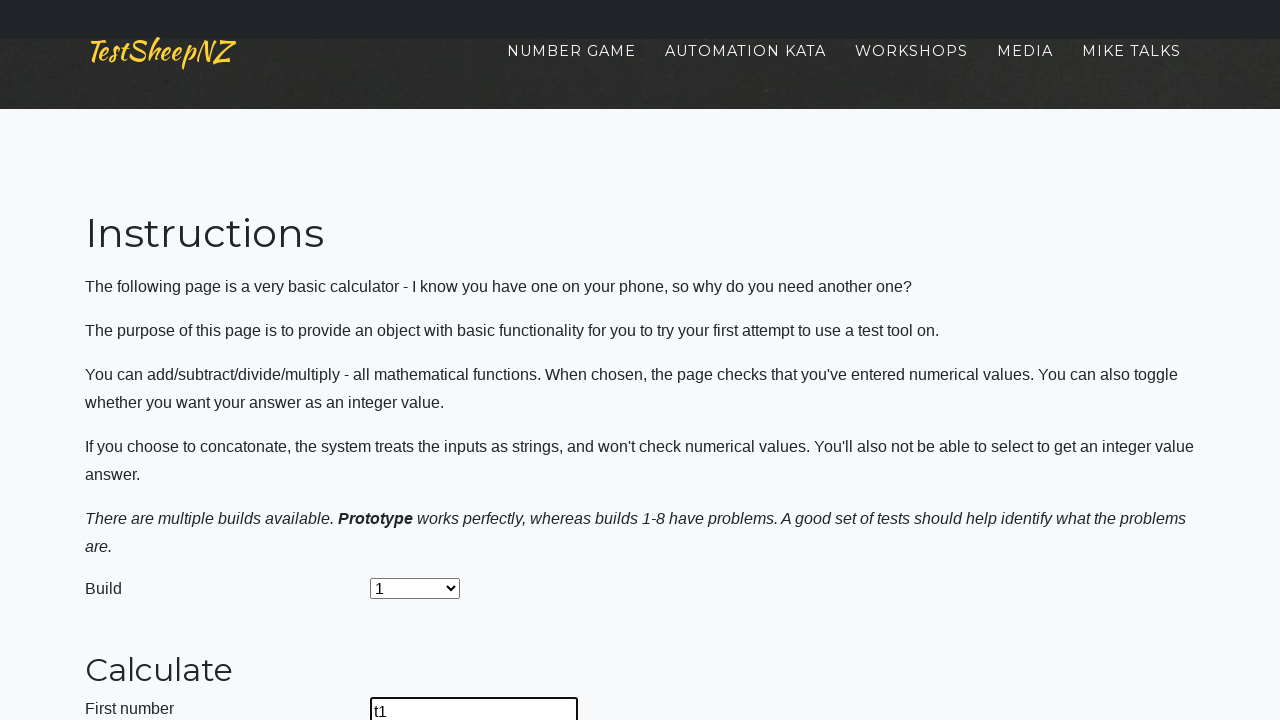

Filled second number field with 'b1' on #number2Field
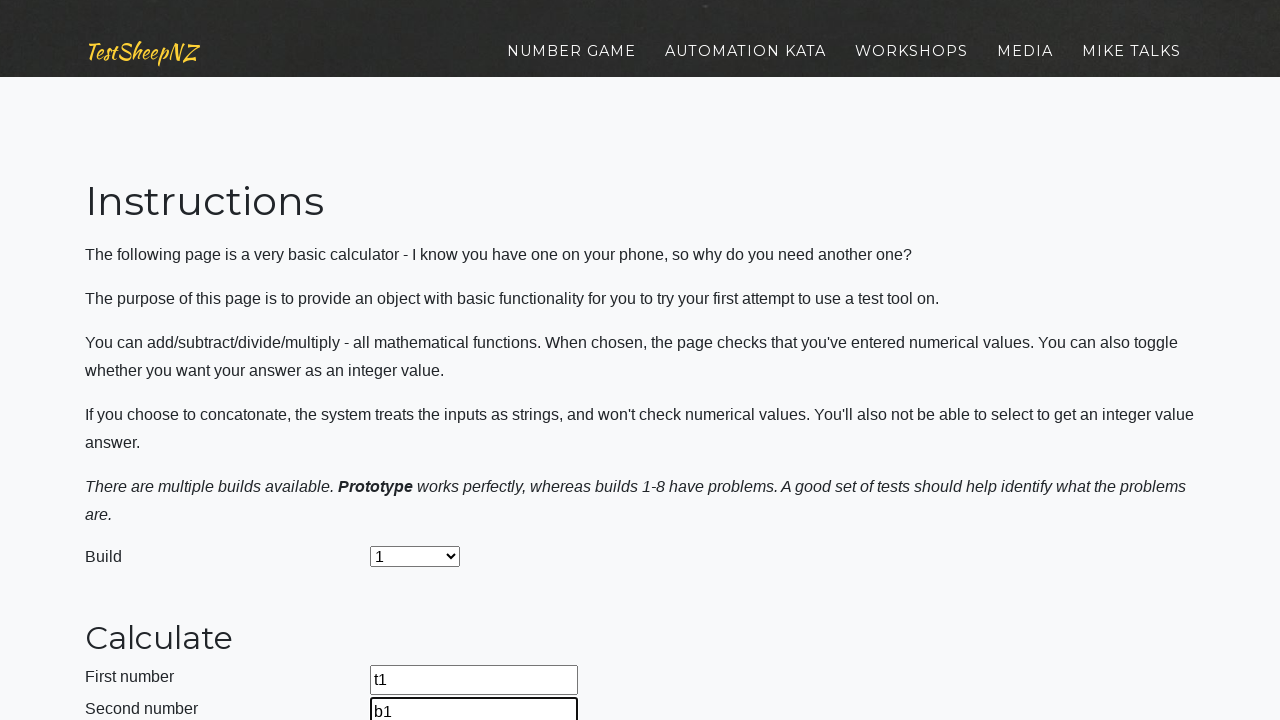

Selected operation 'Subtract' on #selectOperationDropdown
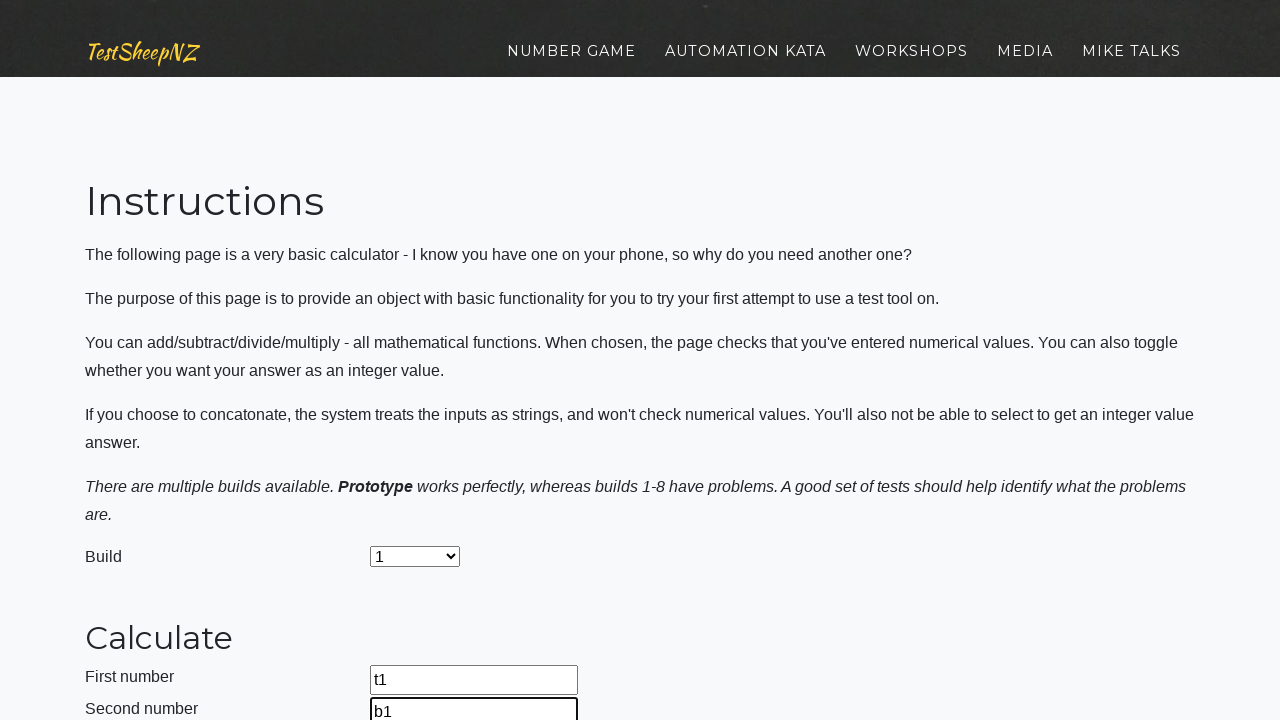

Clicked calculate button at (422, 361) on #calculateButton
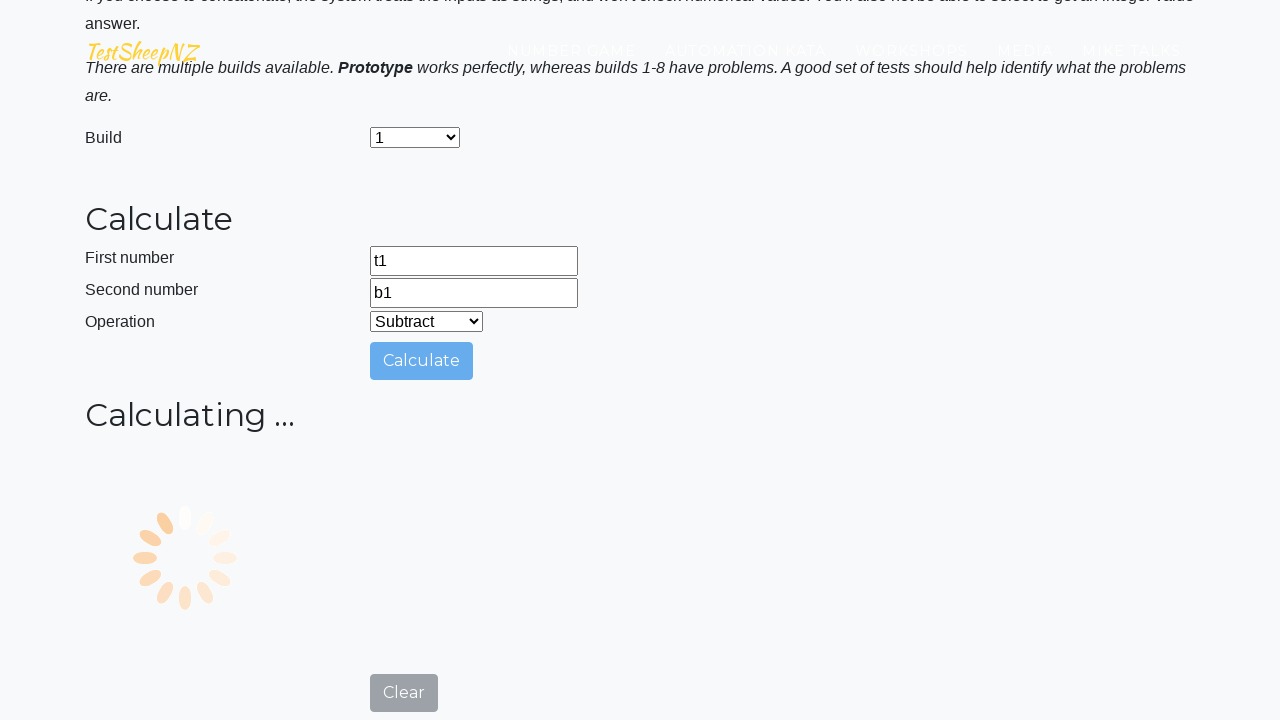

Result field appeared with calculation result
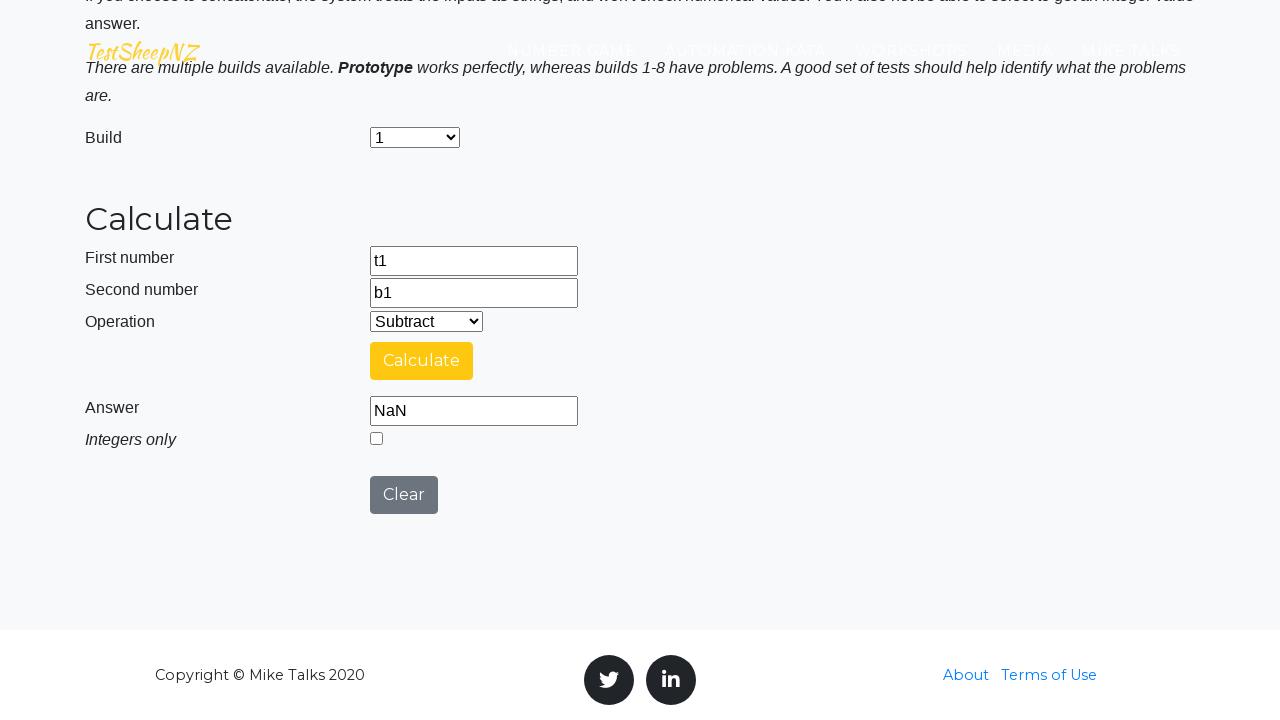

Navigated to BasicCalculator application
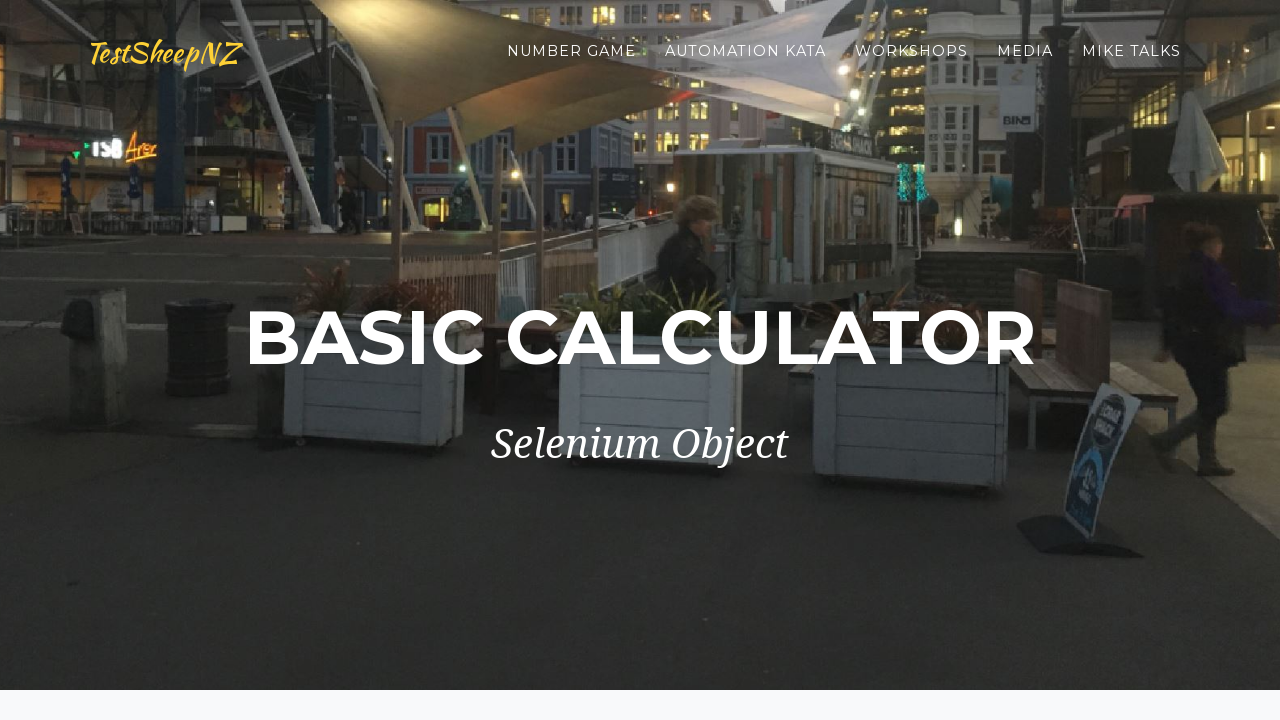

Selected build version '1' on #selectBuild
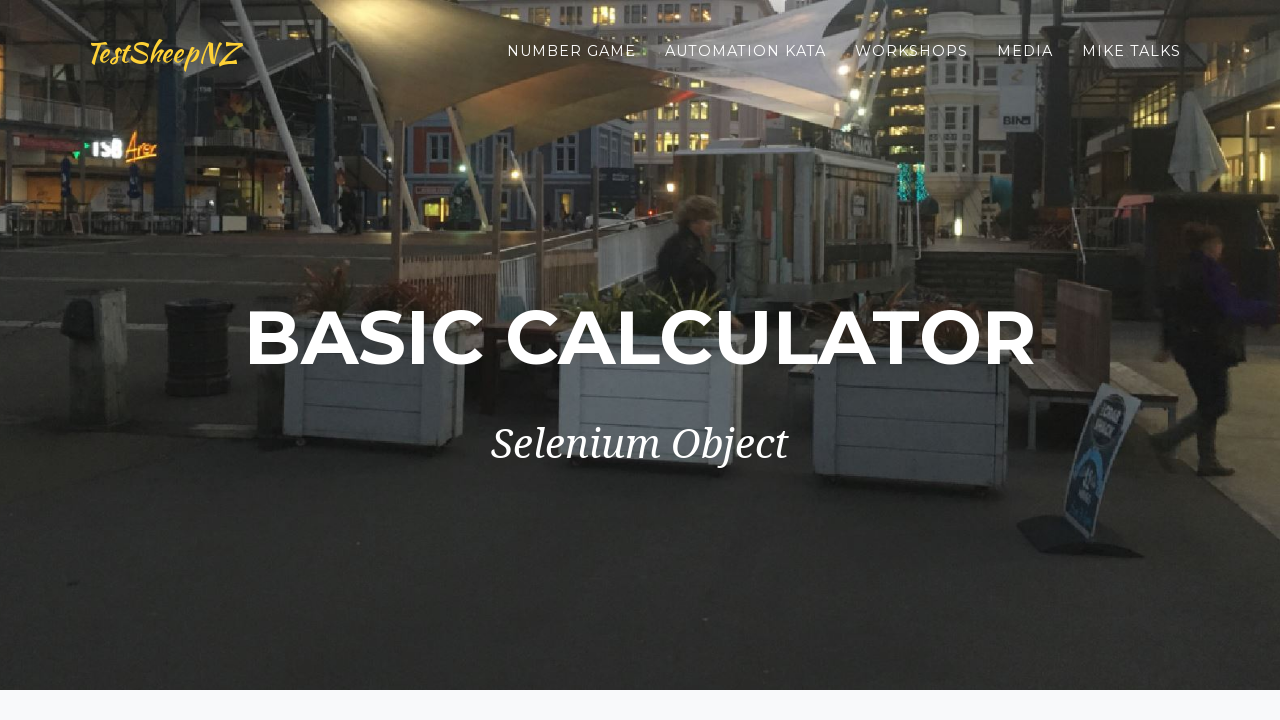

Filled first number field with ' 5' on #number1Field
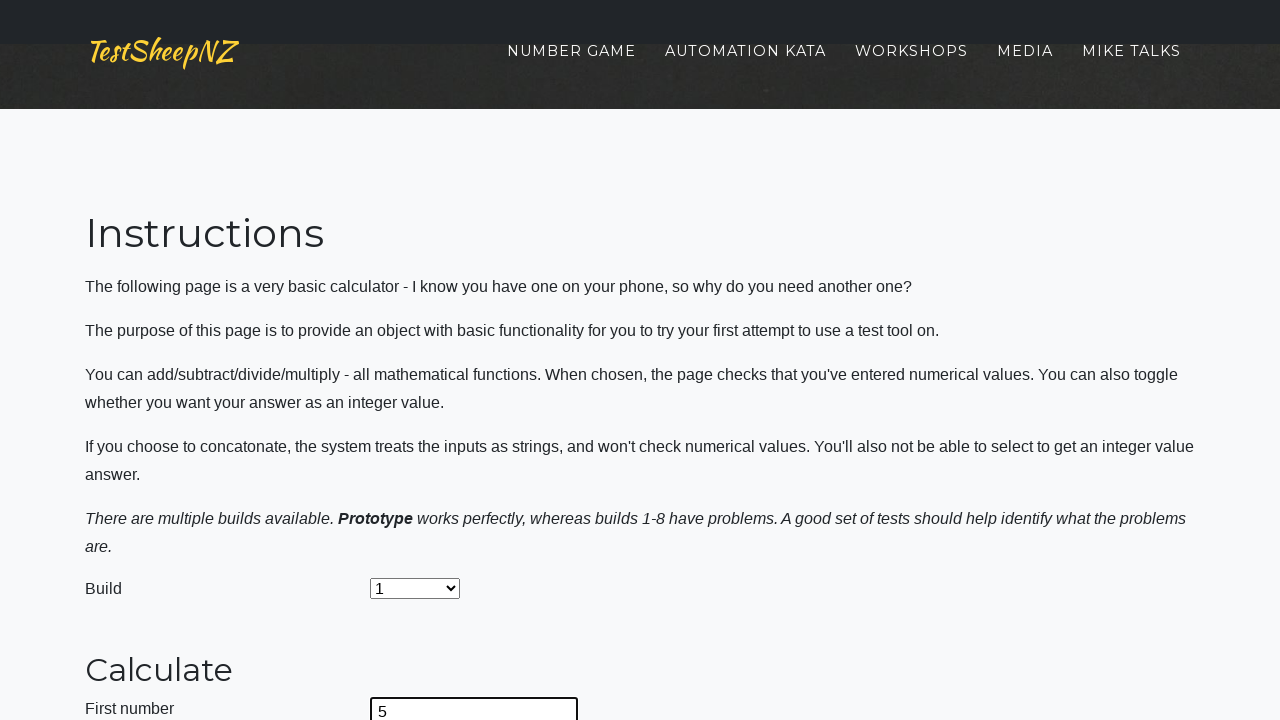

Filled second number field with '6' on #number2Field
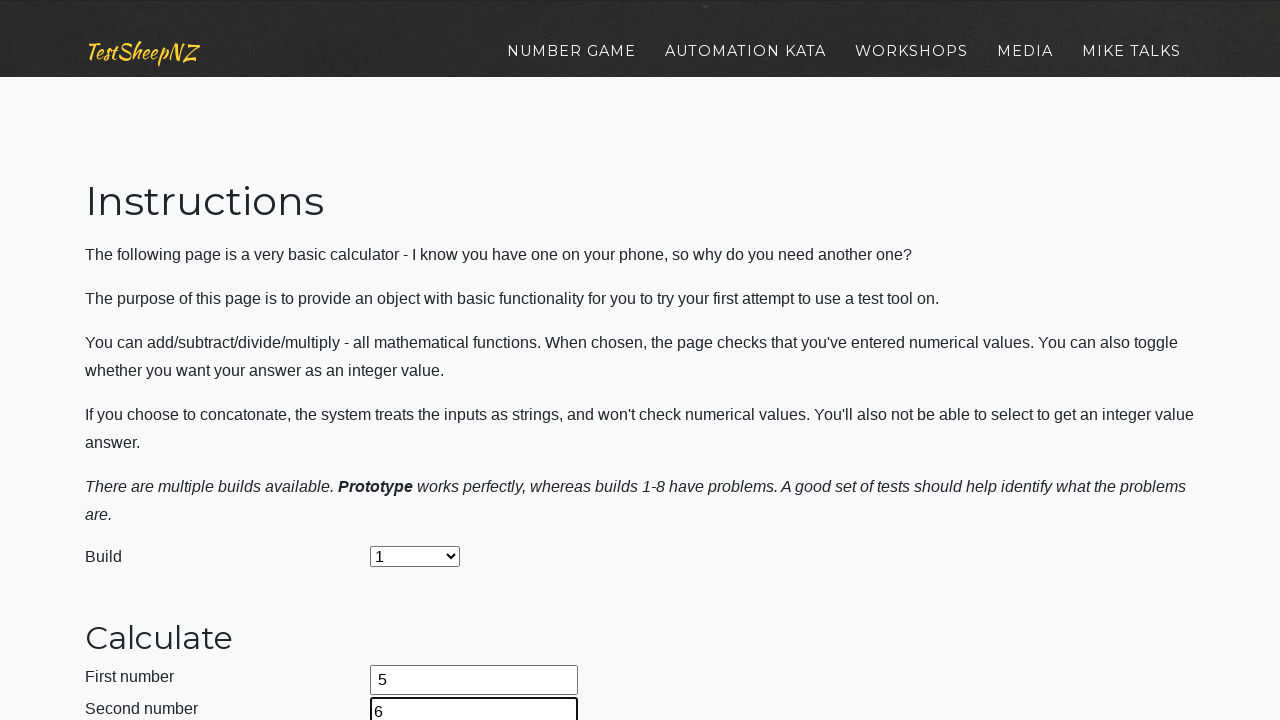

Selected operation 'Subtract' on #selectOperationDropdown
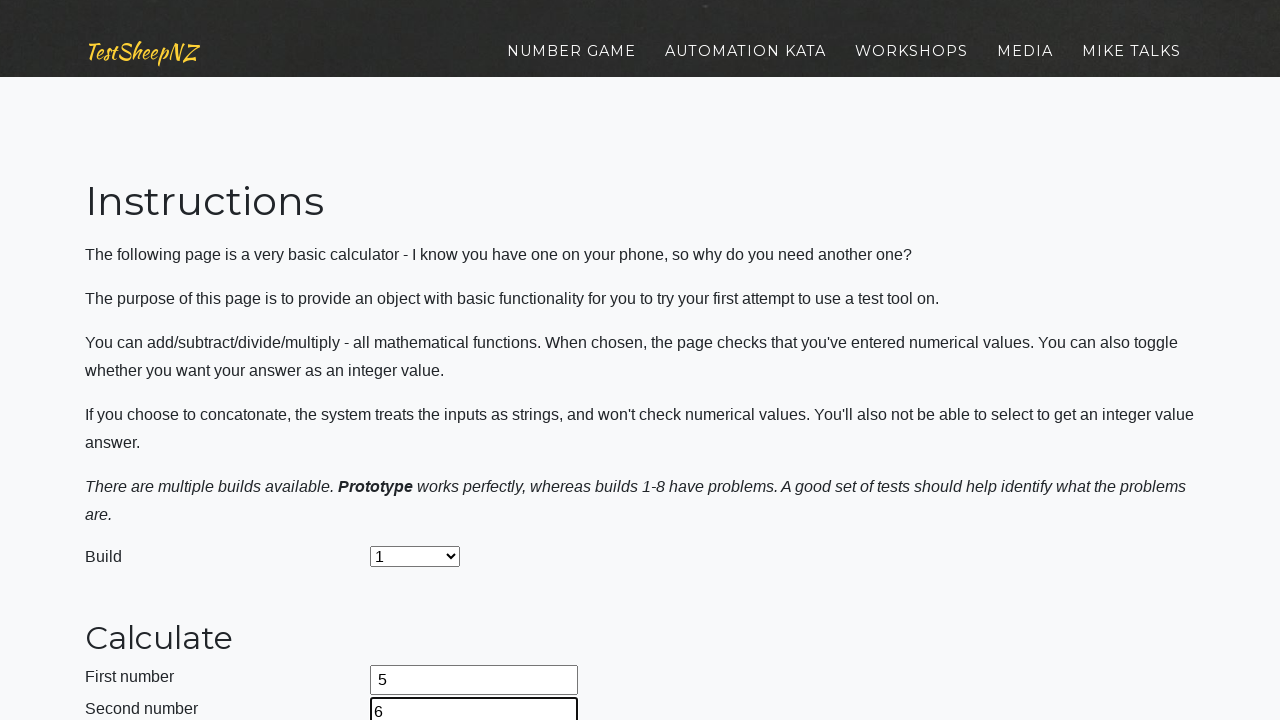

Clicked calculate button at (422, 361) on #calculateButton
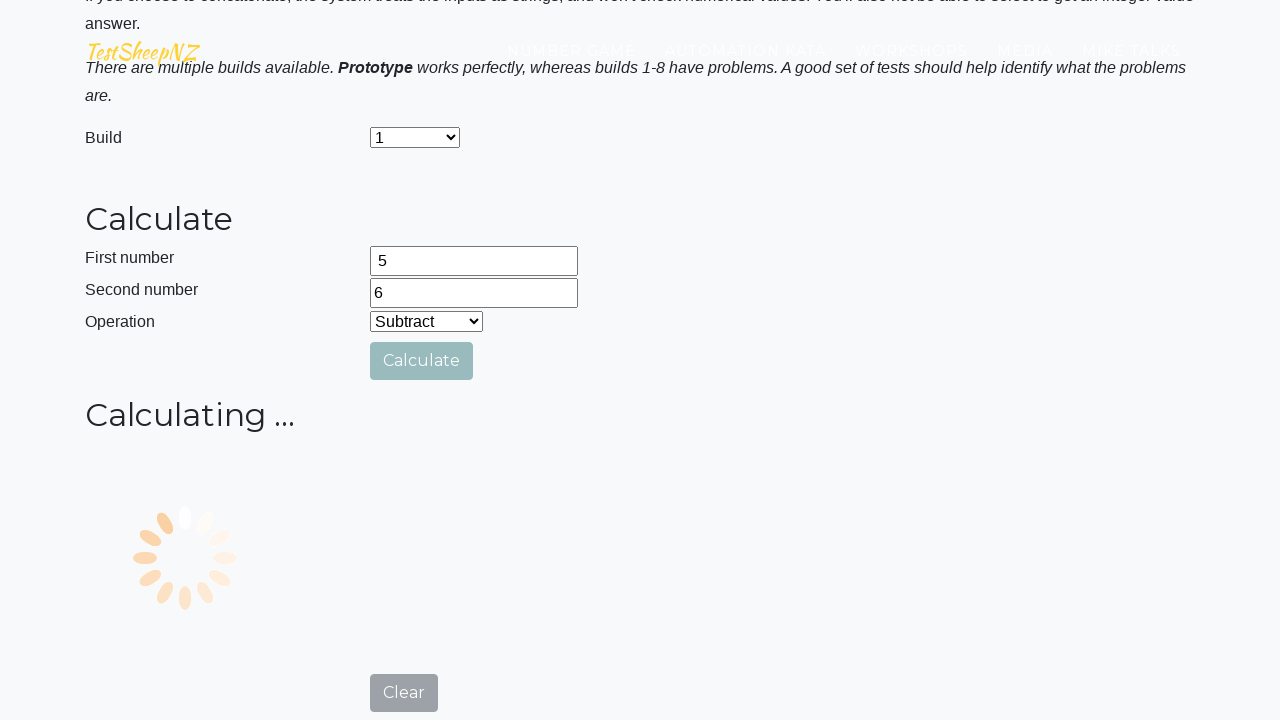

Result field appeared with calculation result
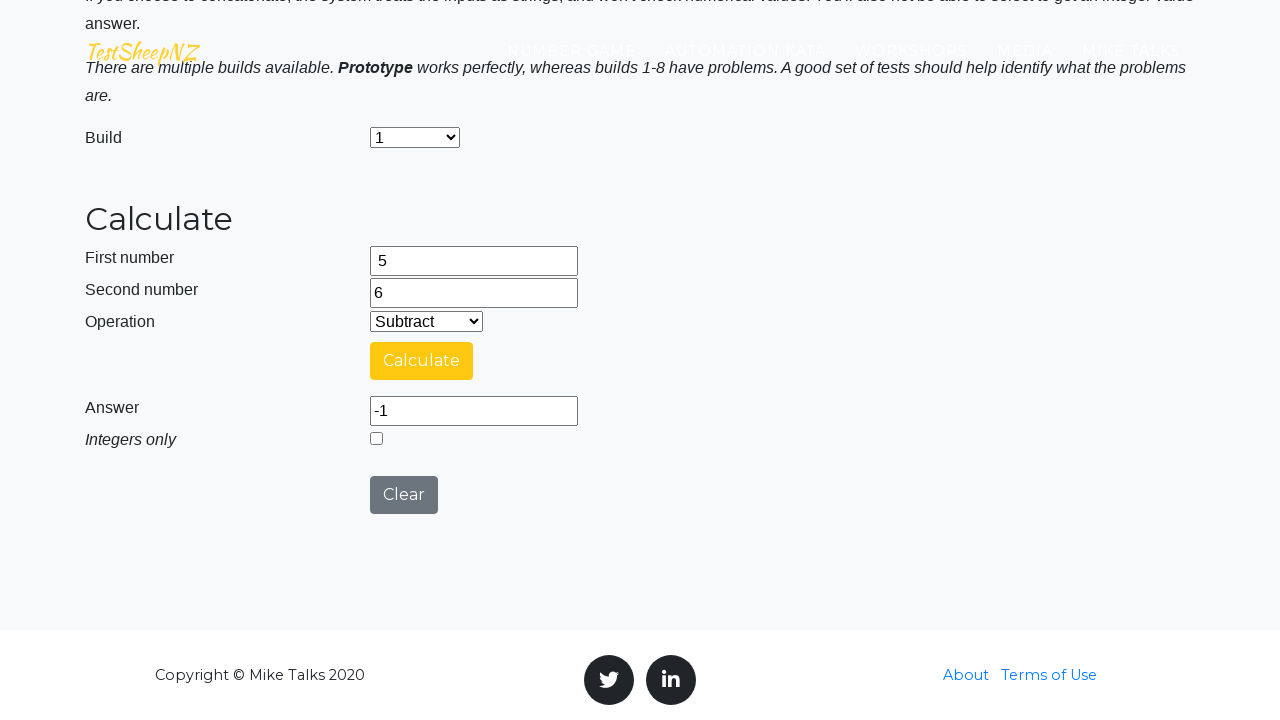

Navigated to BasicCalculator application
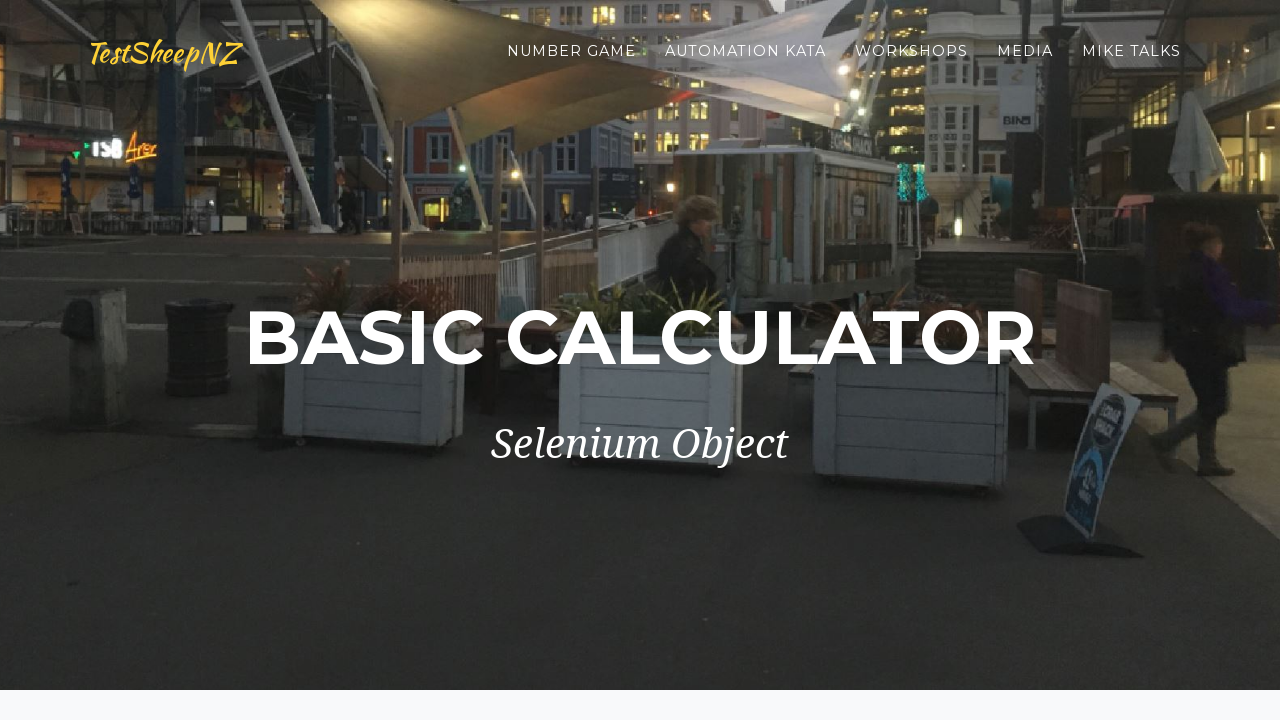

Selected build version '1' on #selectBuild
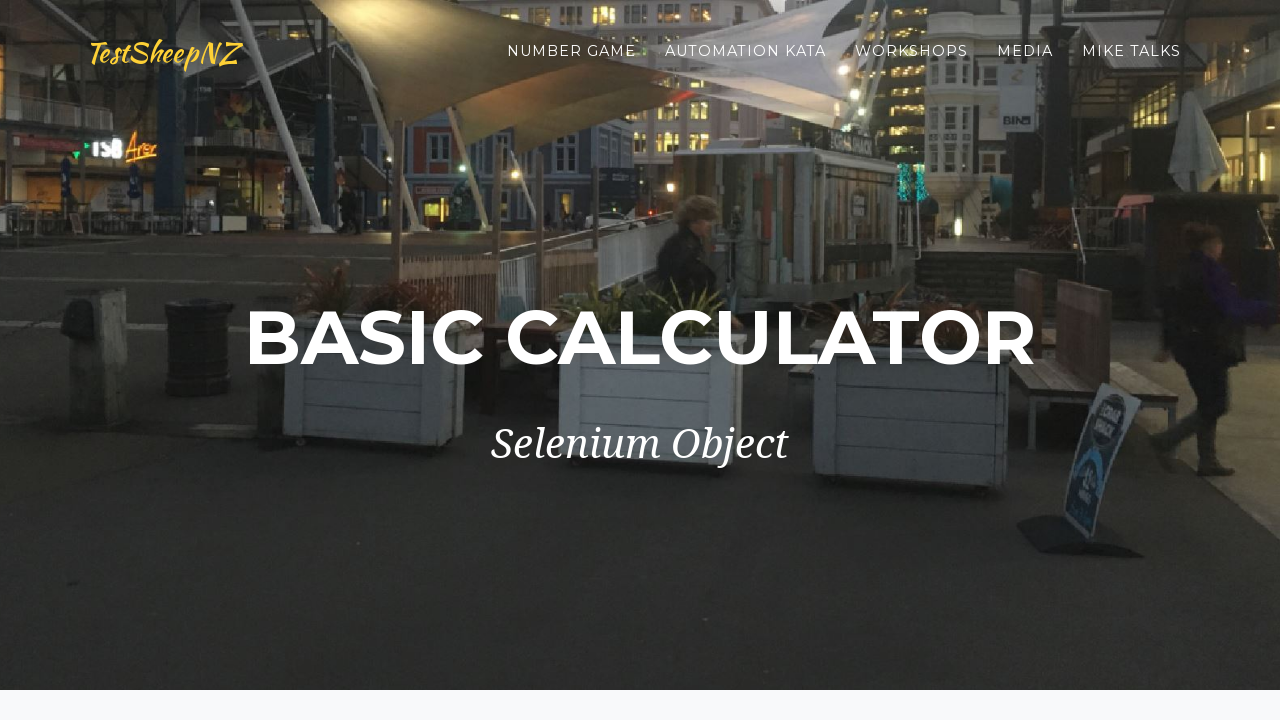

Filled first number field with '5' on #number1Field
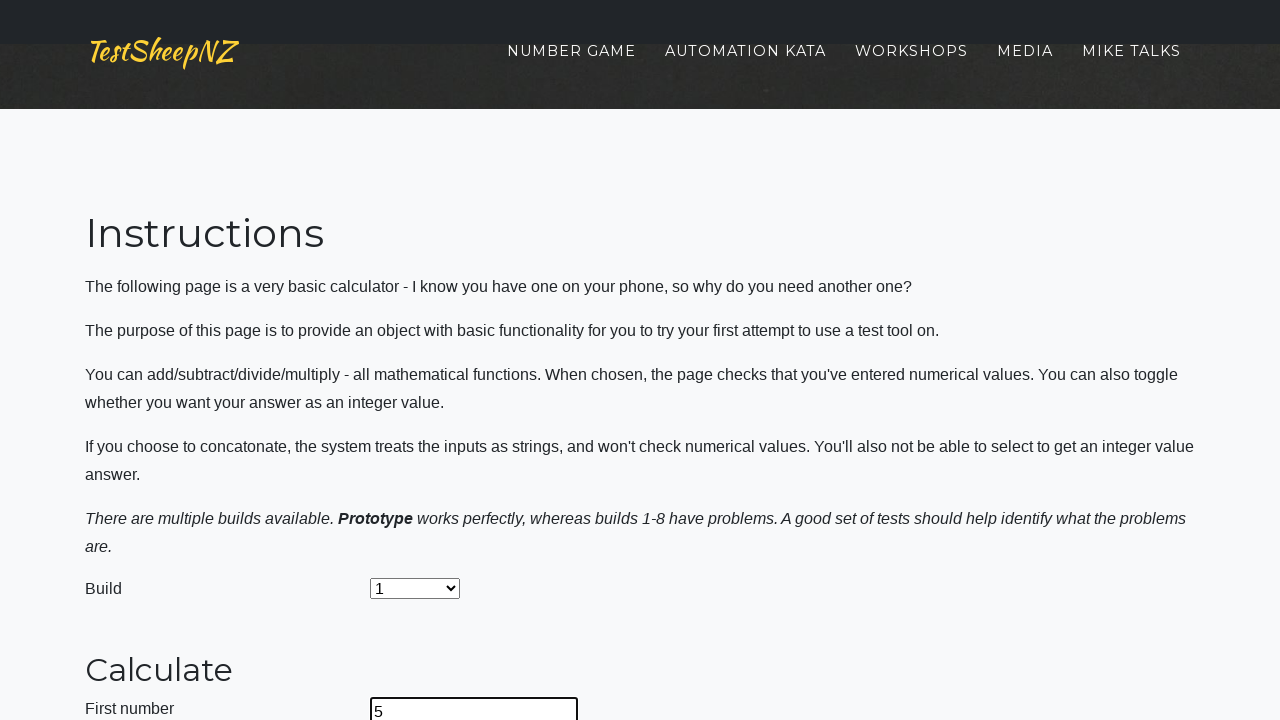

Filled second number field with ' 6' on #number2Field
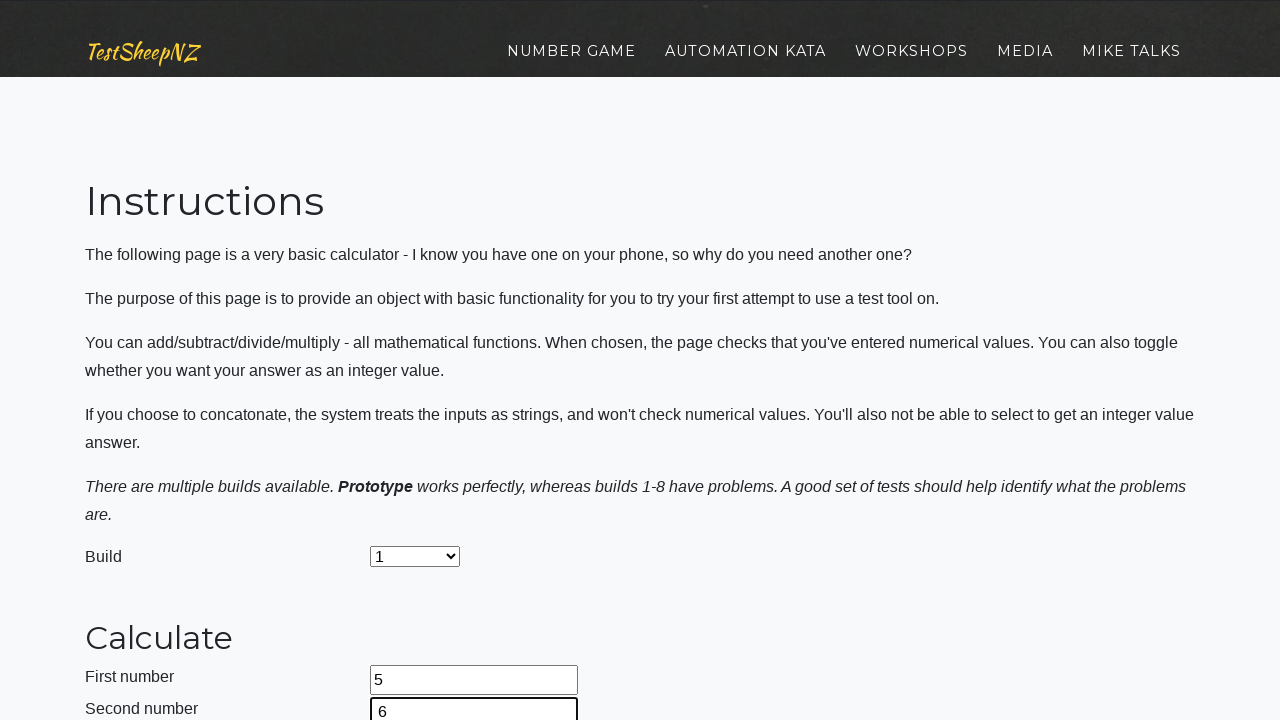

Selected operation 'Subtract' on #selectOperationDropdown
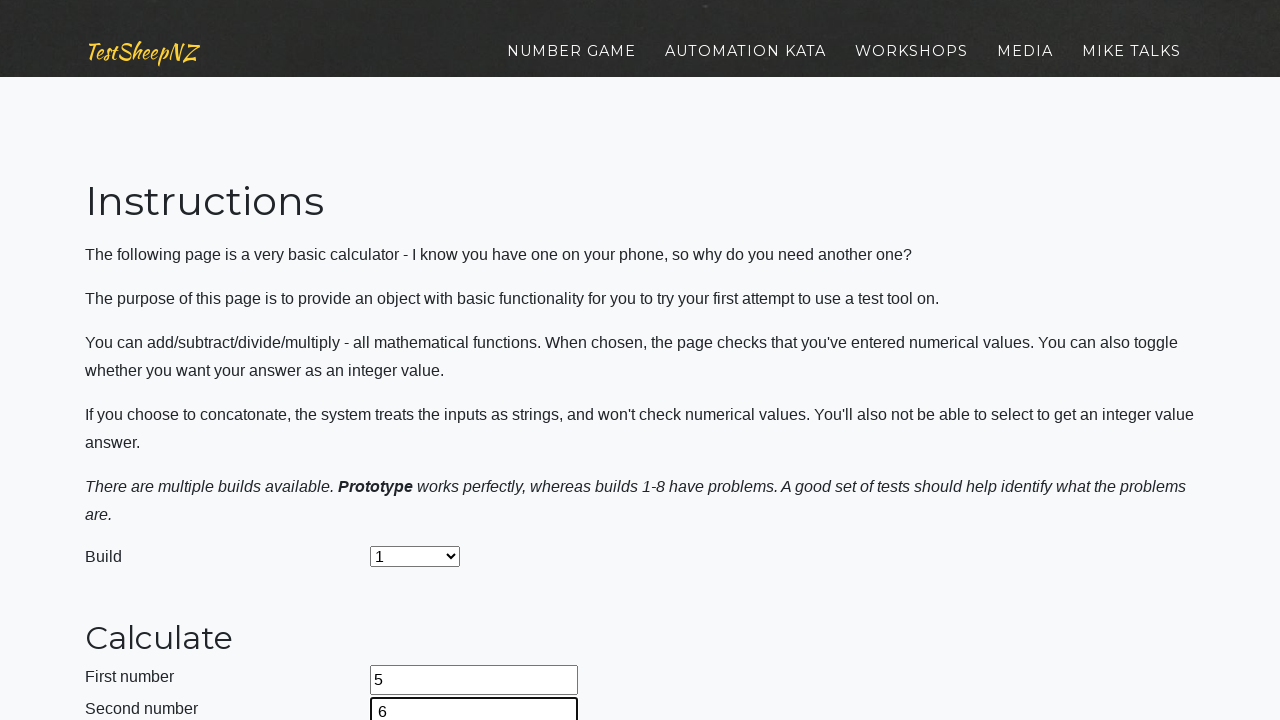

Clicked calculate button at (422, 361) on #calculateButton
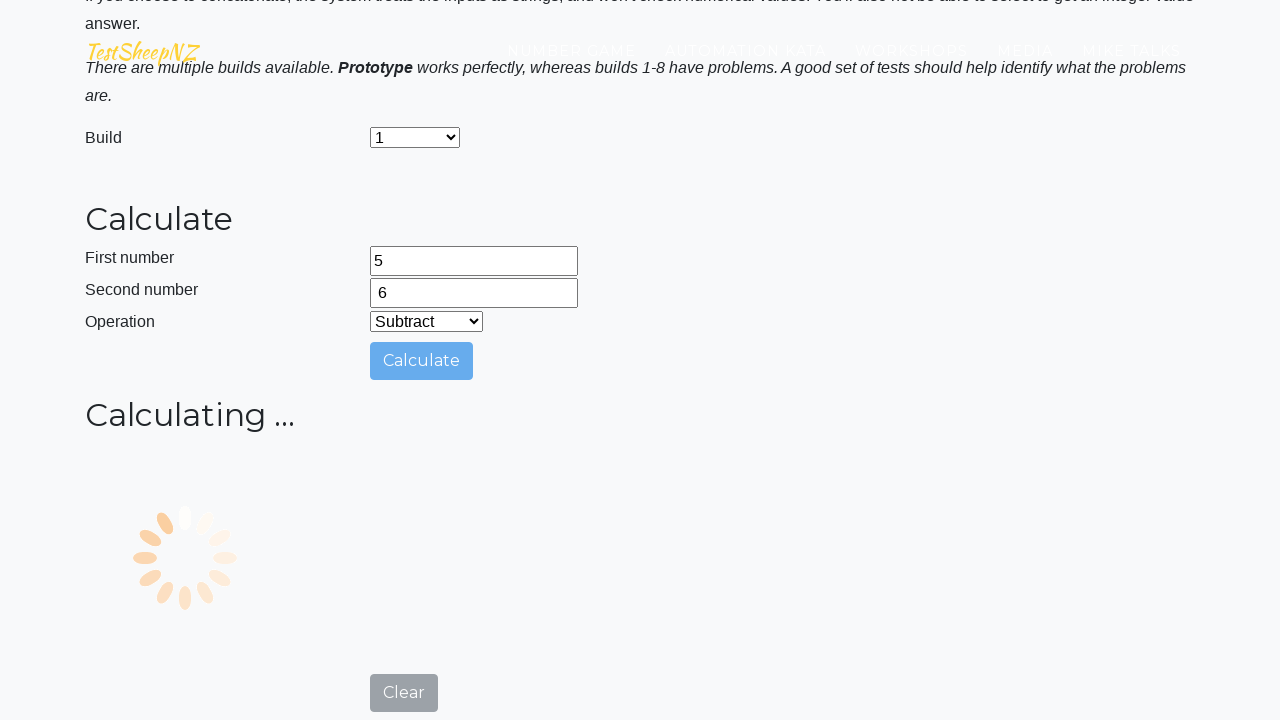

Result field appeared with calculation result
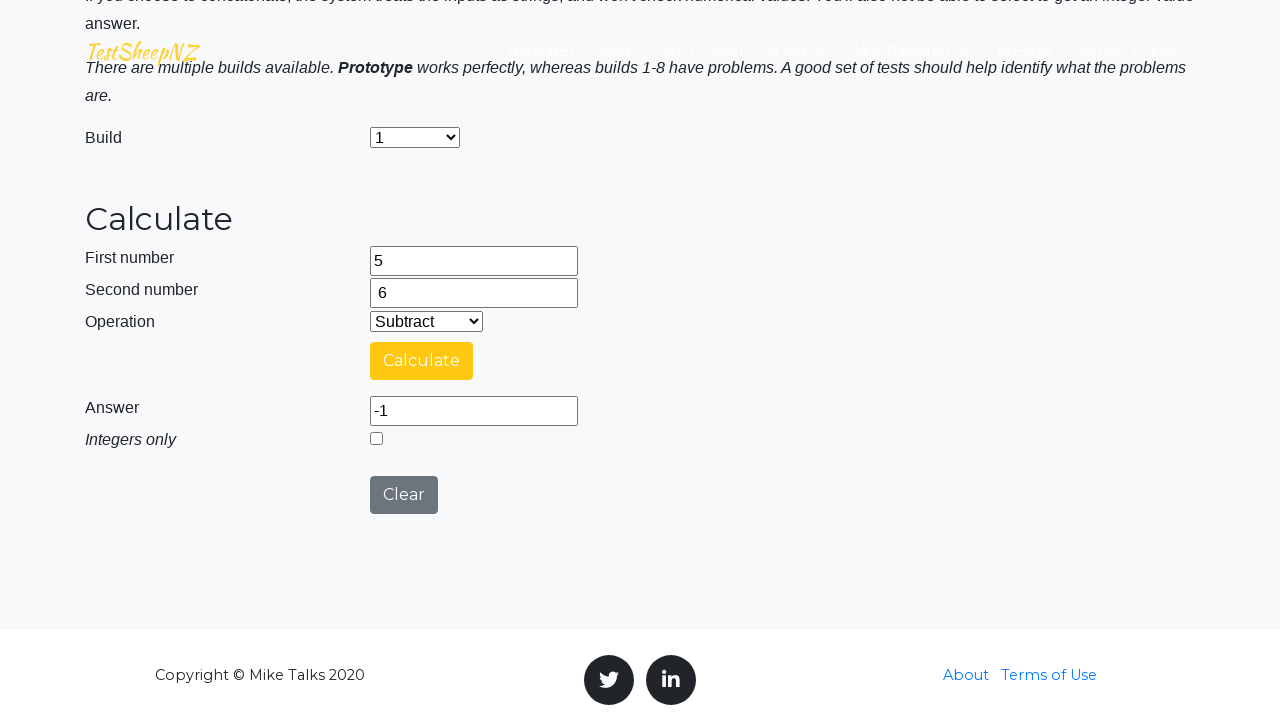

Navigated to BasicCalculator application
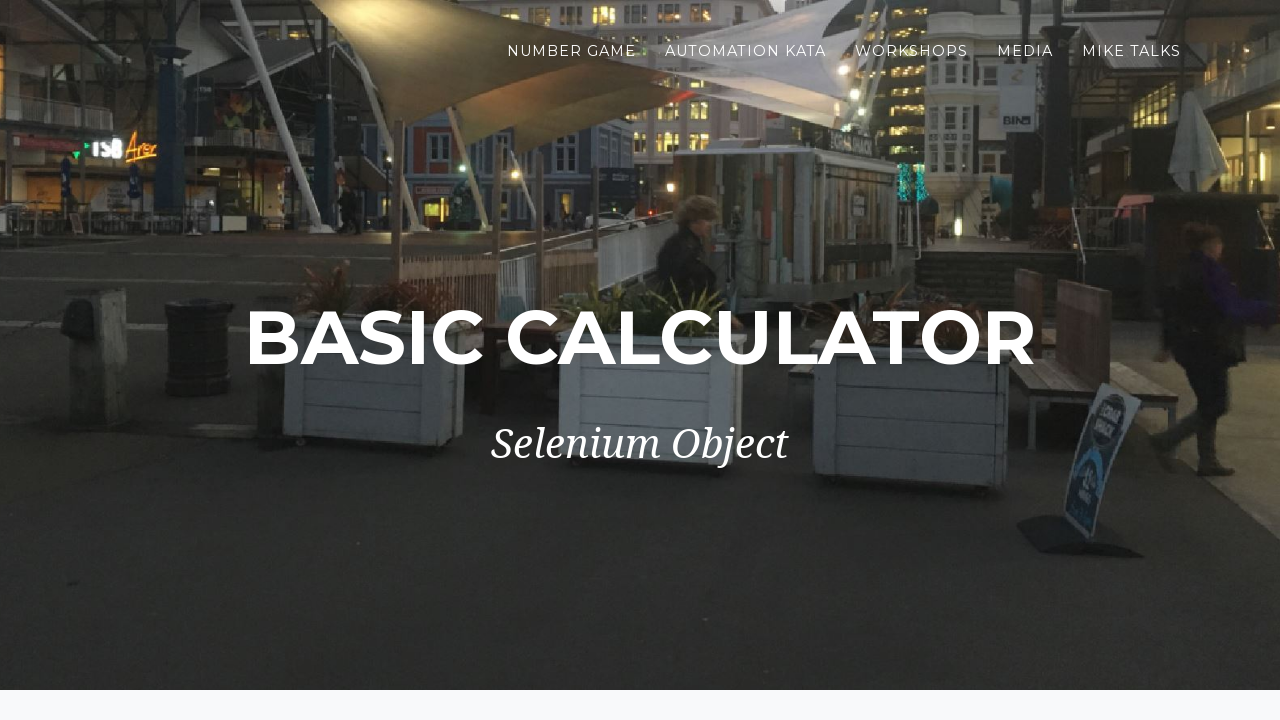

Selected build version '1' on #selectBuild
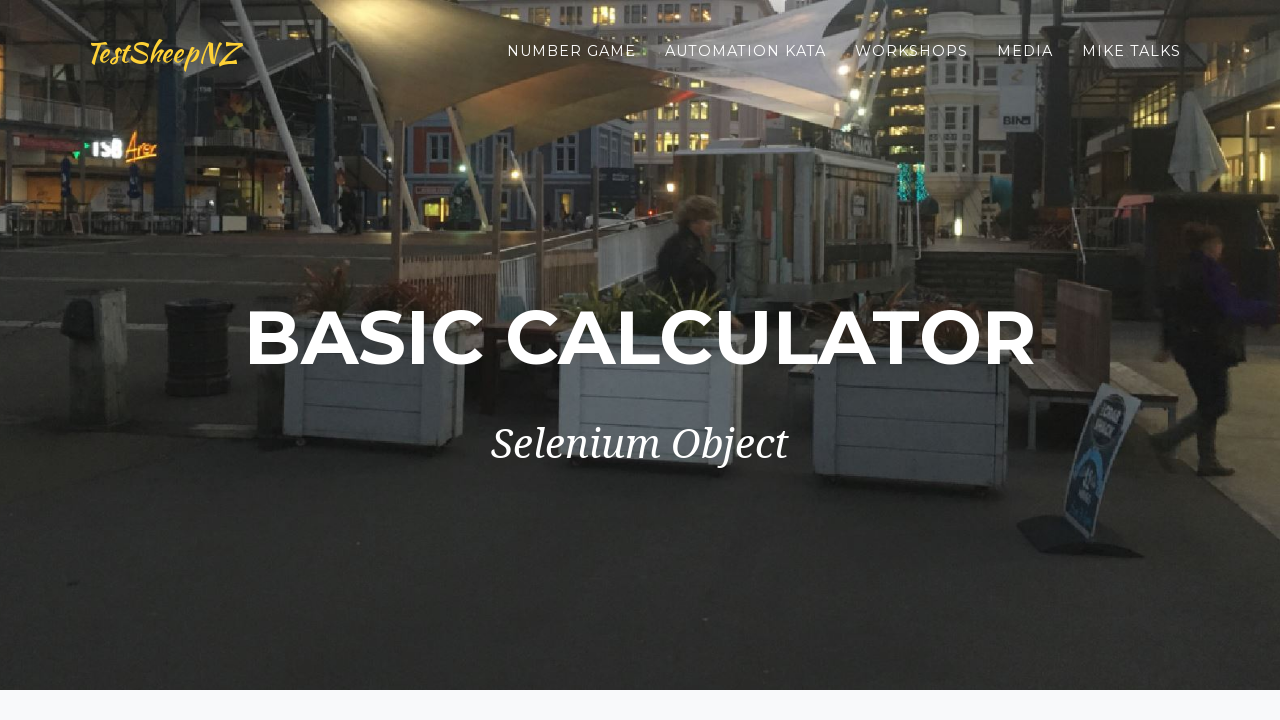

Filled first number field with ' 5' on #number1Field
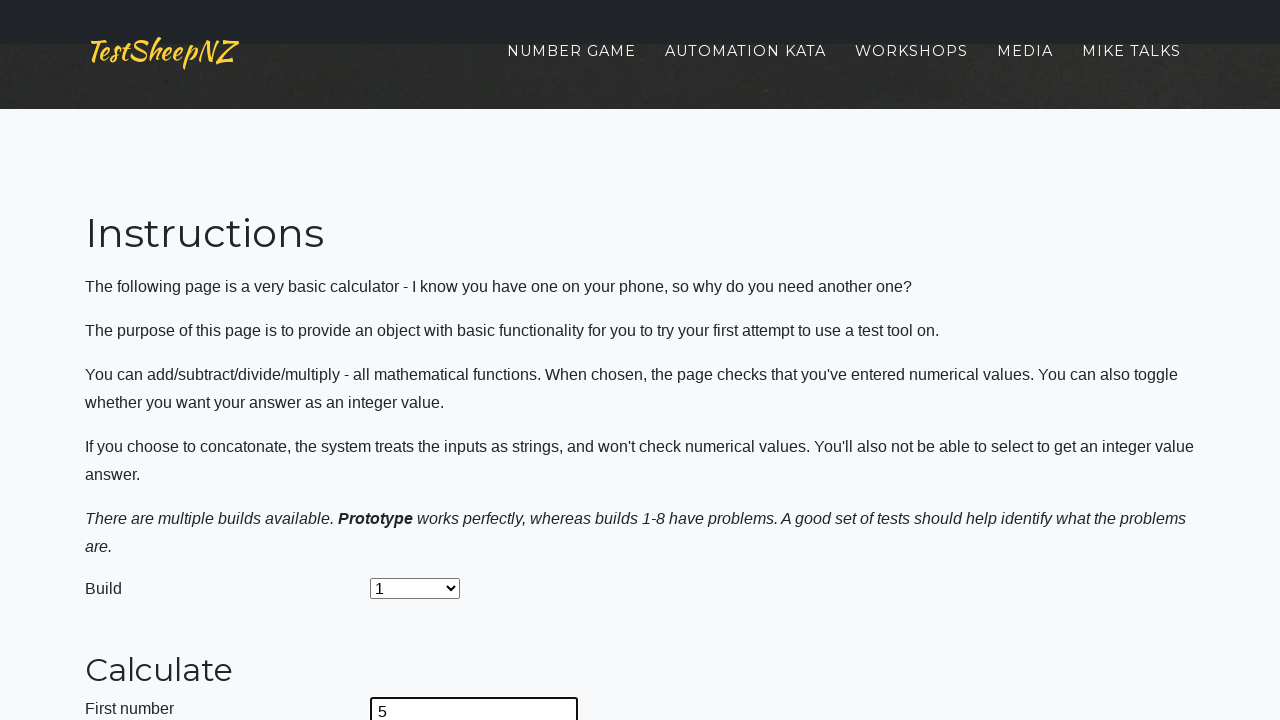

Filled second number field with ' 6' on #number2Field
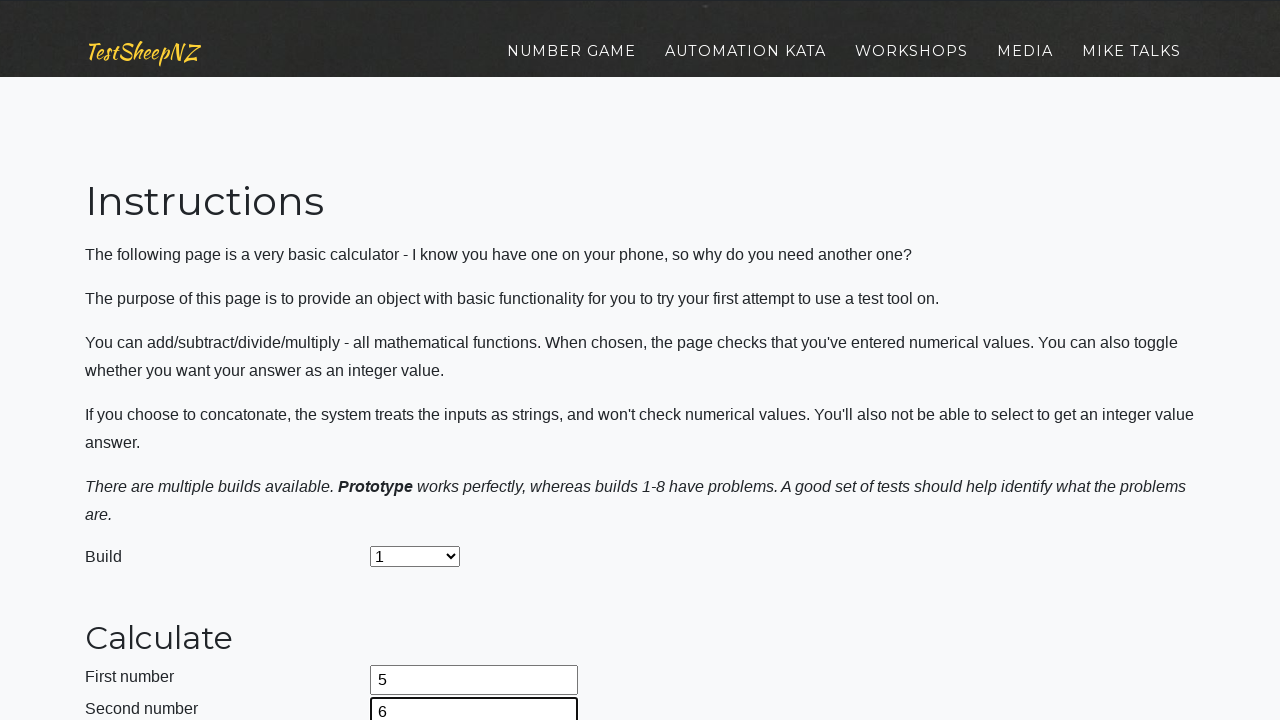

Selected operation 'Subtract' on #selectOperationDropdown
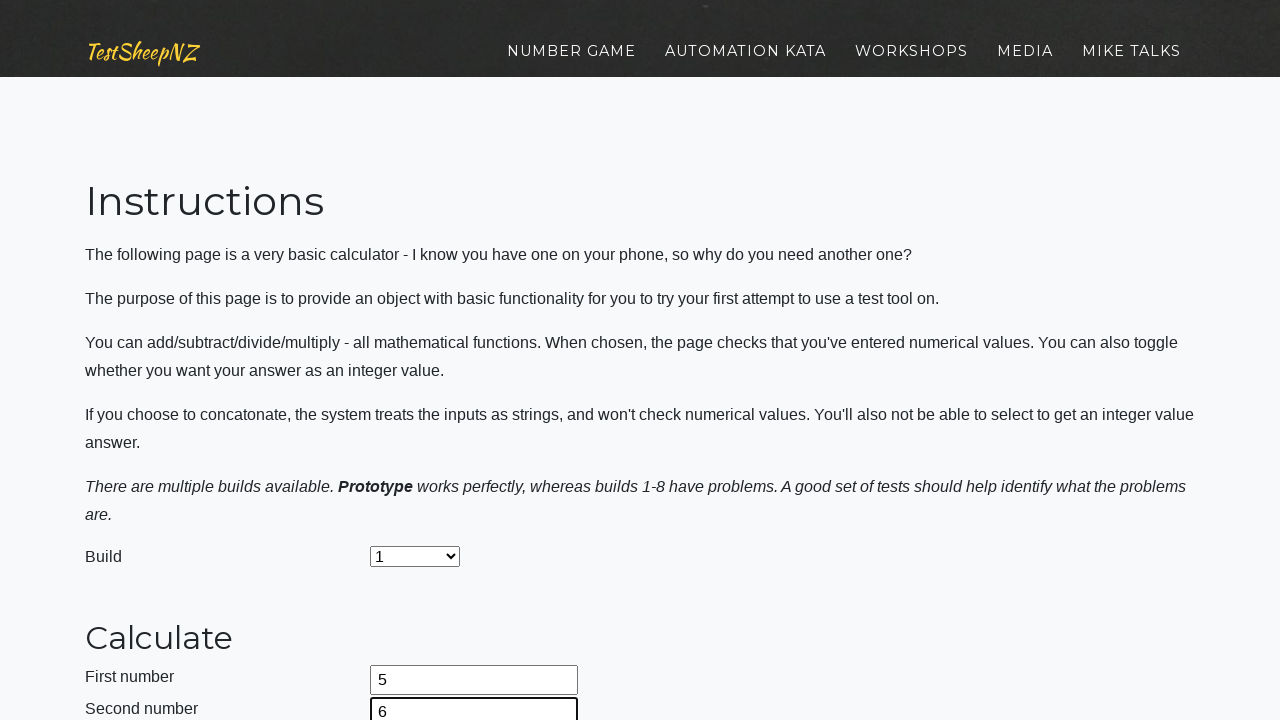

Clicked calculate button at (422, 361) on #calculateButton
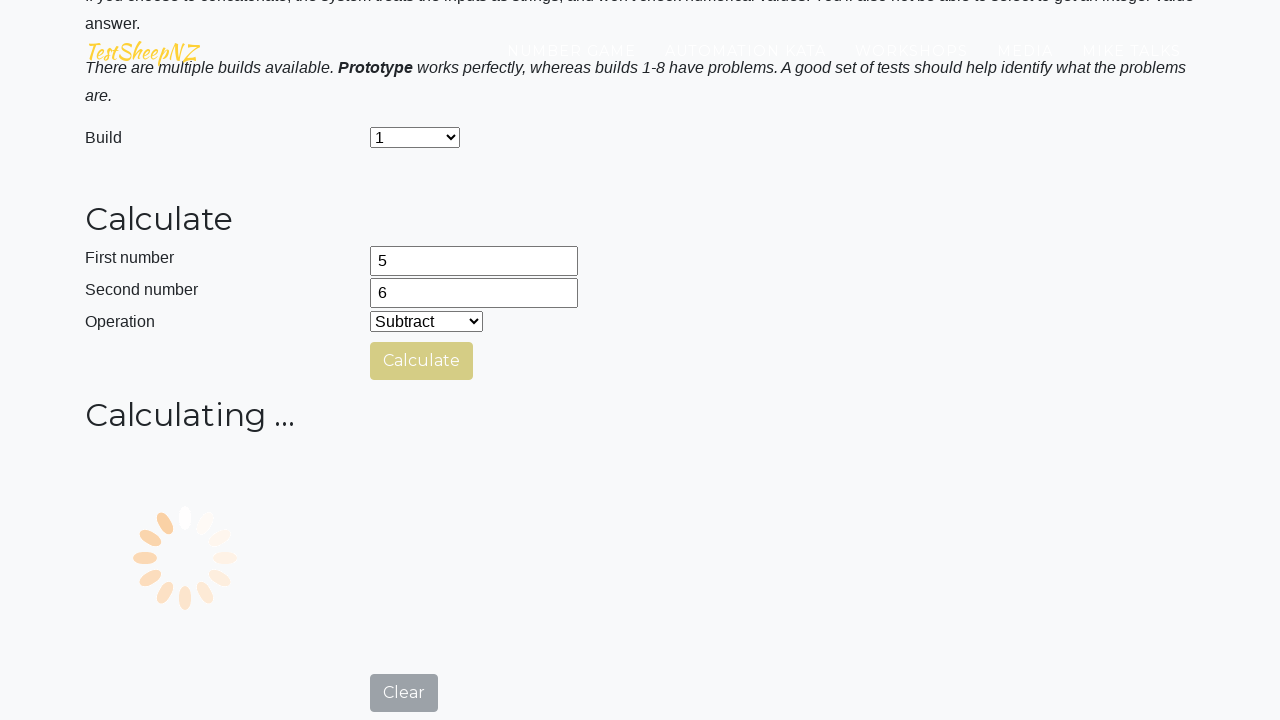

Result field appeared with calculation result
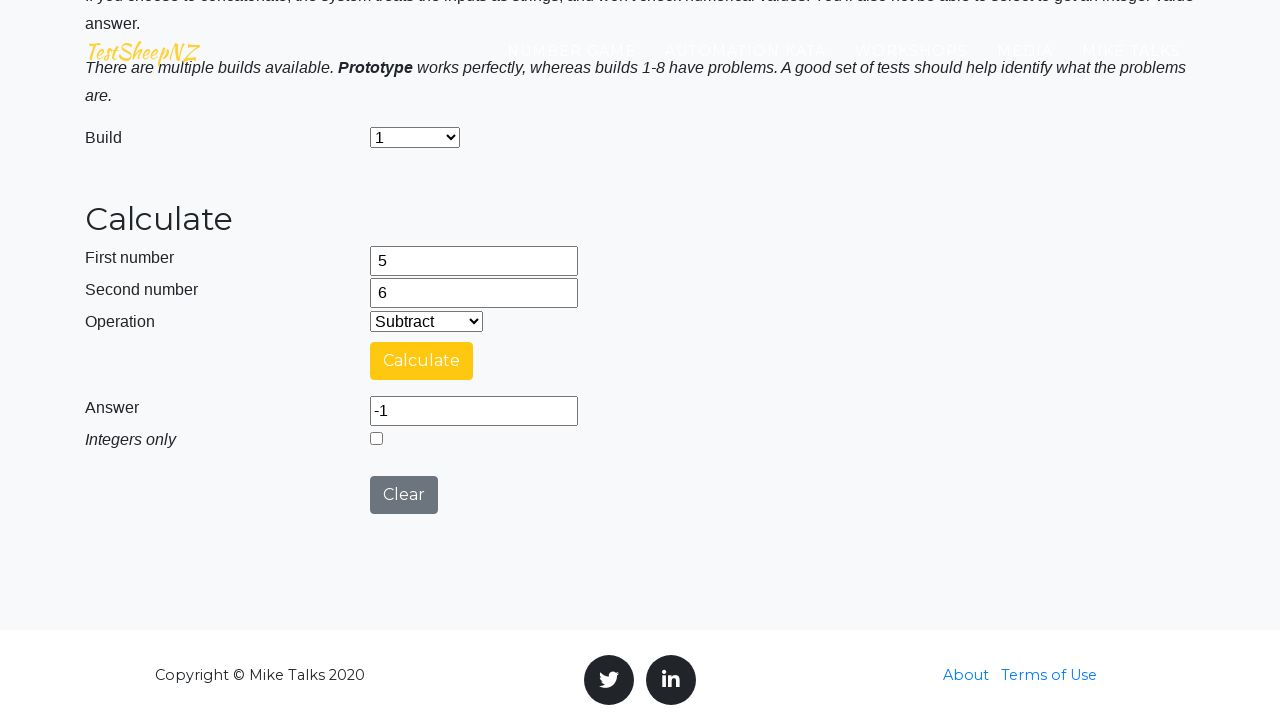

Navigated to BasicCalculator application
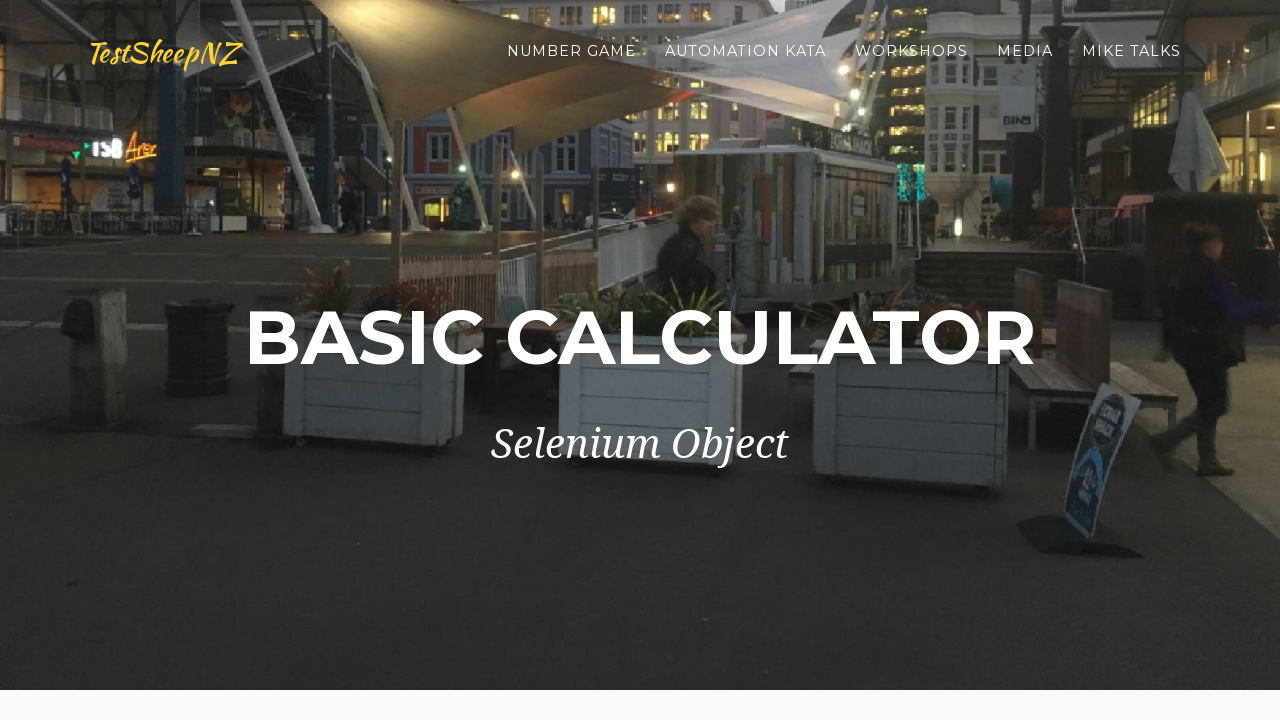

Selected build version '1' on #selectBuild
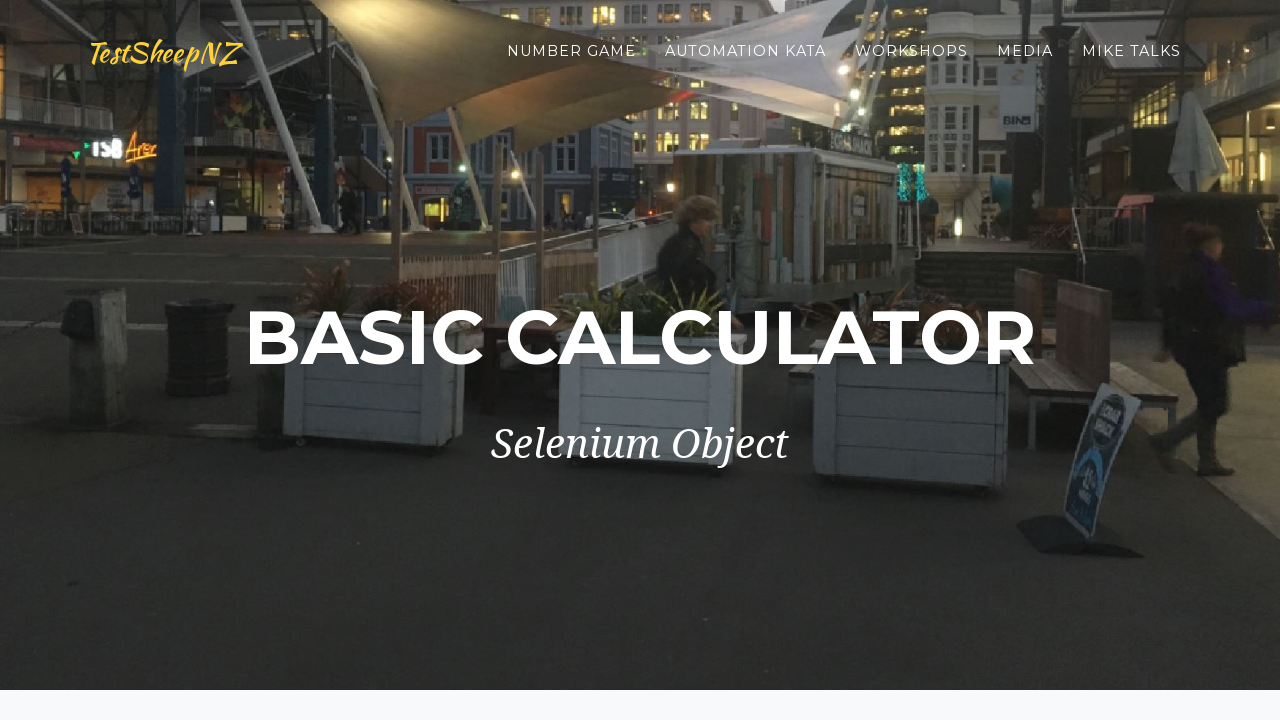

Filled first number field with '2/3' on #number1Field
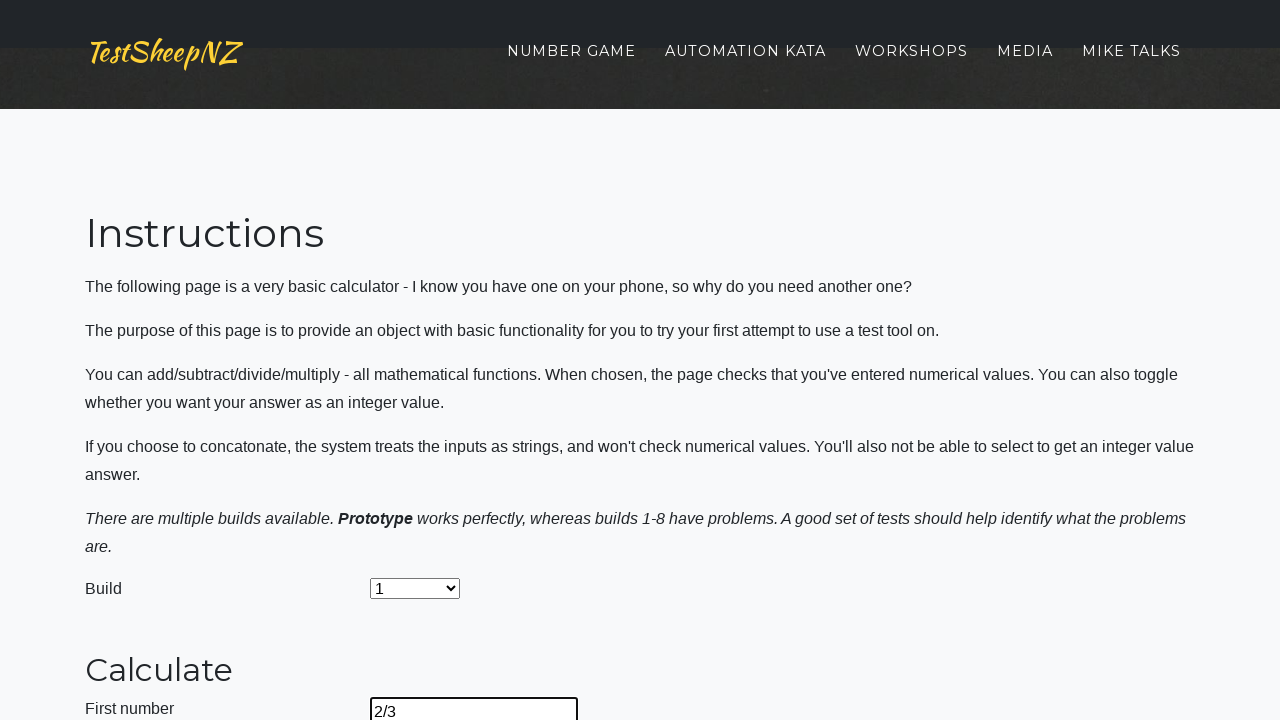

Filled second number field with '4' on #number2Field
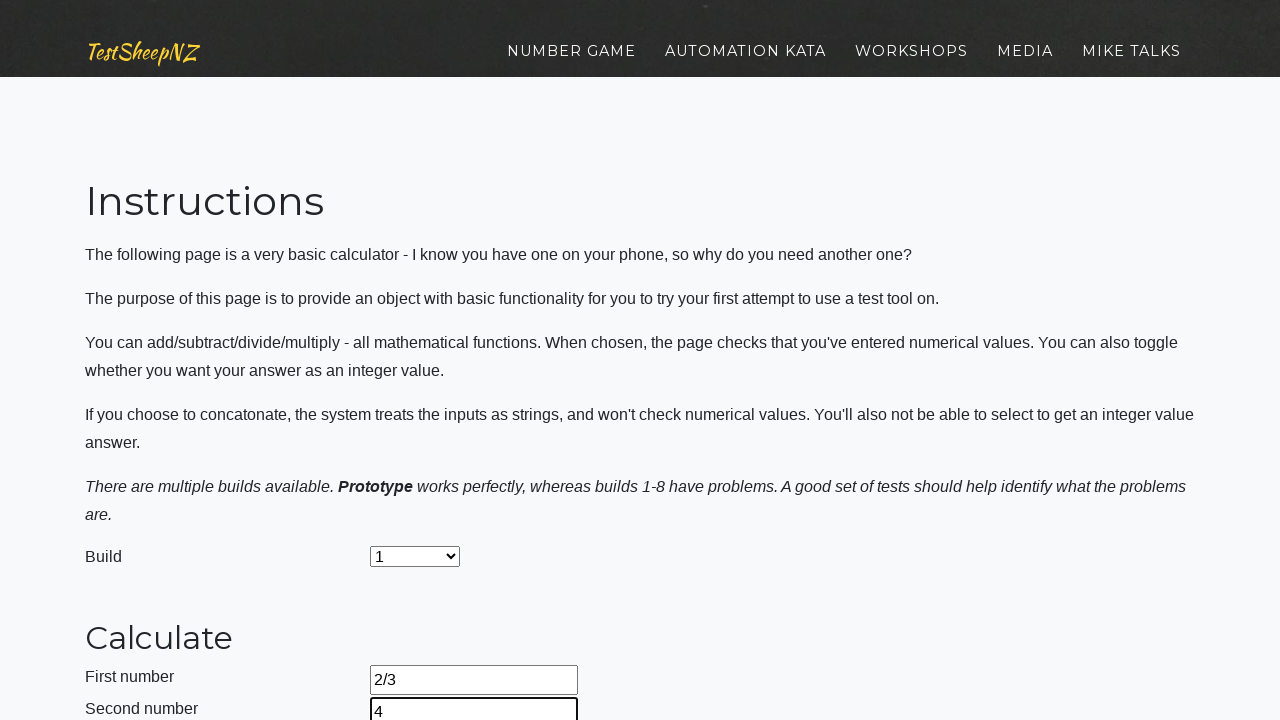

Selected operation 'Subtract' on #selectOperationDropdown
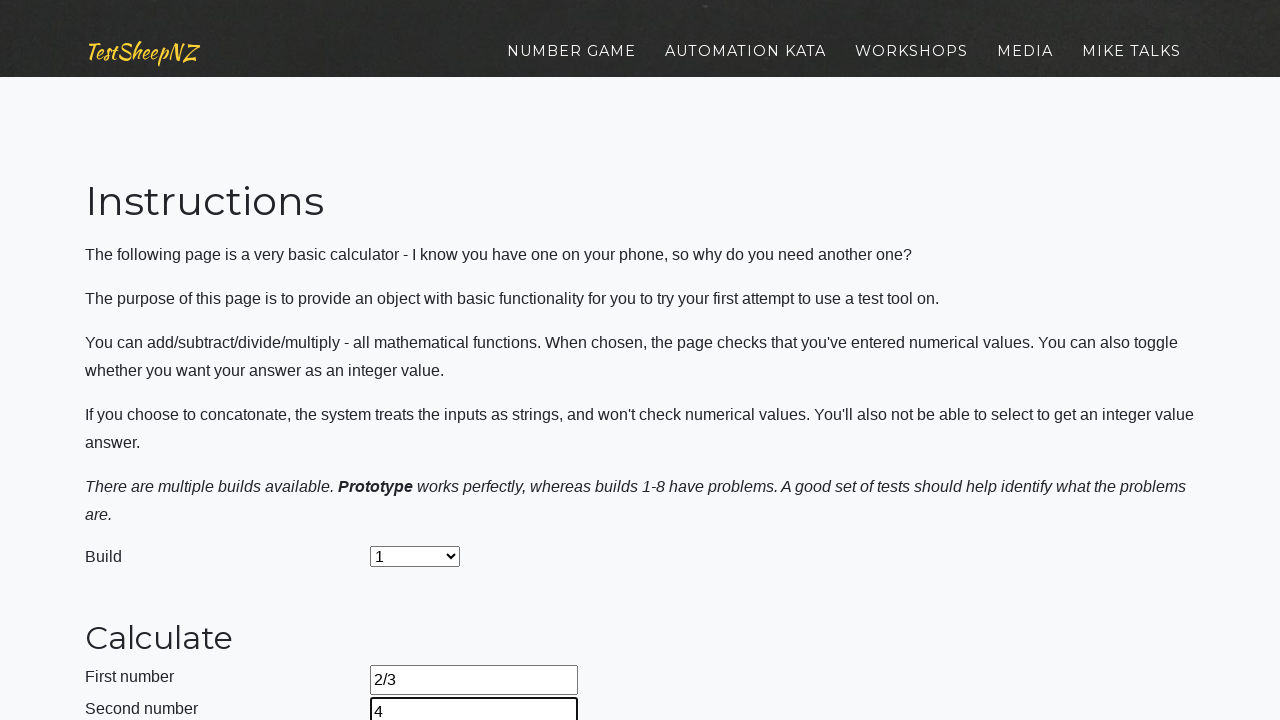

Clicked calculate button at (422, 361) on #calculateButton
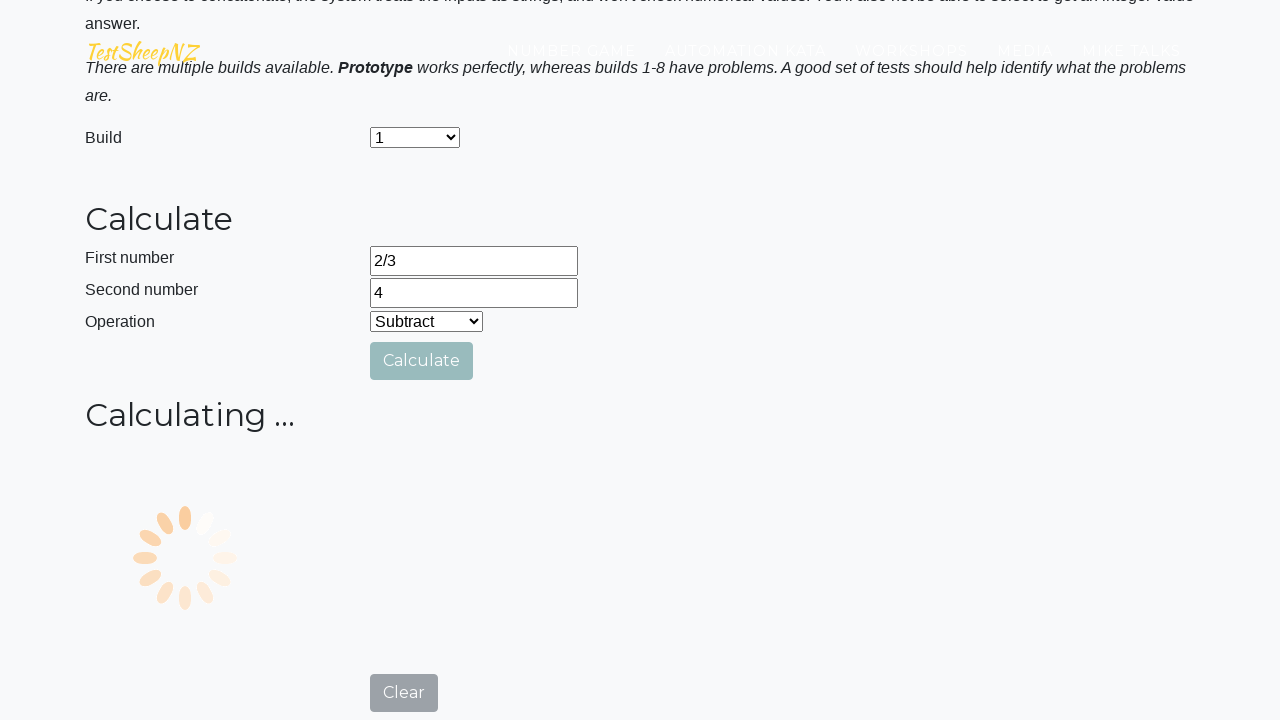

Result field appeared with calculation result
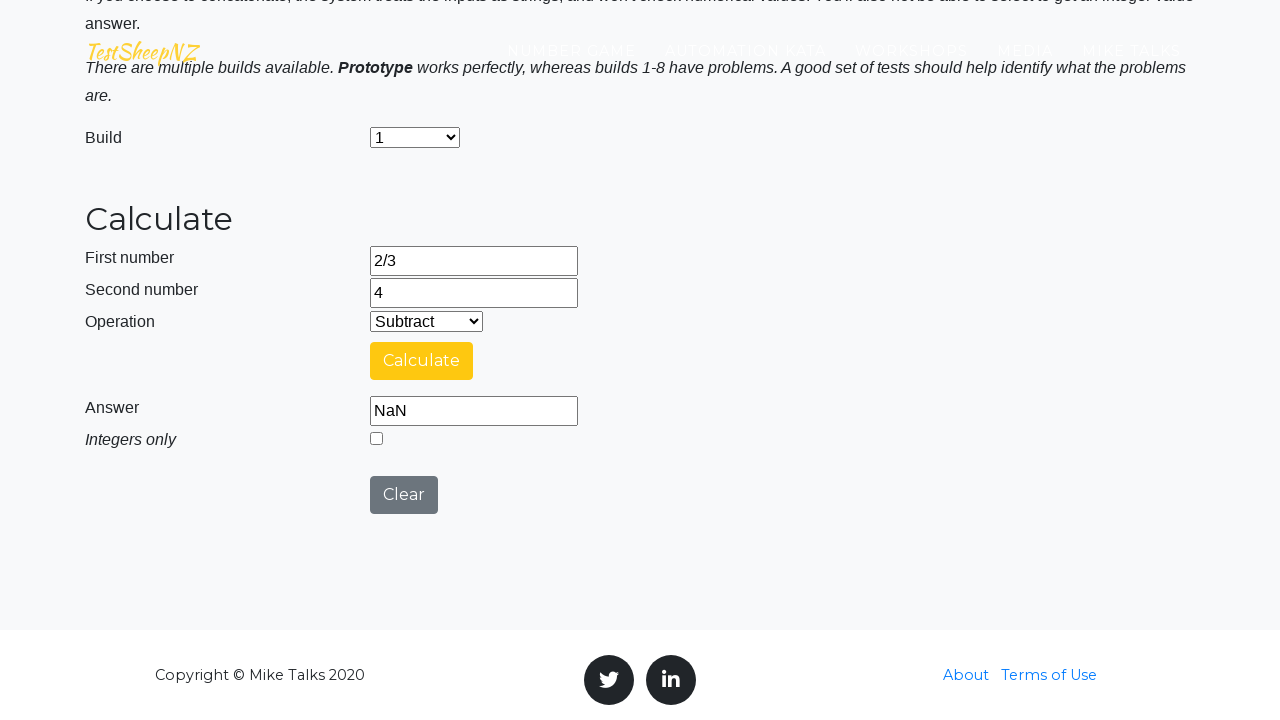

Navigated to BasicCalculator application
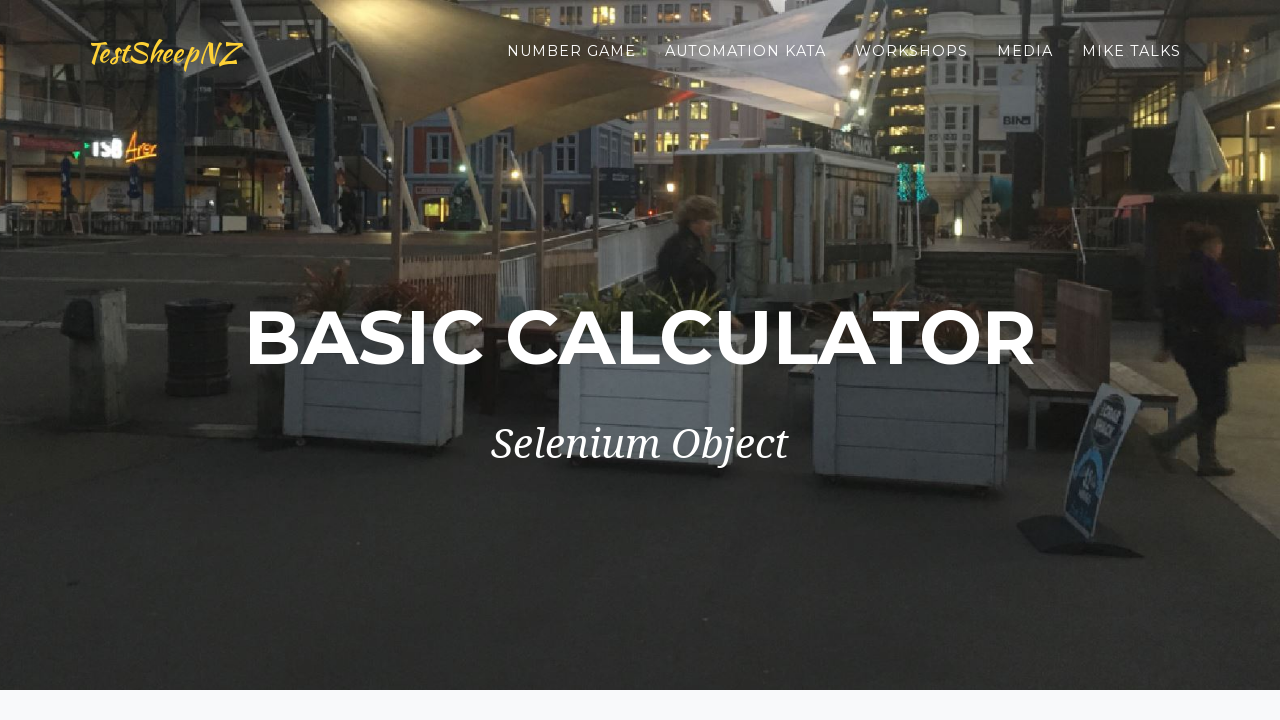

Selected build version '1' on #selectBuild
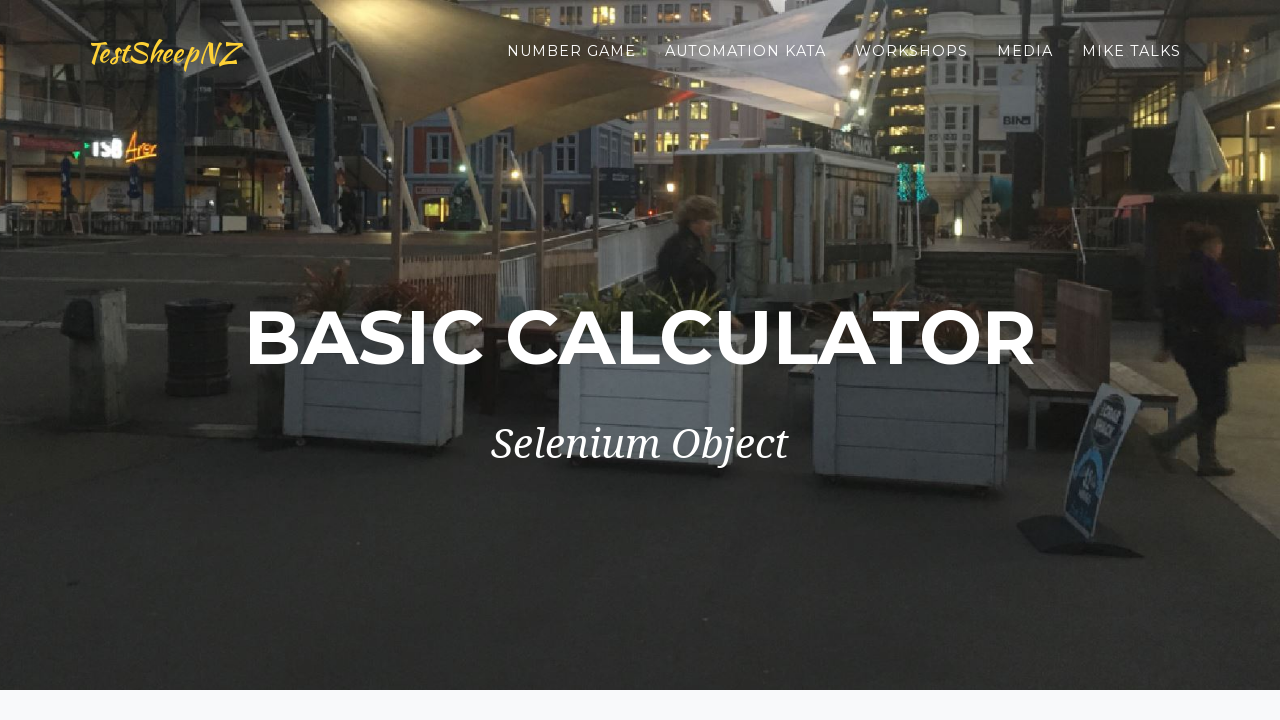

Filled first number field with '-0.5' on #number1Field
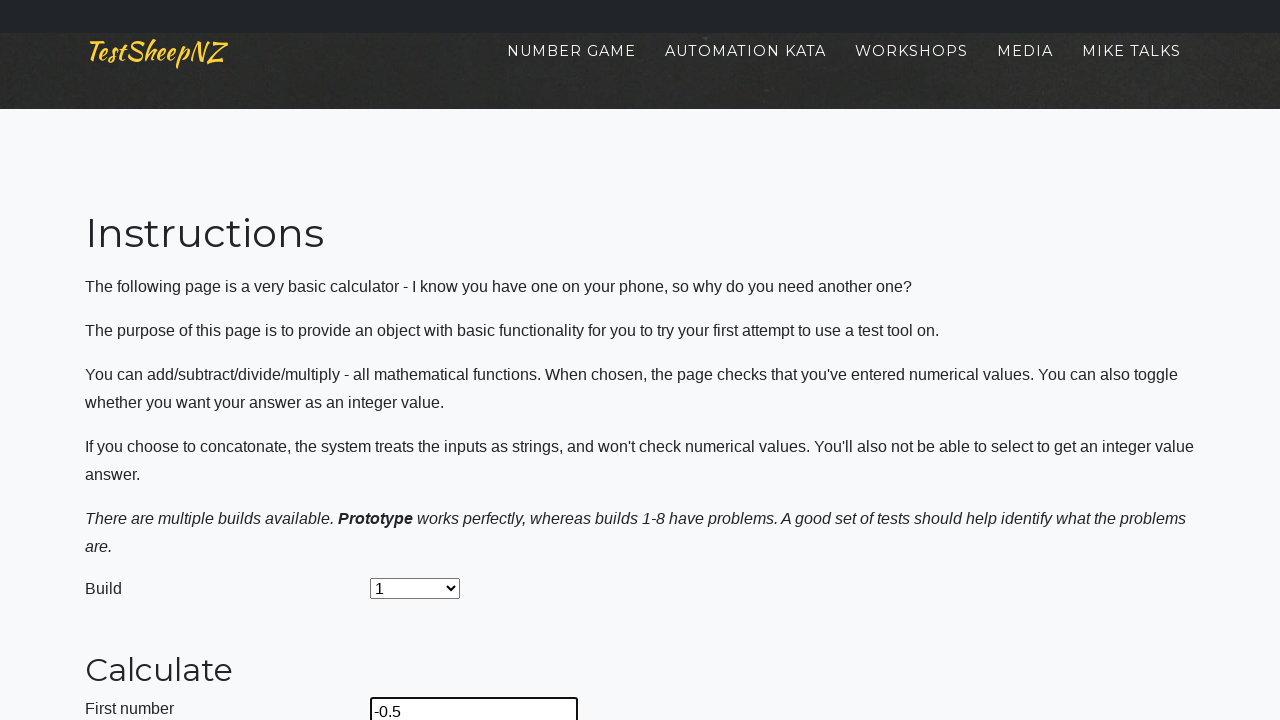

Filled second number field with '1' on #number2Field
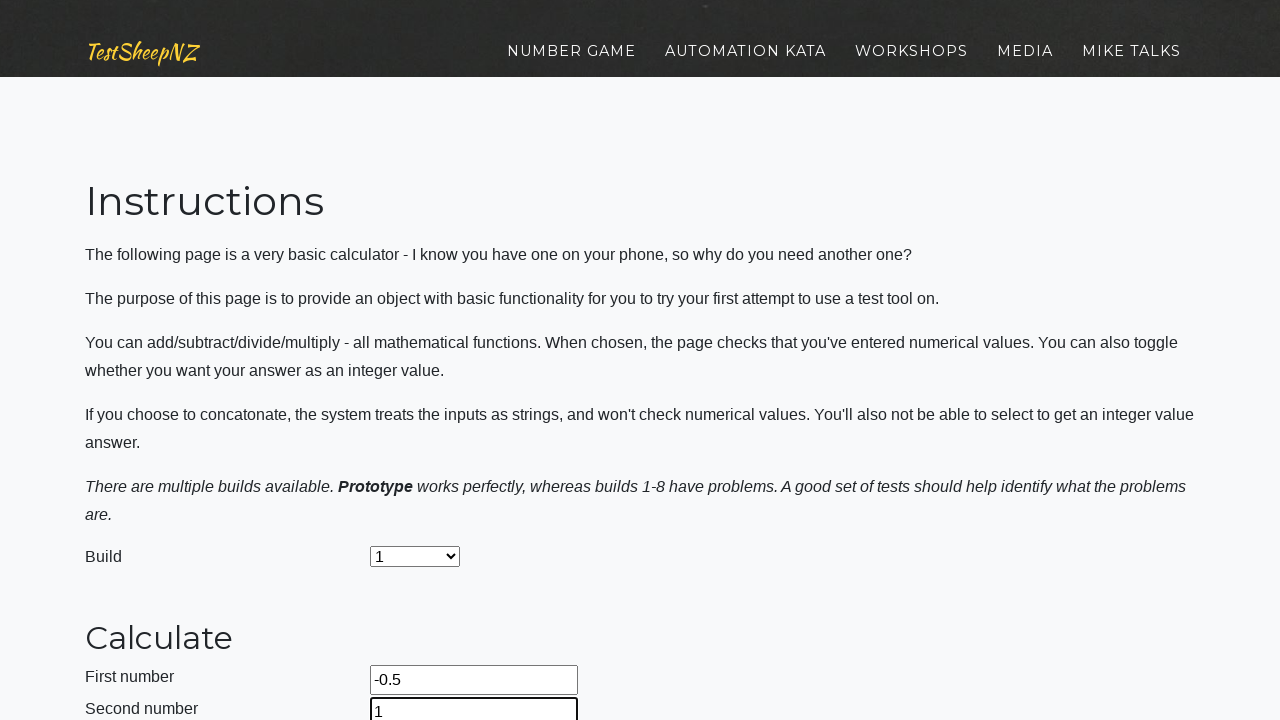

Selected operation 'Subtract' on #selectOperationDropdown
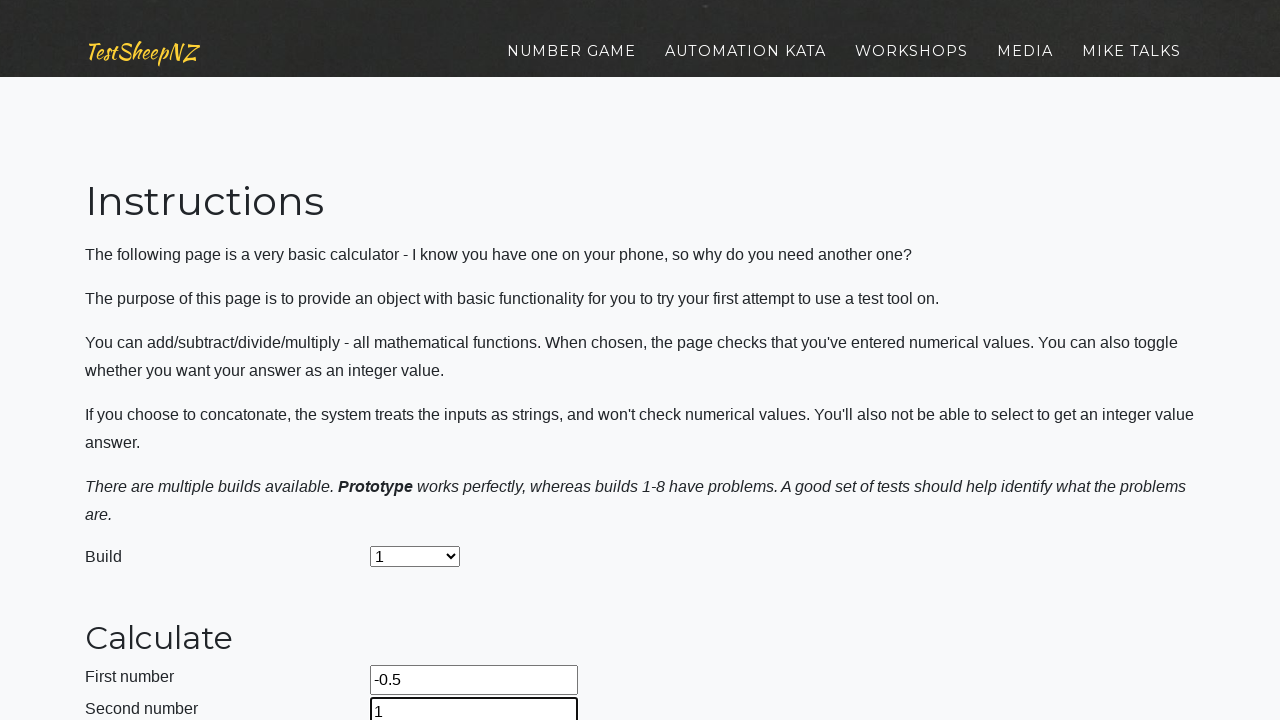

Clicked calculate button at (422, 361) on #calculateButton
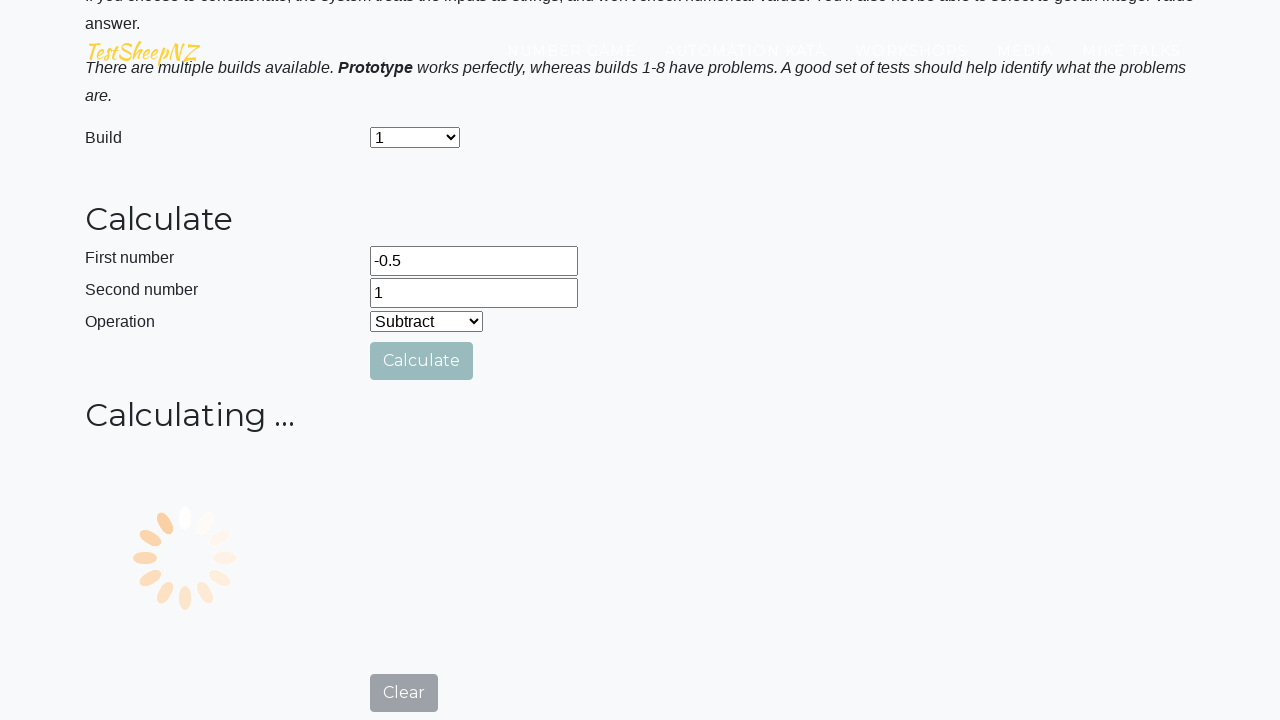

Result field appeared with calculation result
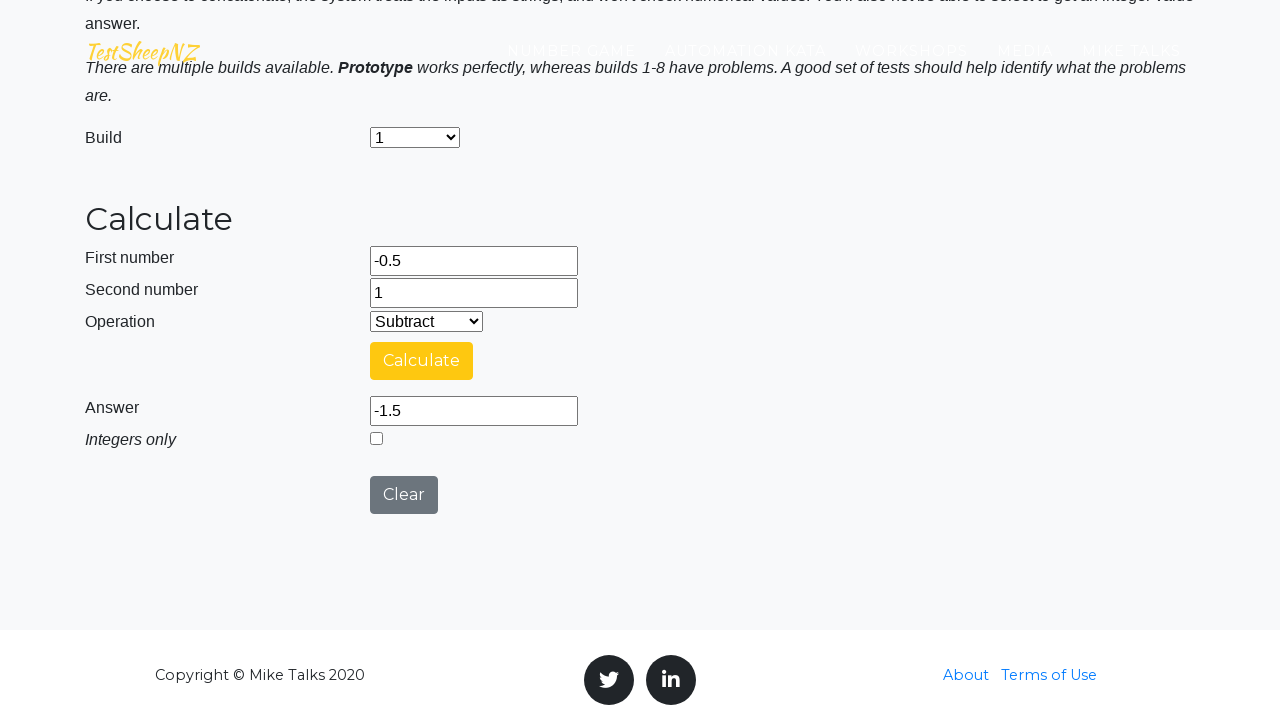

Navigated to BasicCalculator application
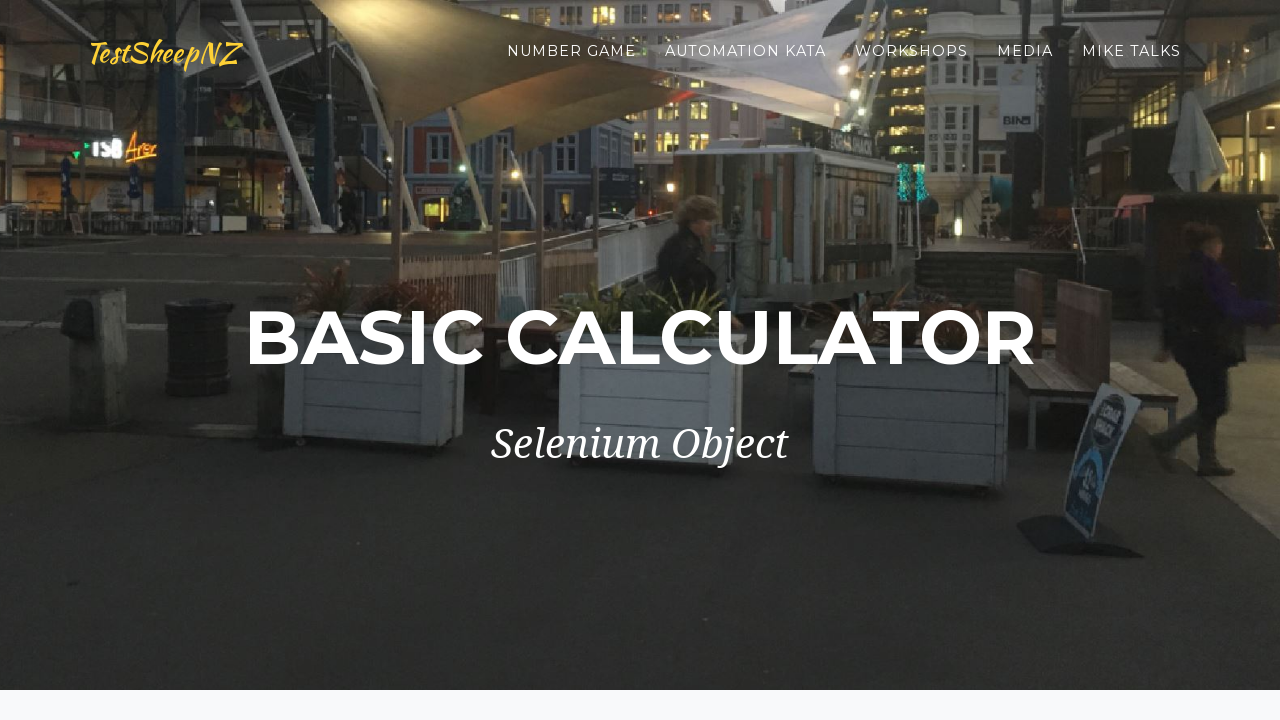

Selected build version '1' on #selectBuild
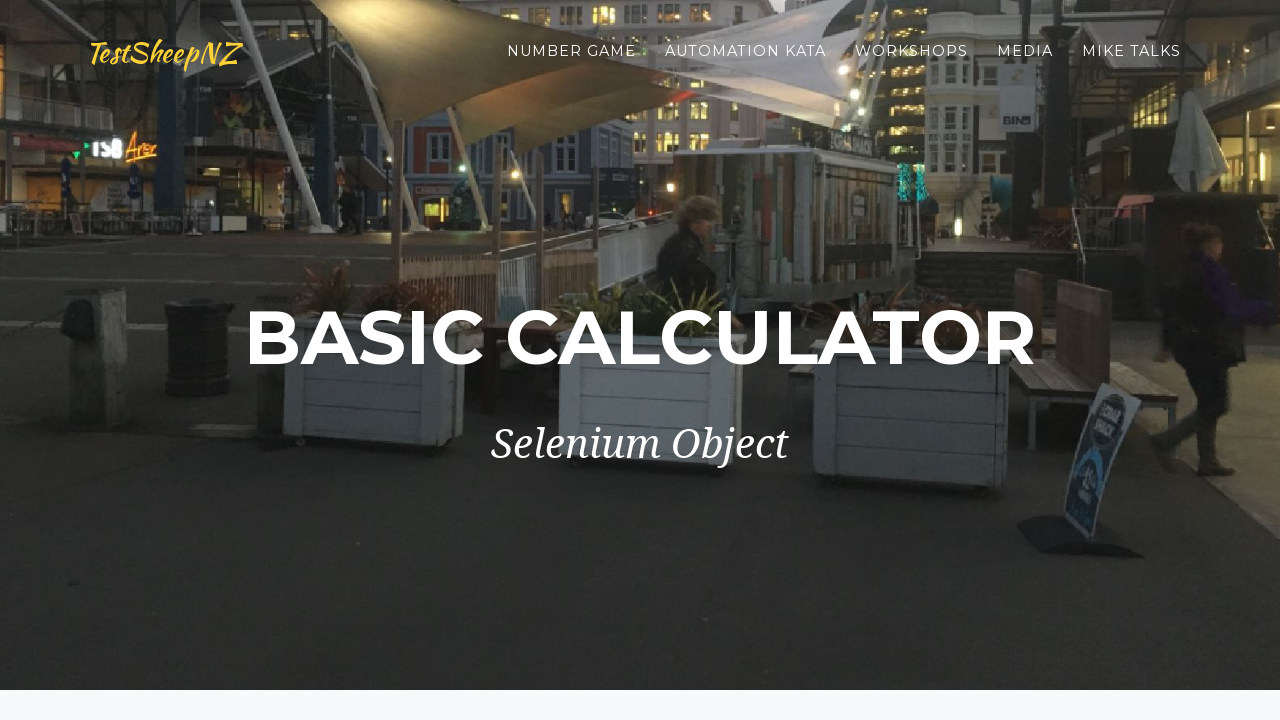

Filled first number field with '100' on #number1Field
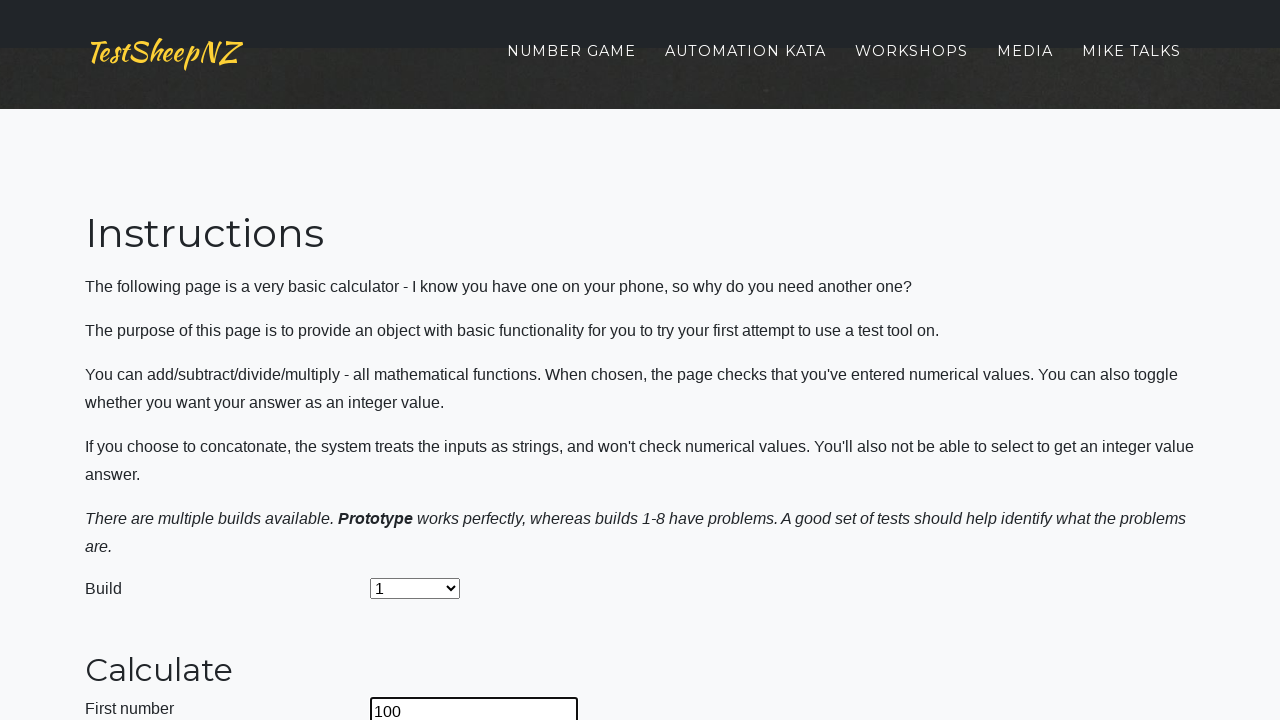

Filled second number field with '0' on #number2Field
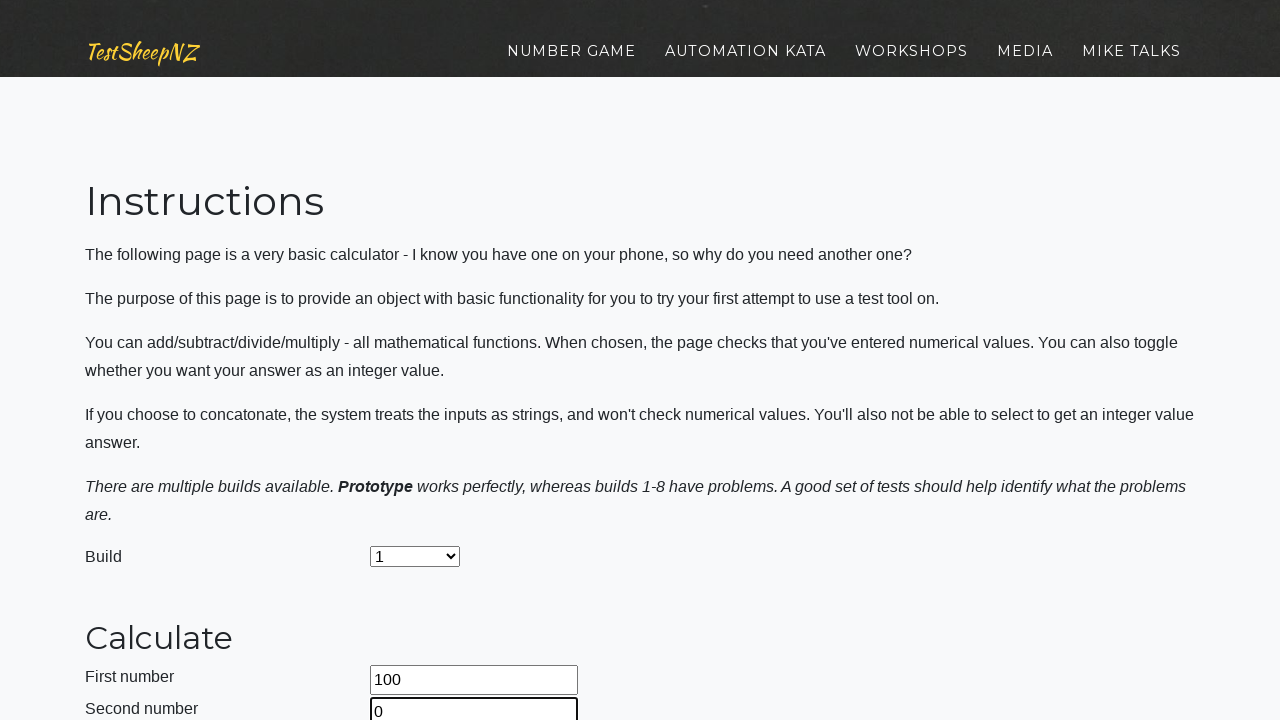

Selected operation 'Subtract' on #selectOperationDropdown
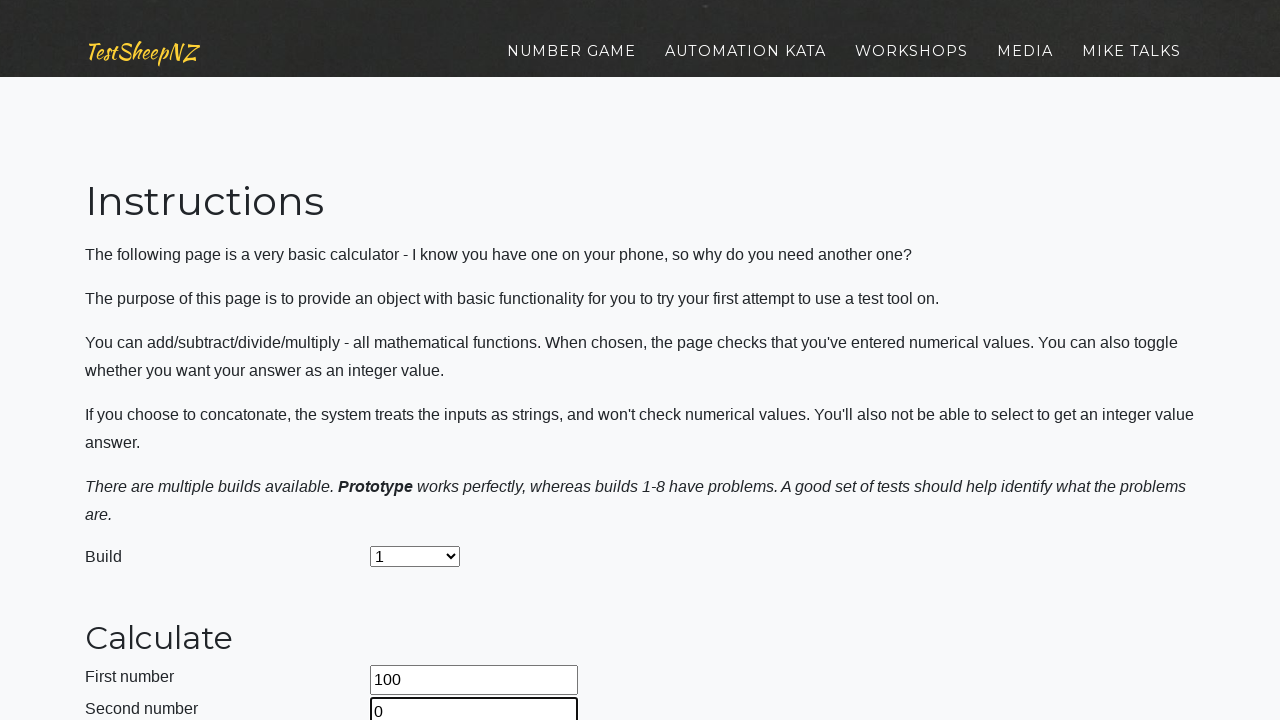

Clicked calculate button at (422, 361) on #calculateButton
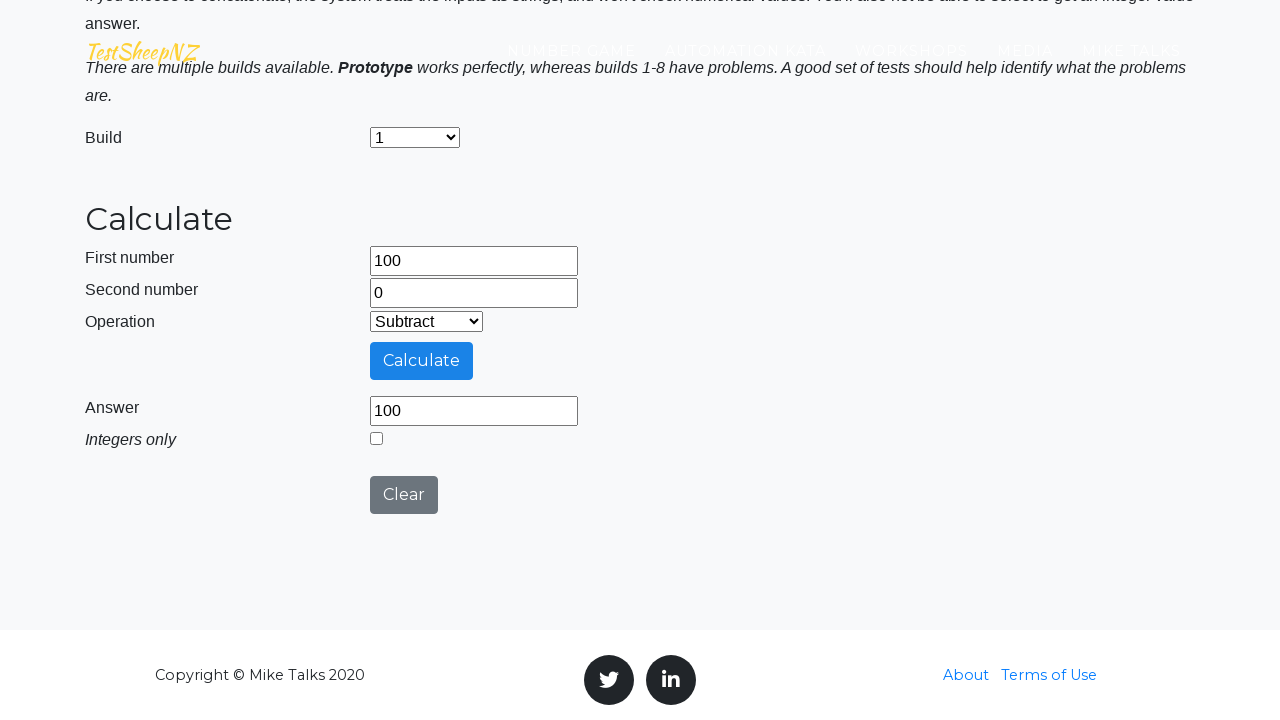

Result field appeared with calculation result
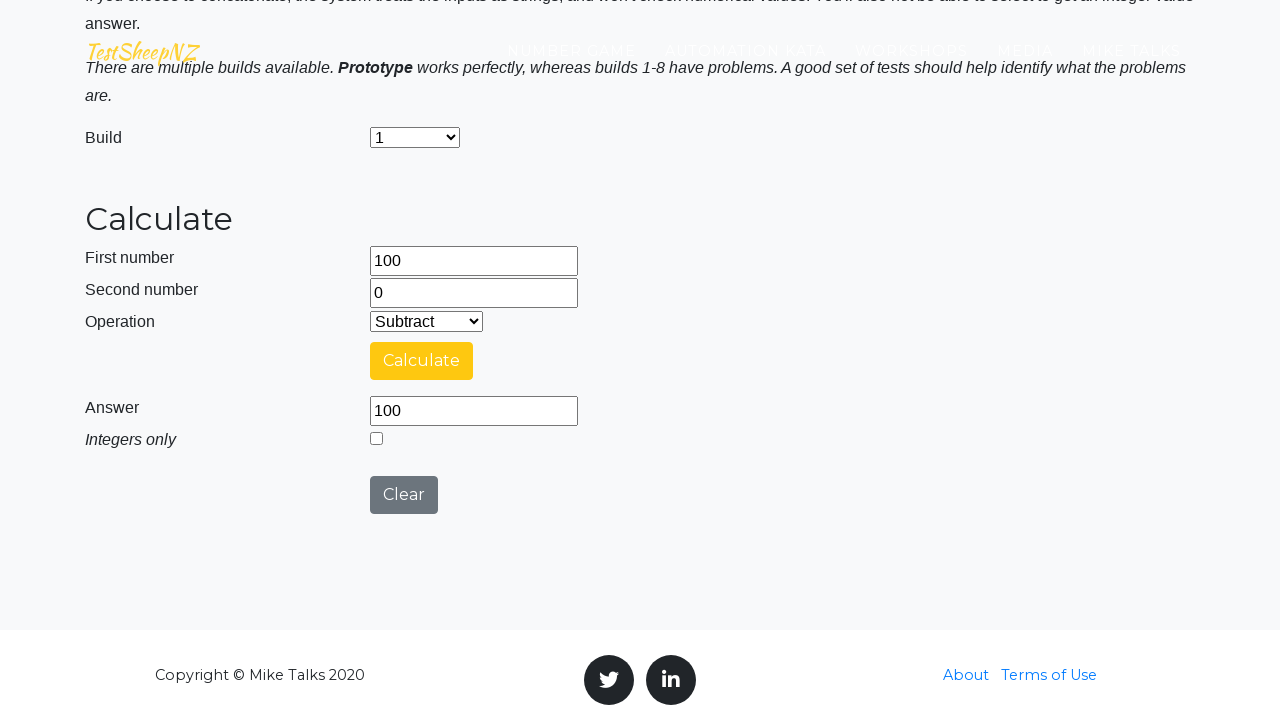

Navigated to BasicCalculator application
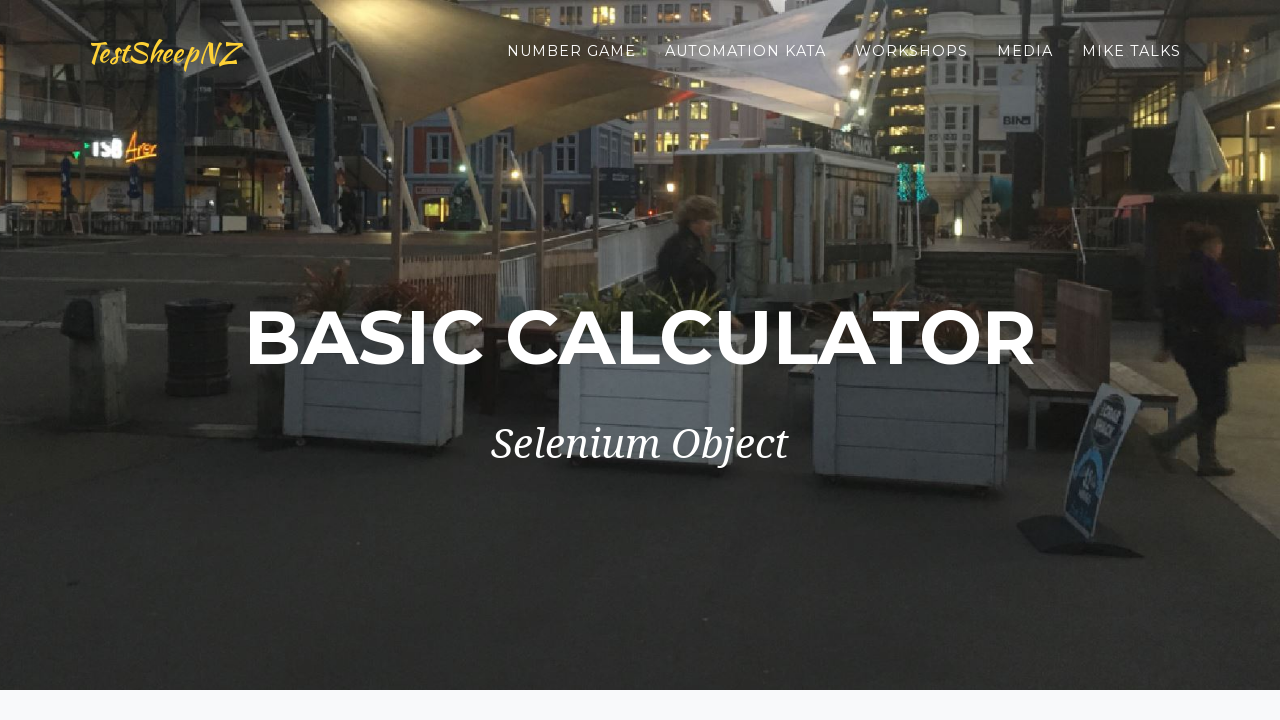

Selected build version '1' on #selectBuild
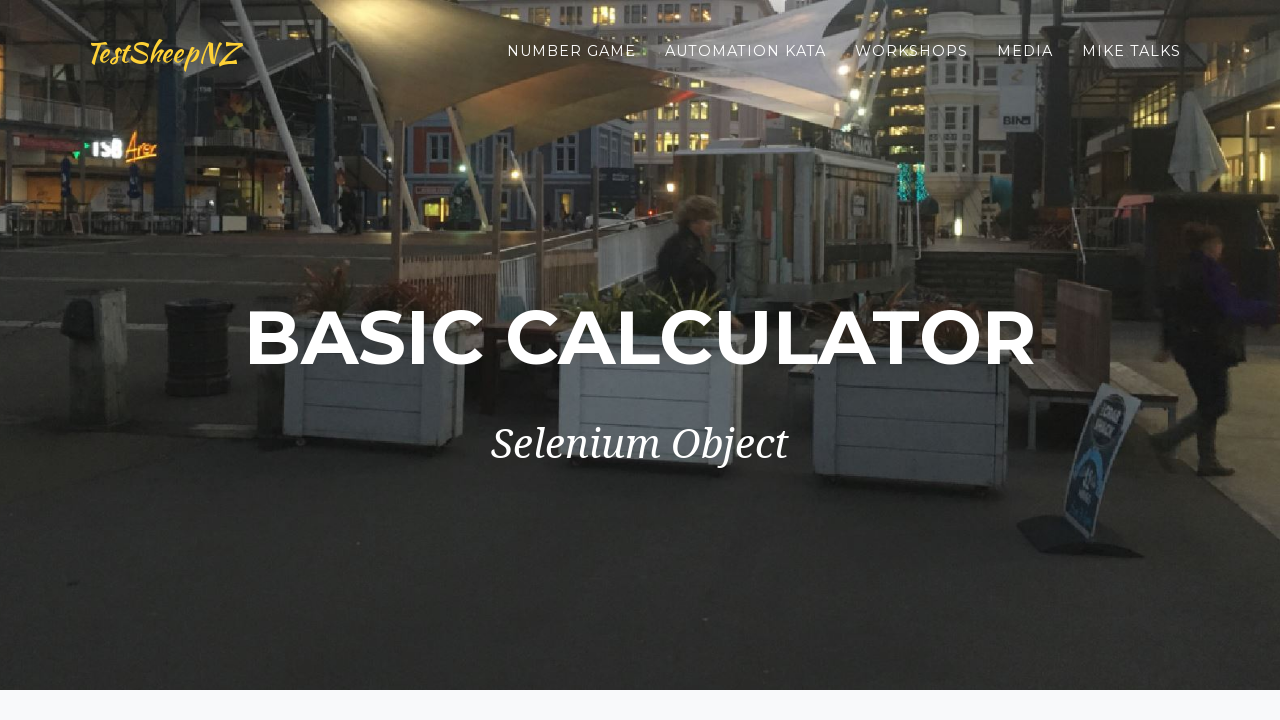

Filled first number field with '-15' on #number1Field
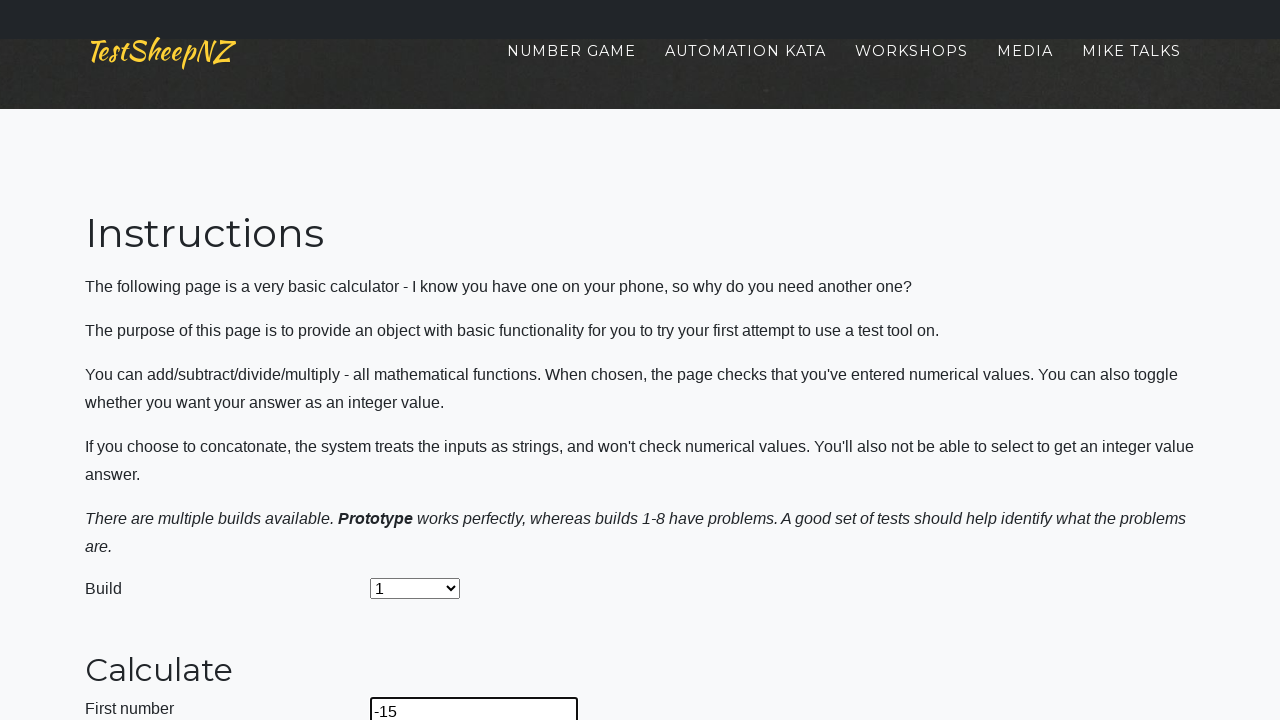

Filled second number field with '-23' on #number2Field
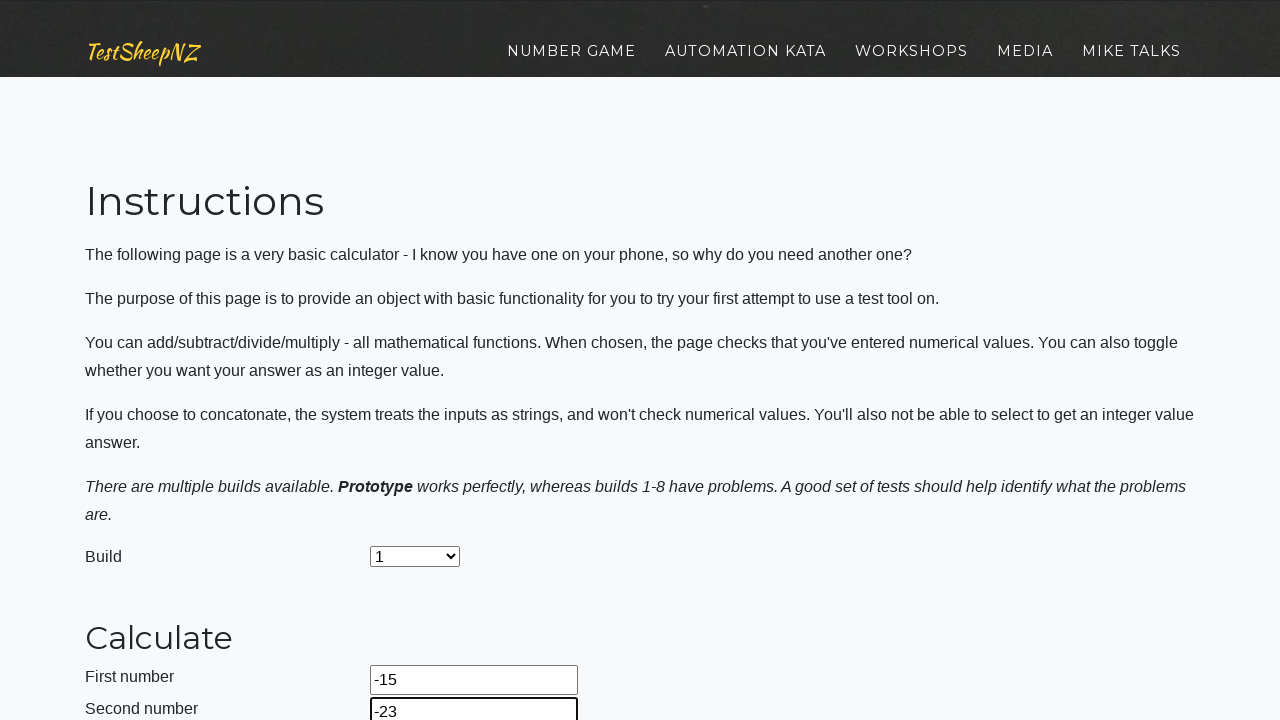

Selected operation 'Subtract' on #selectOperationDropdown
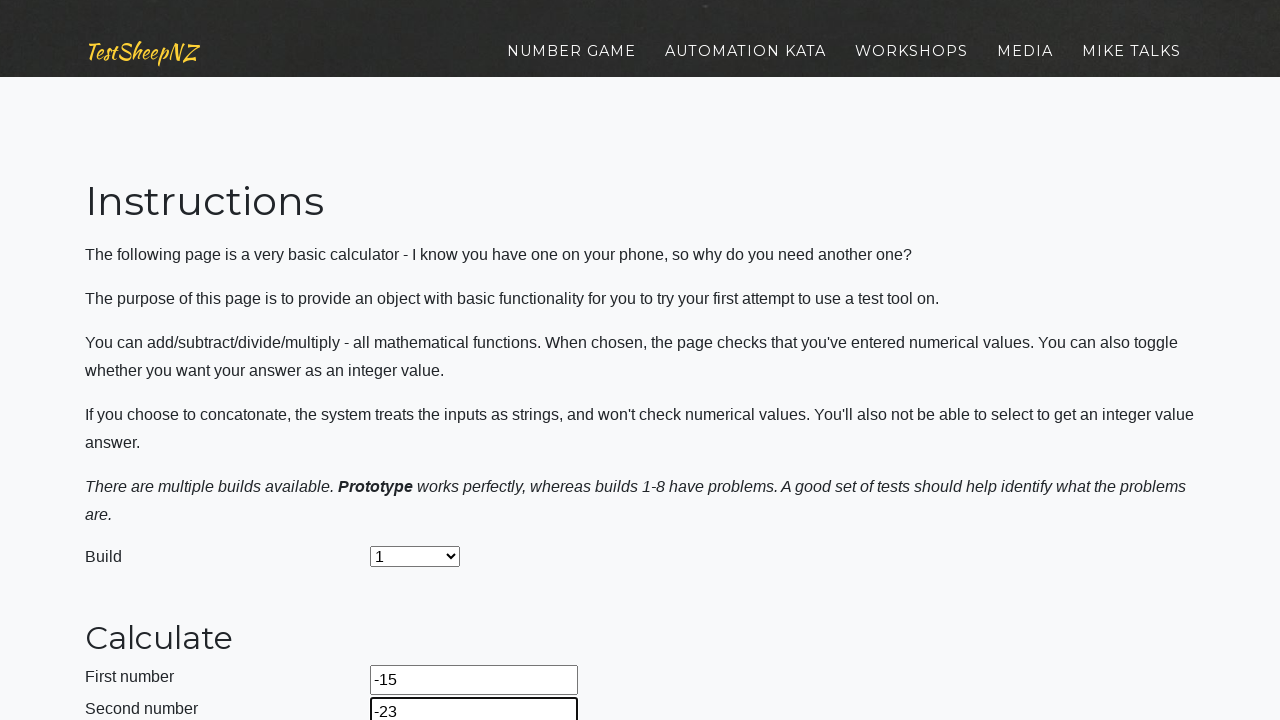

Clicked calculate button at (422, 361) on #calculateButton
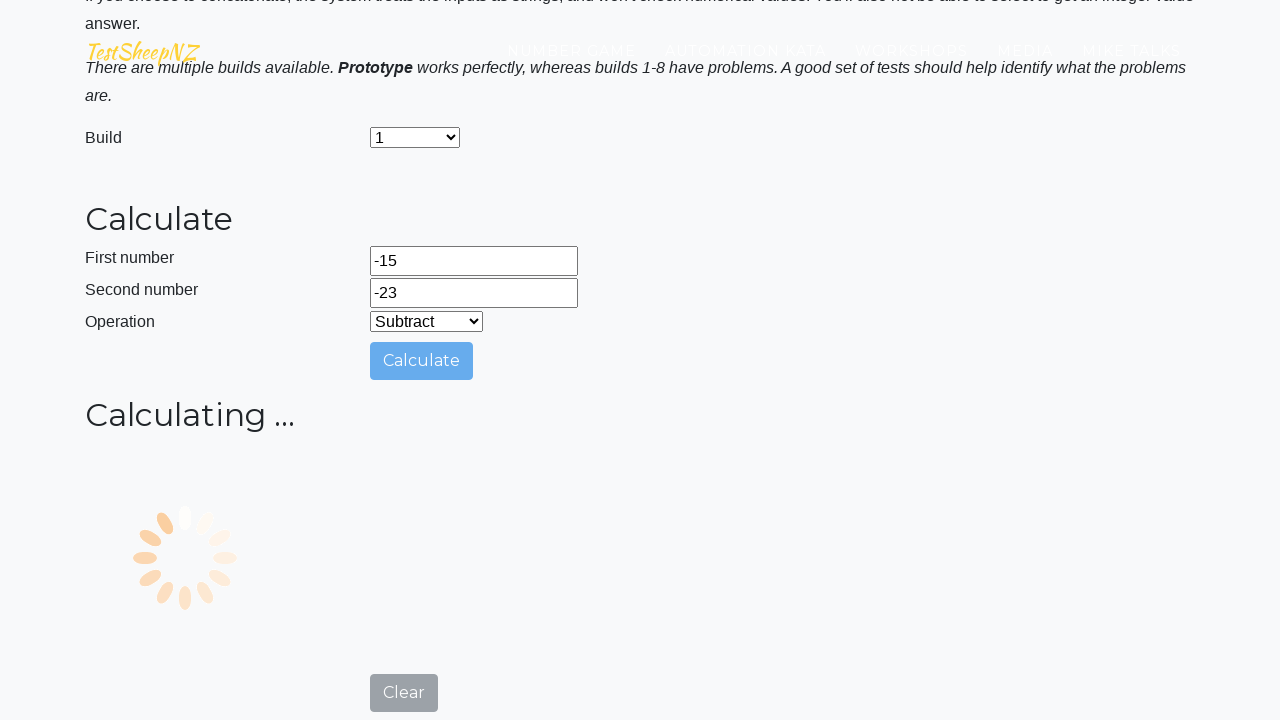

Result field appeared with calculation result
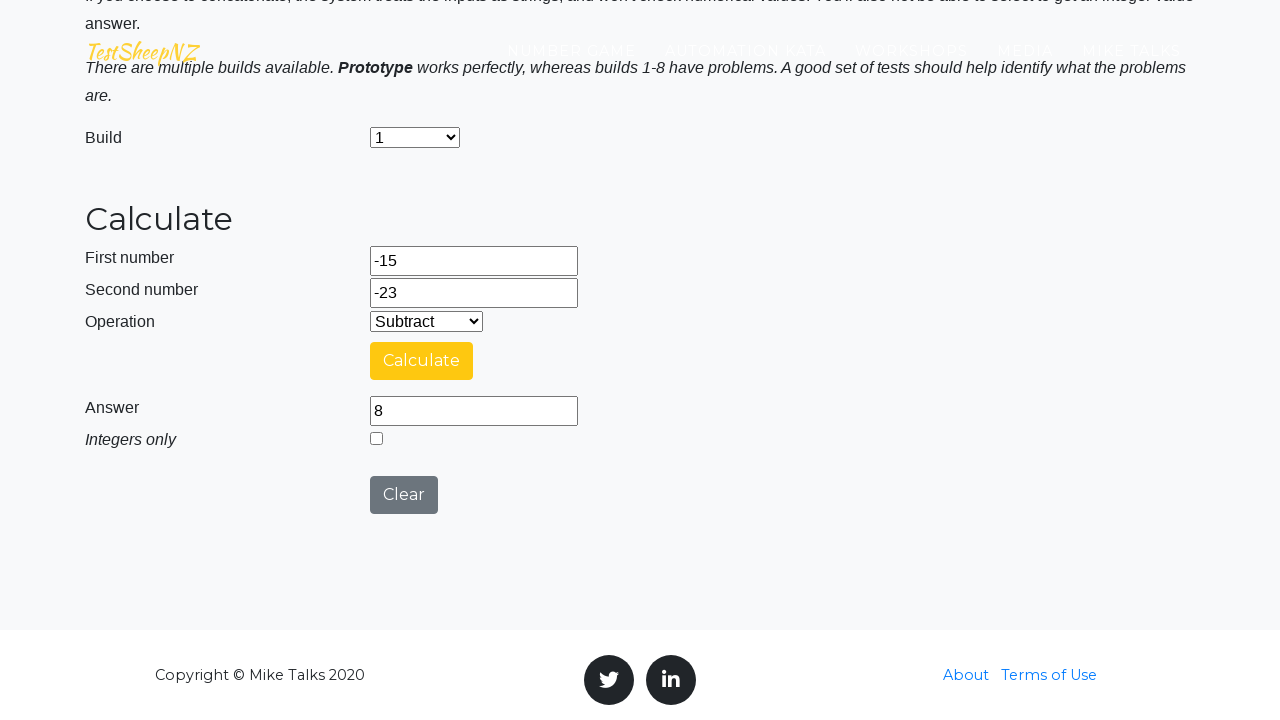

Navigated to BasicCalculator application
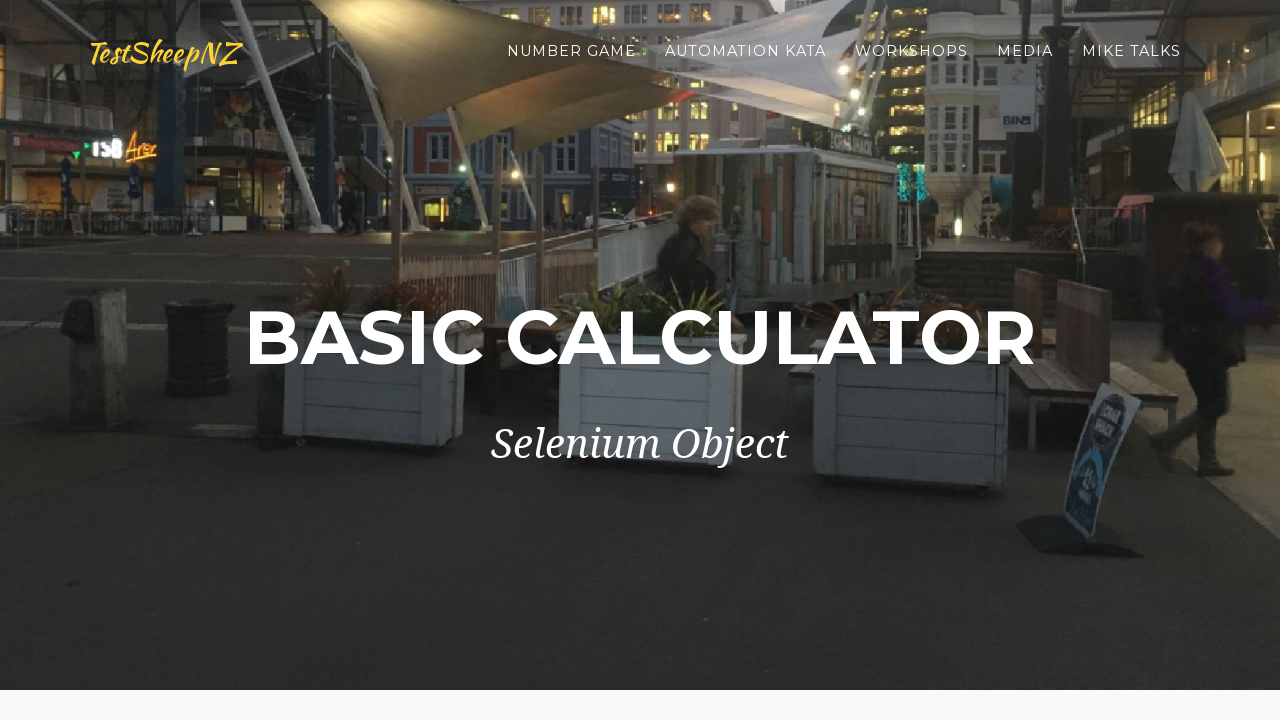

Selected build version '1' on #selectBuild
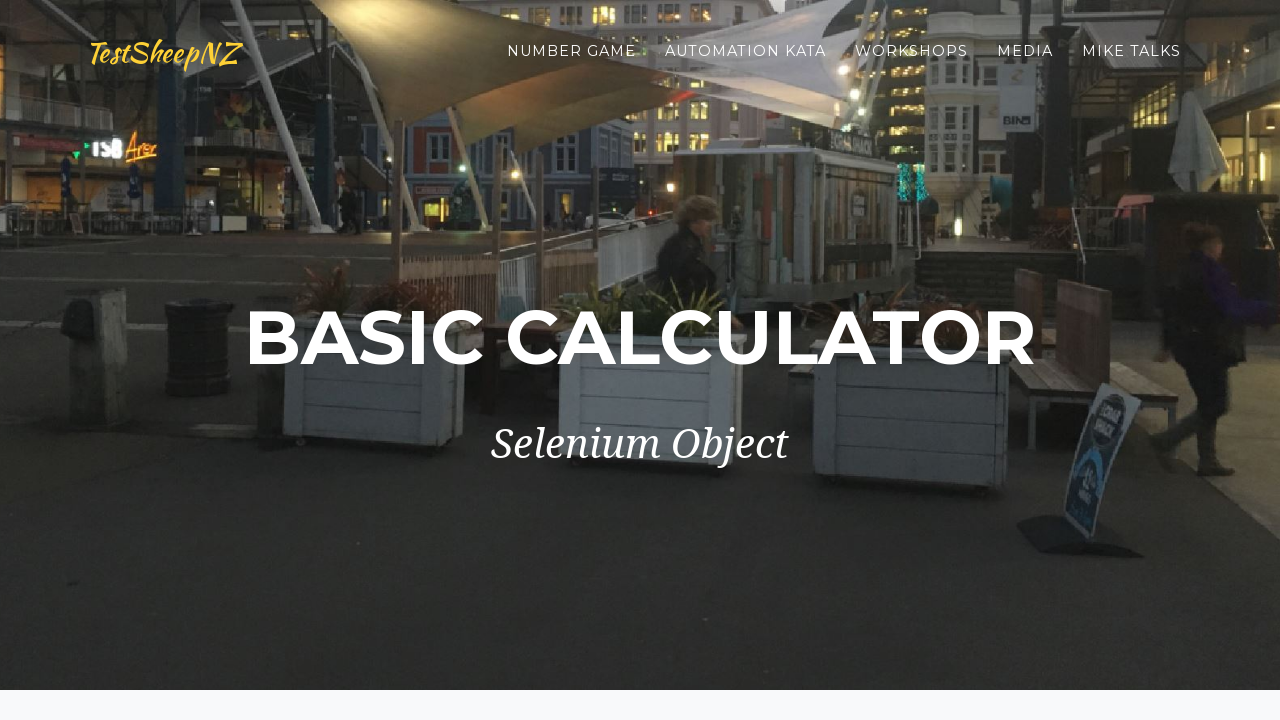

Filled first number field with '13' on #number1Field
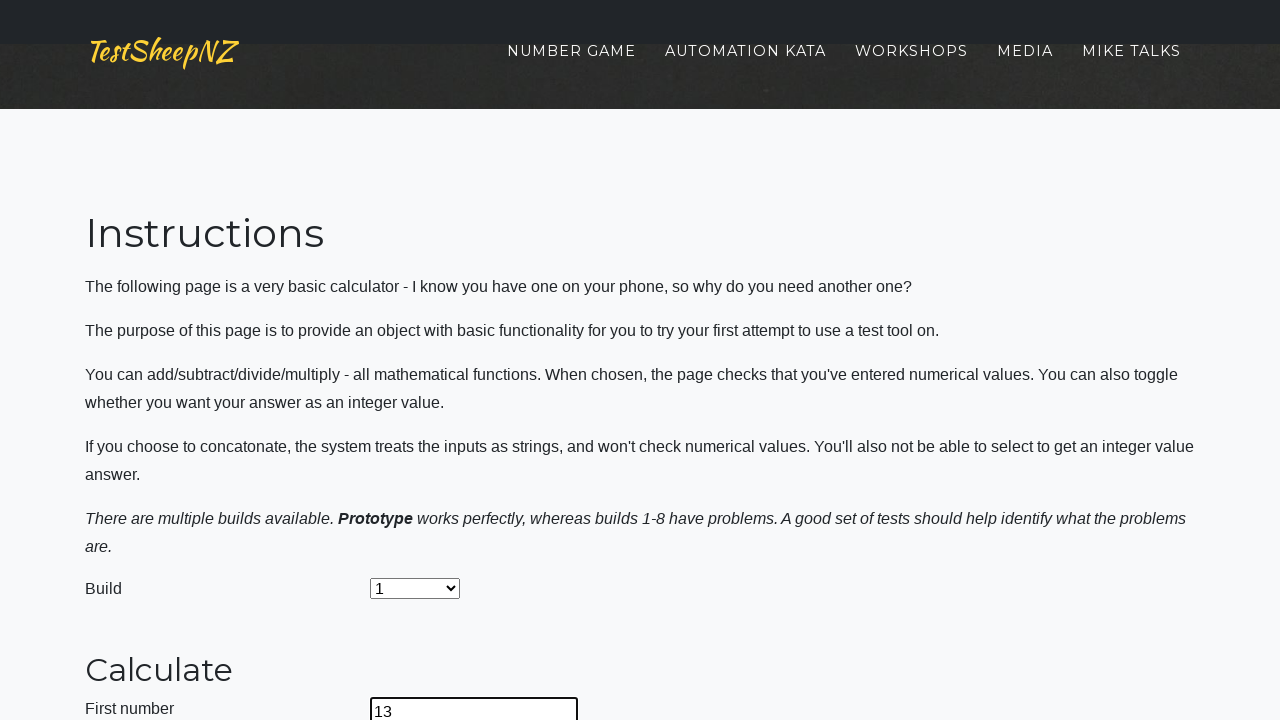

Filled second number field with '-20' on #number2Field
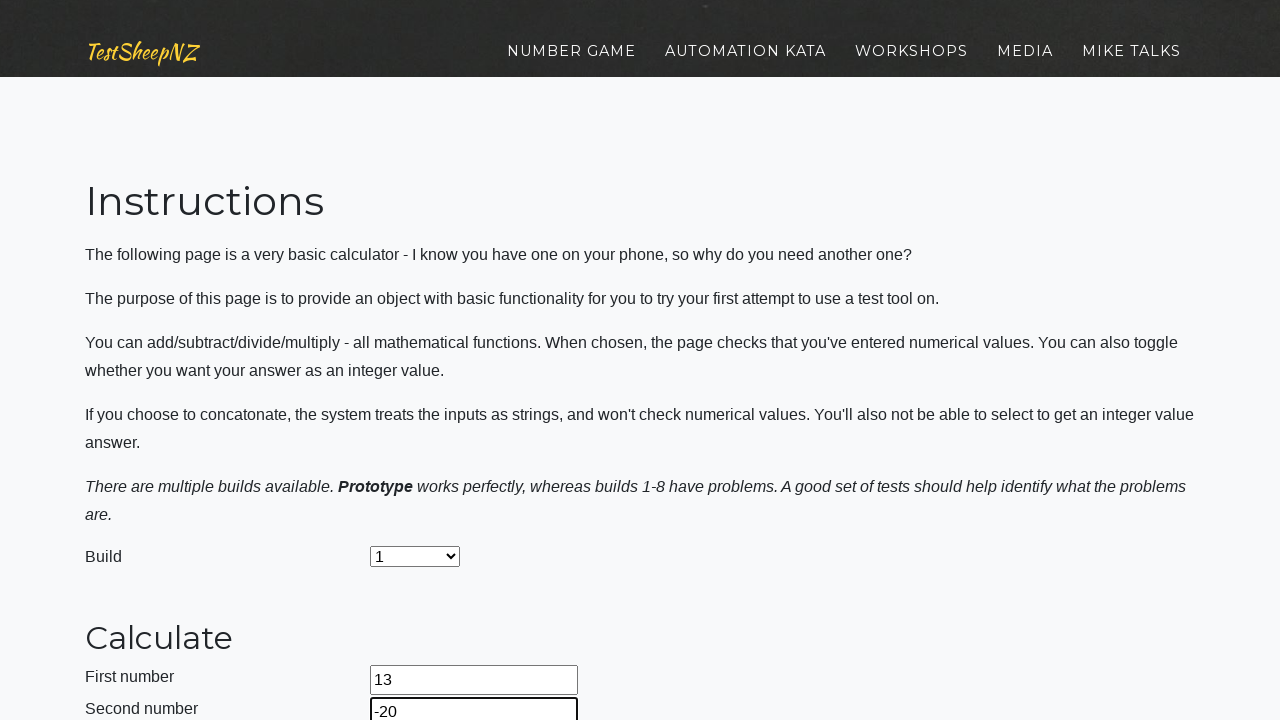

Selected operation 'Subtract' on #selectOperationDropdown
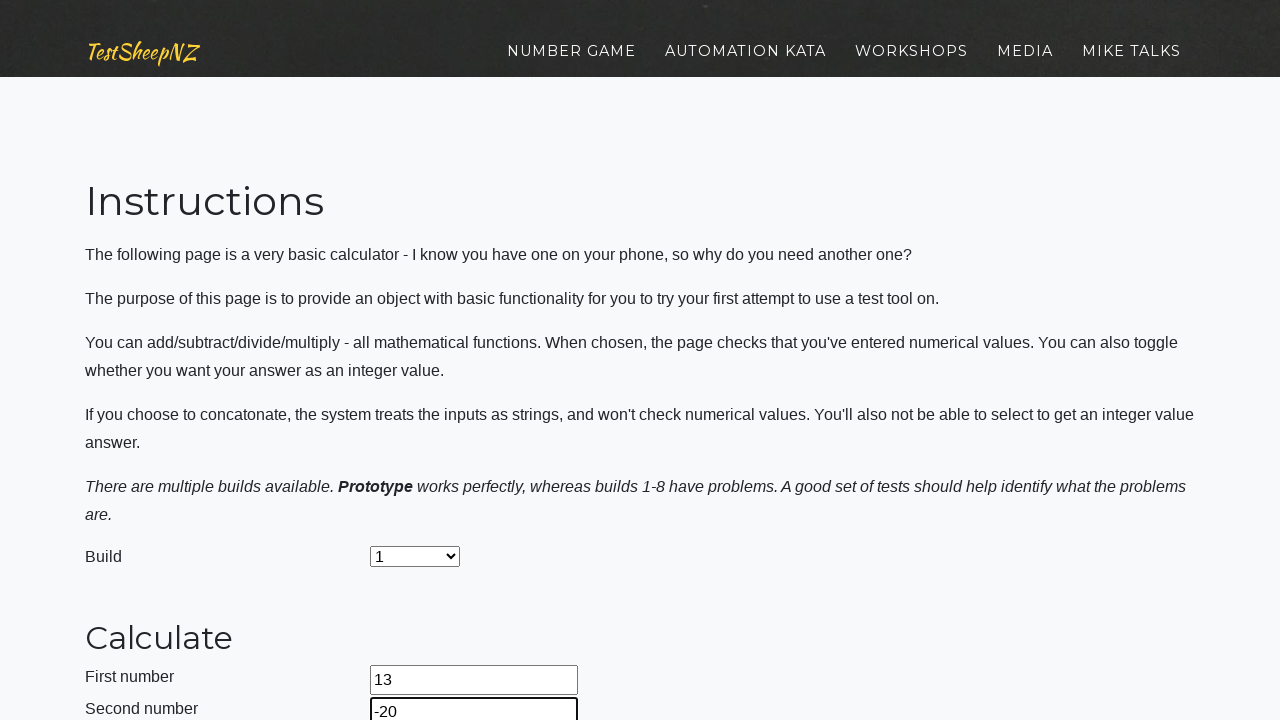

Clicked calculate button at (422, 361) on #calculateButton
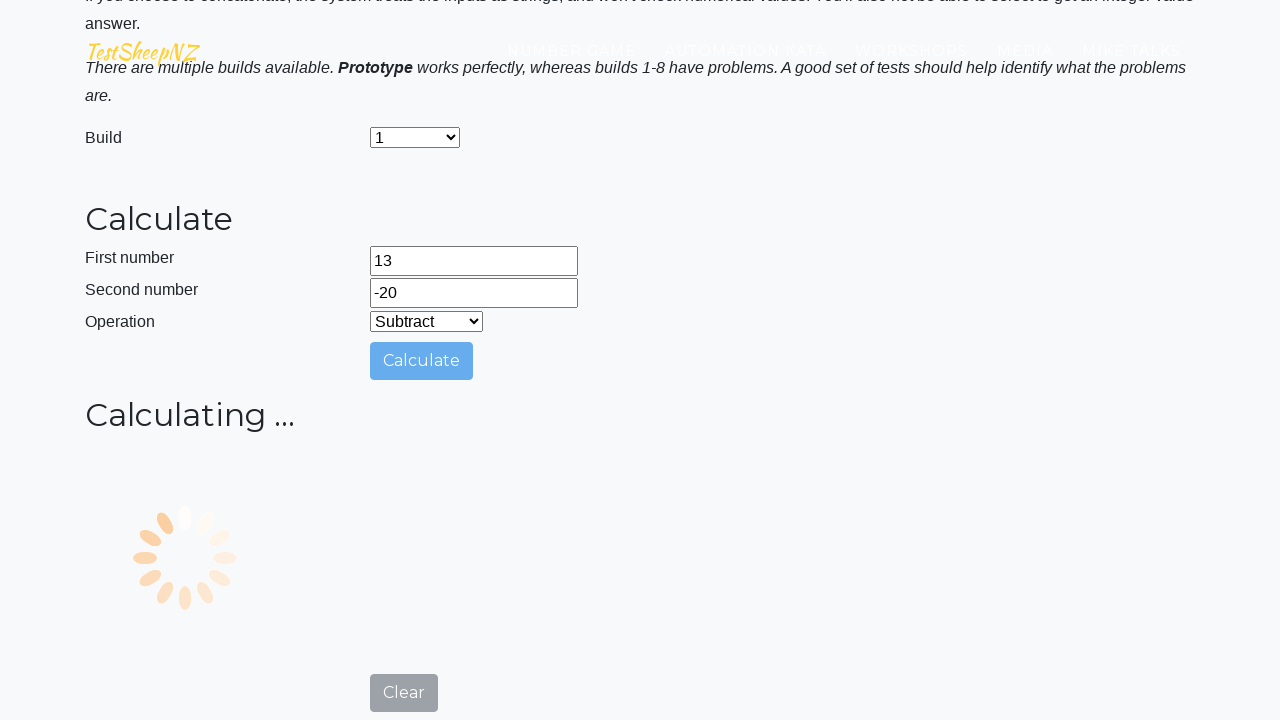

Result field appeared with calculation result
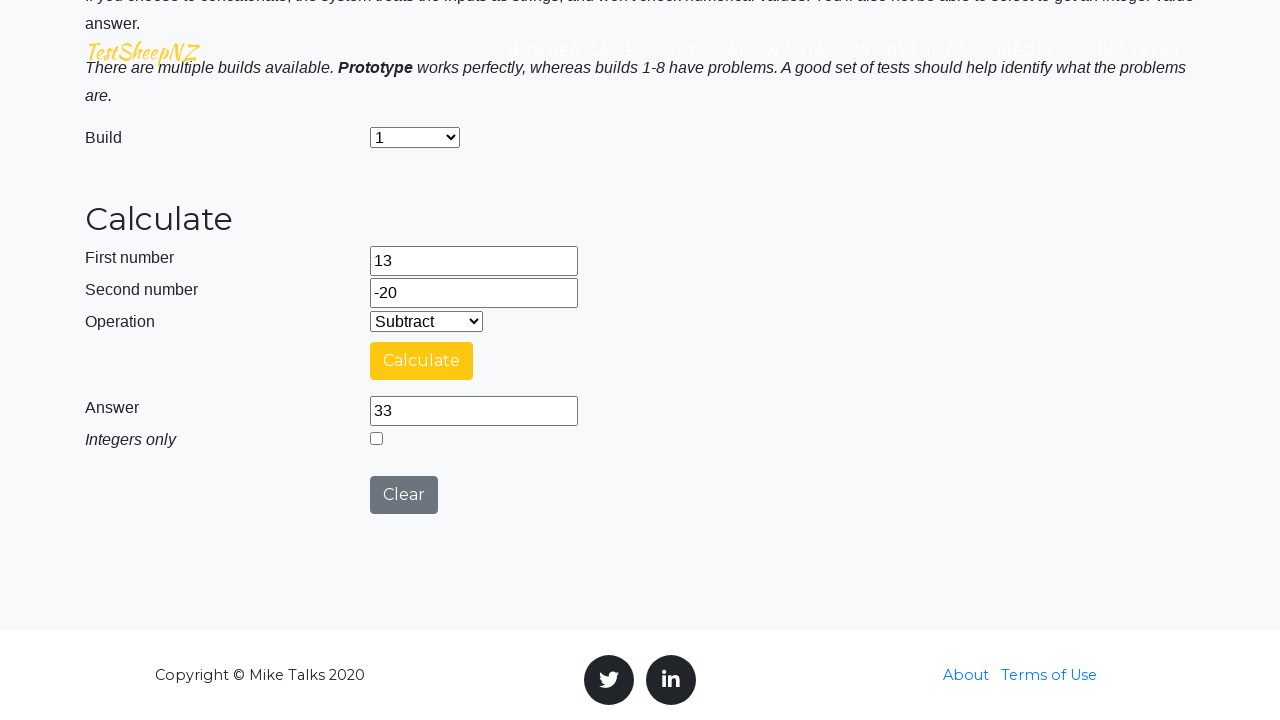

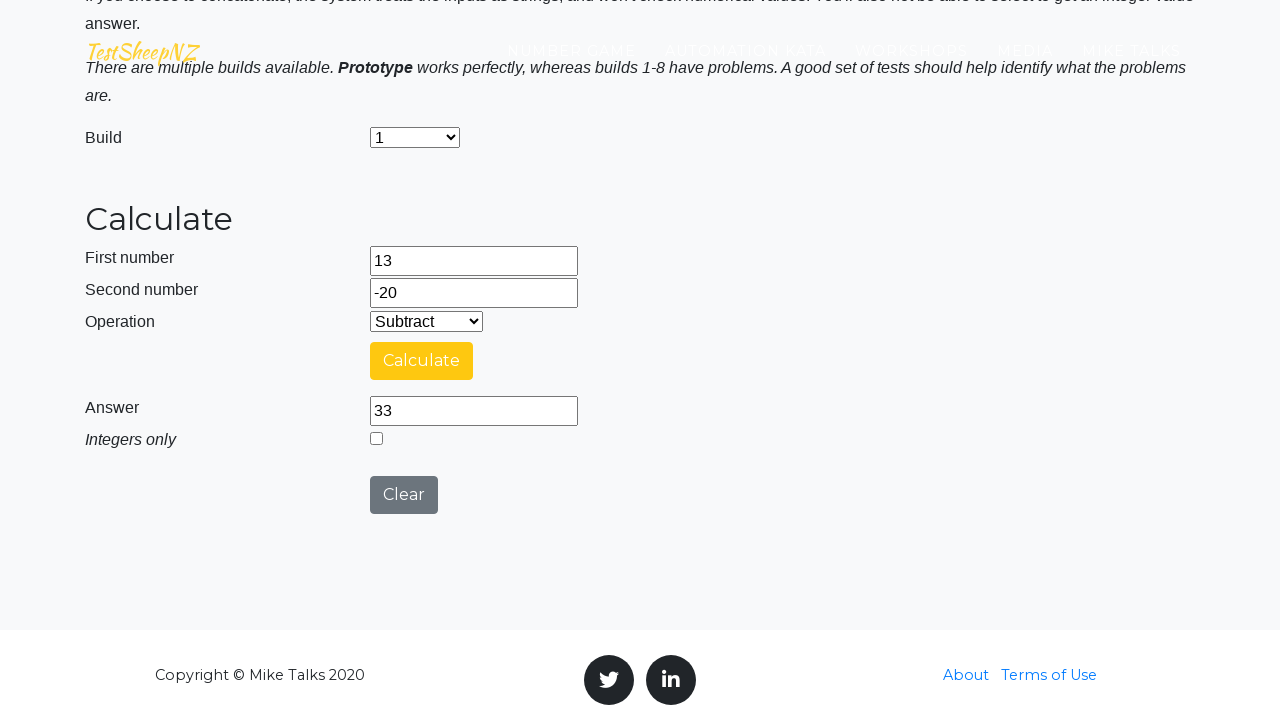